Validates all footer links and collects information about any broken links using soft assertions

Starting URL: https://rahulshettyacademy.com/AutomationPractice/

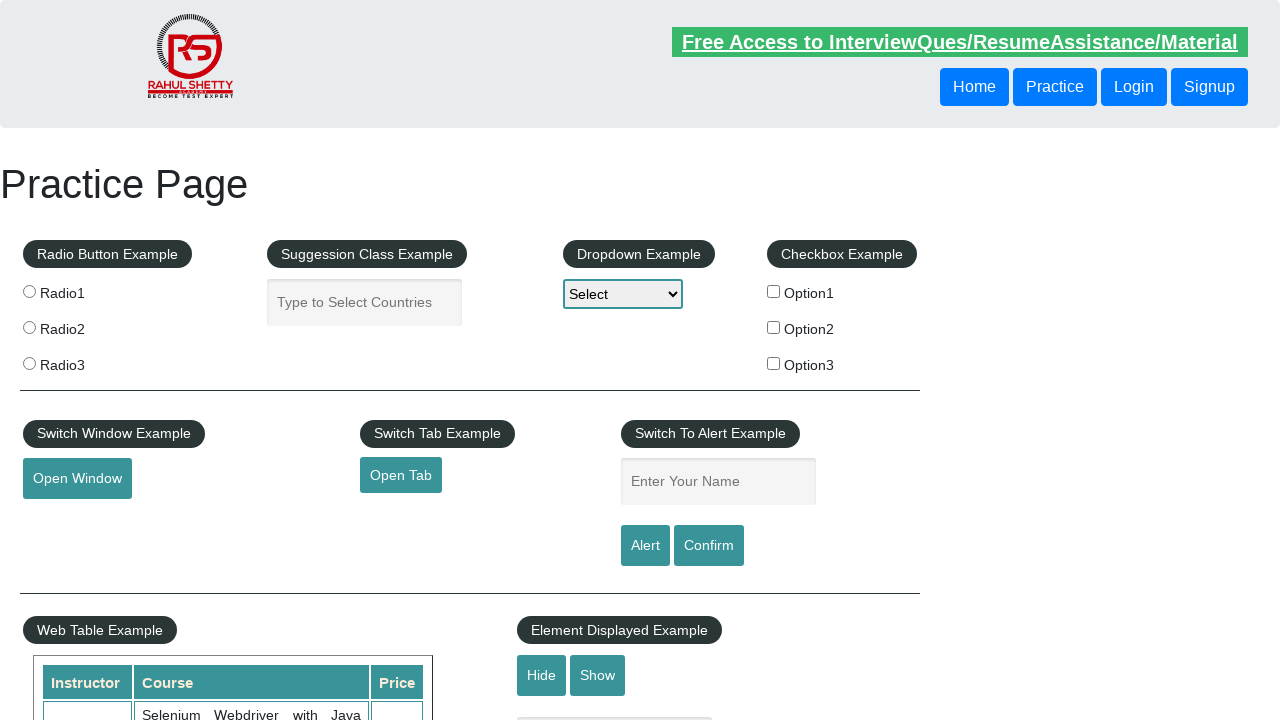

Navigated to https://rahulshettyacademy.com/AutomationPractice/
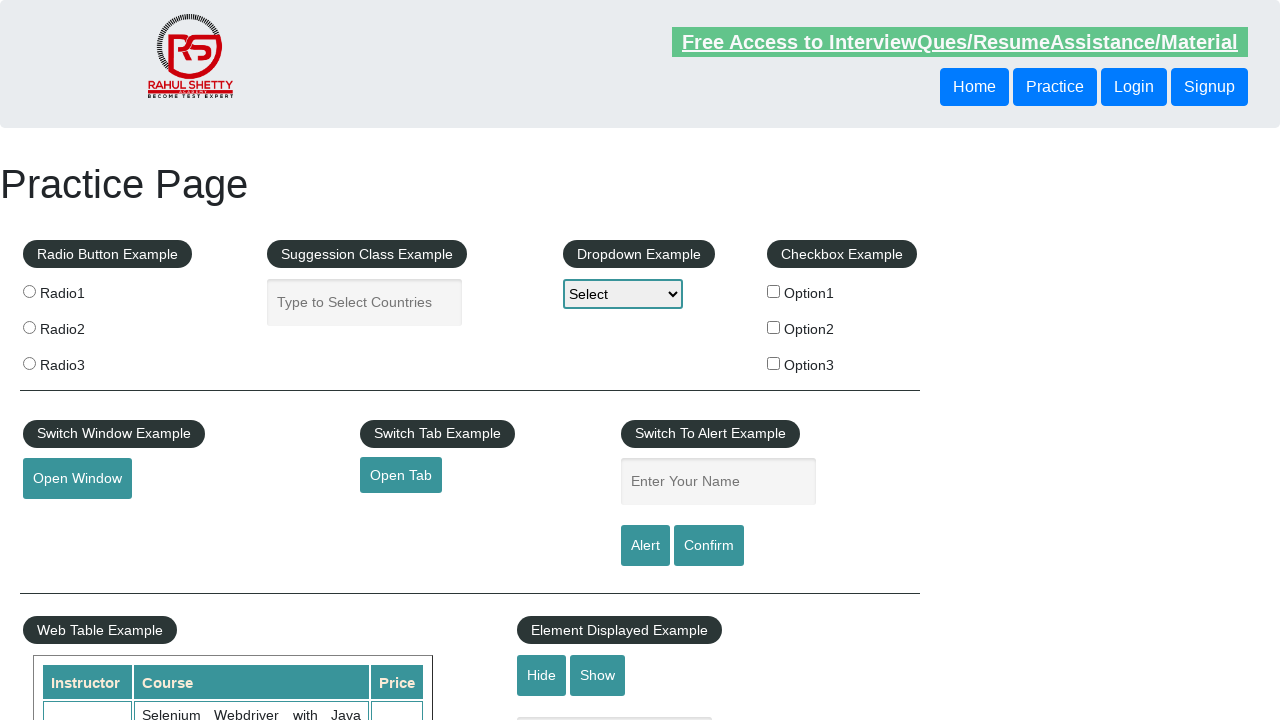

Located all footer links (li.gf-li a)
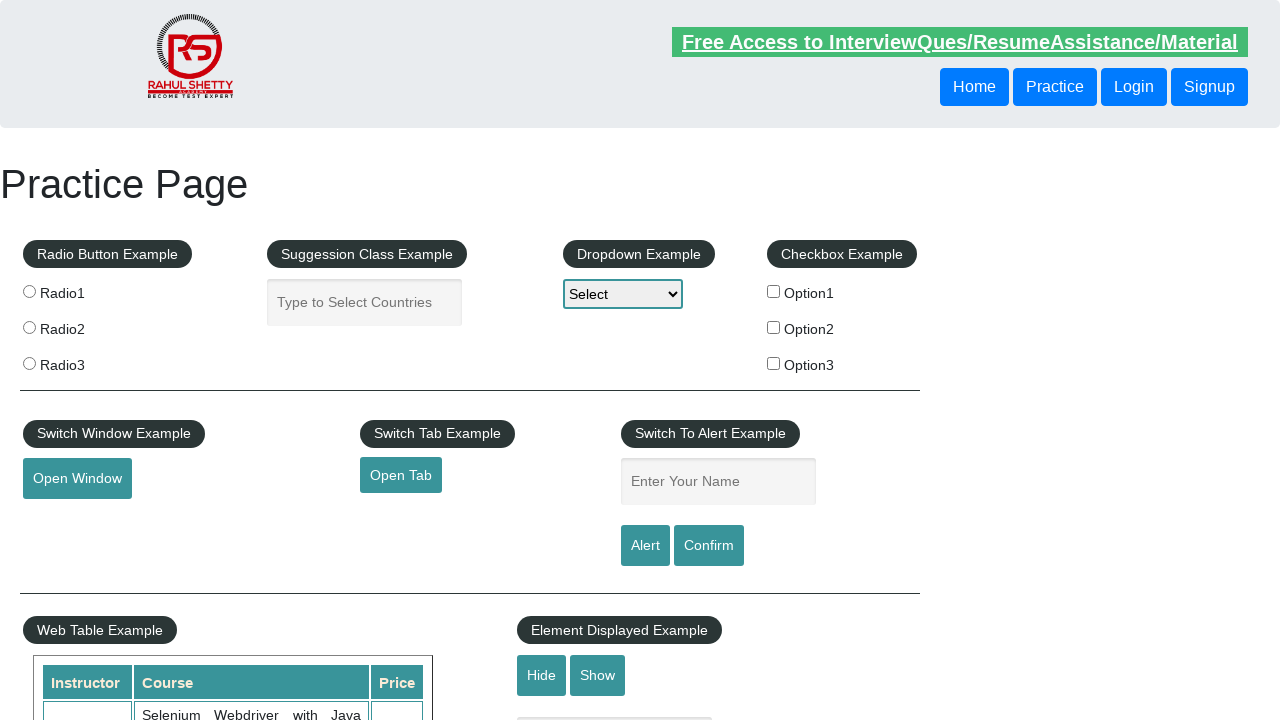

Found 20 footer links to validate
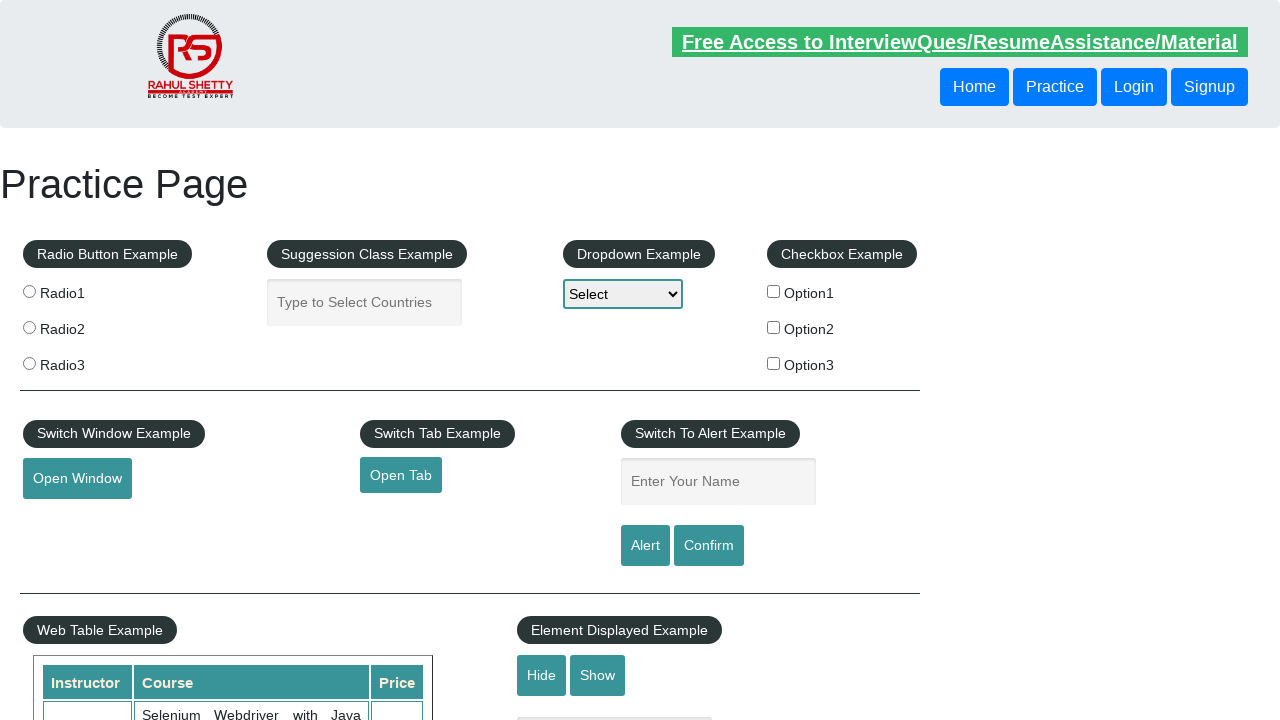

Retrieved footer link 1 of 20
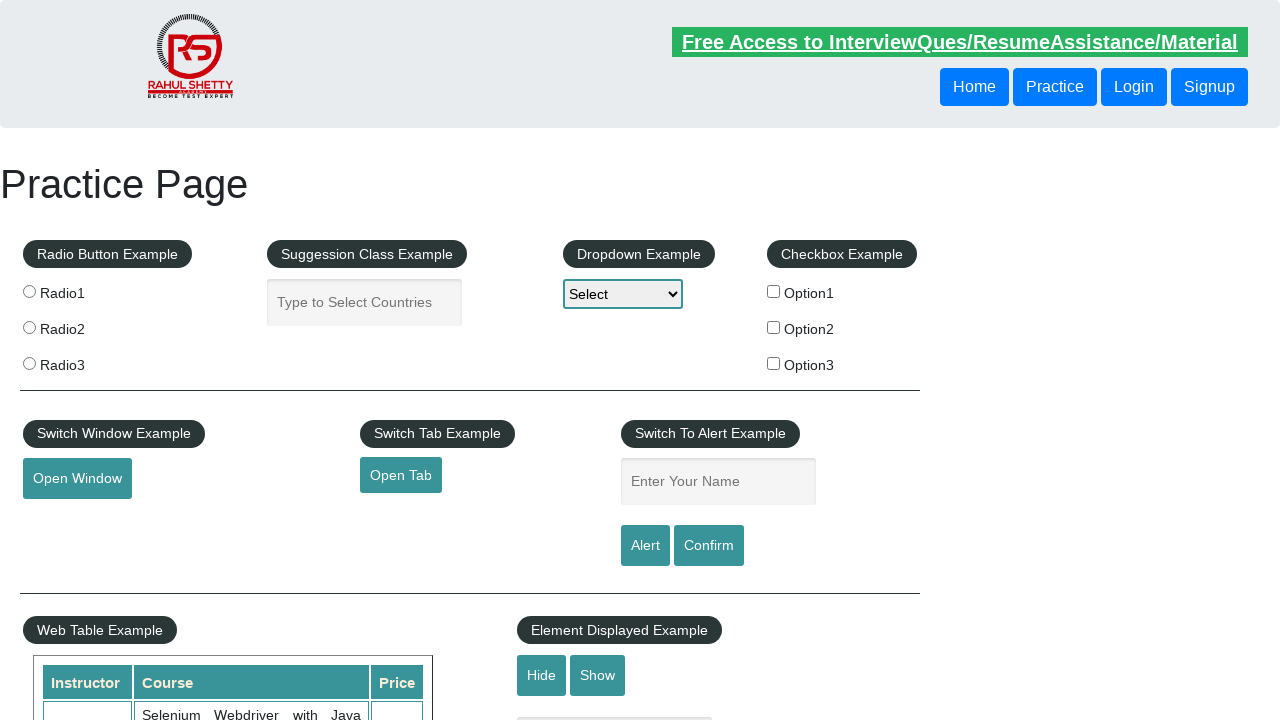

Extracted href attribute: #
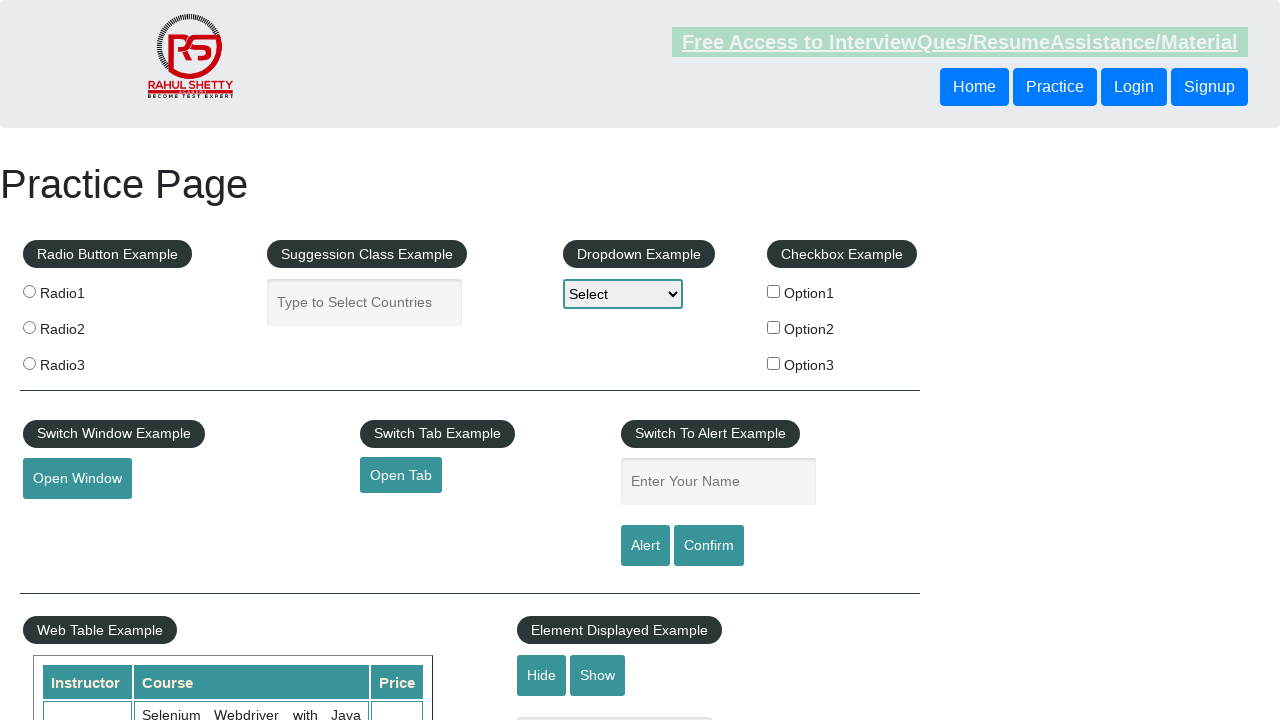

Extracted link text: Discount Coupons
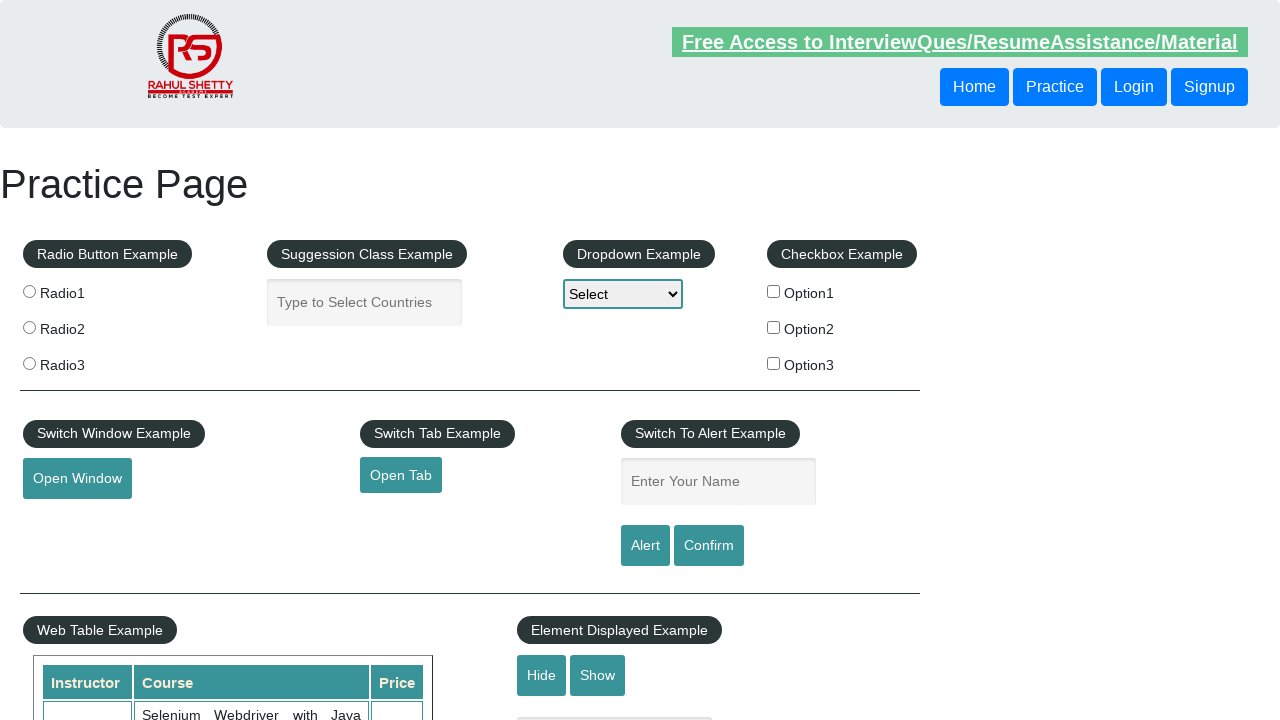

Soft assertion: Link 'Discount Coupons' could not be reached - APIRequestContext.head: Invalid URL
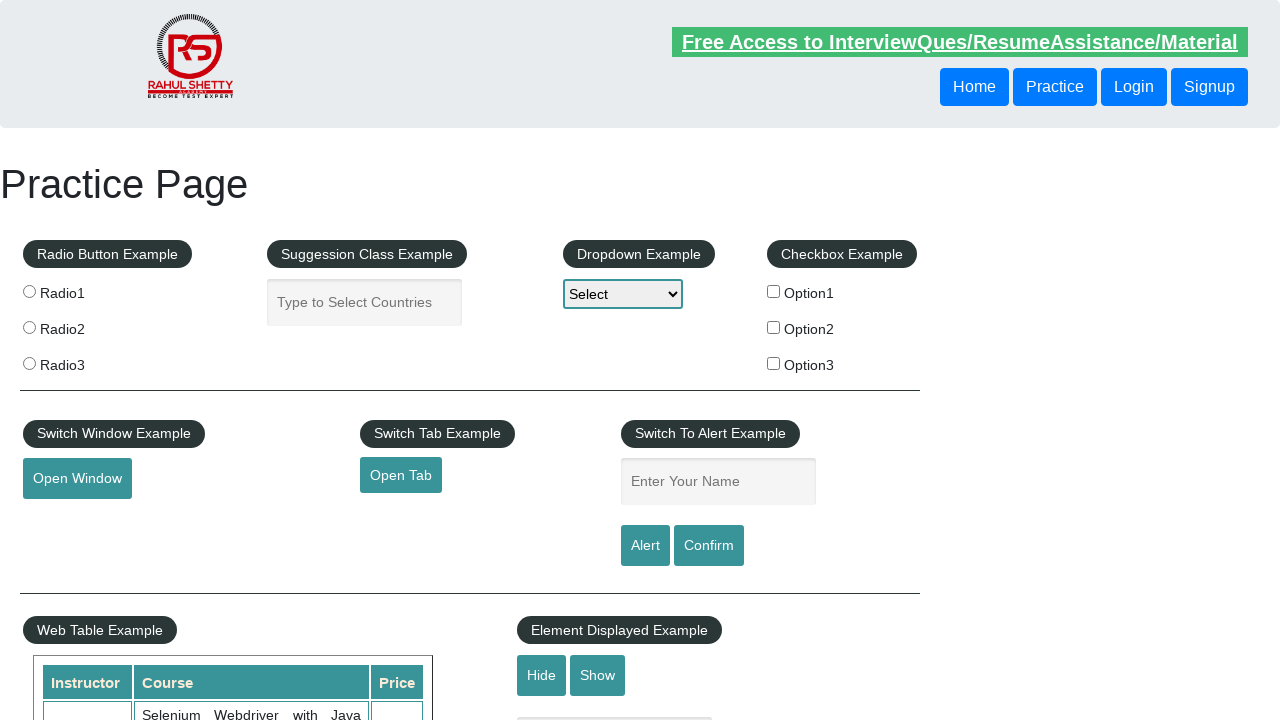

Retrieved footer link 2 of 20
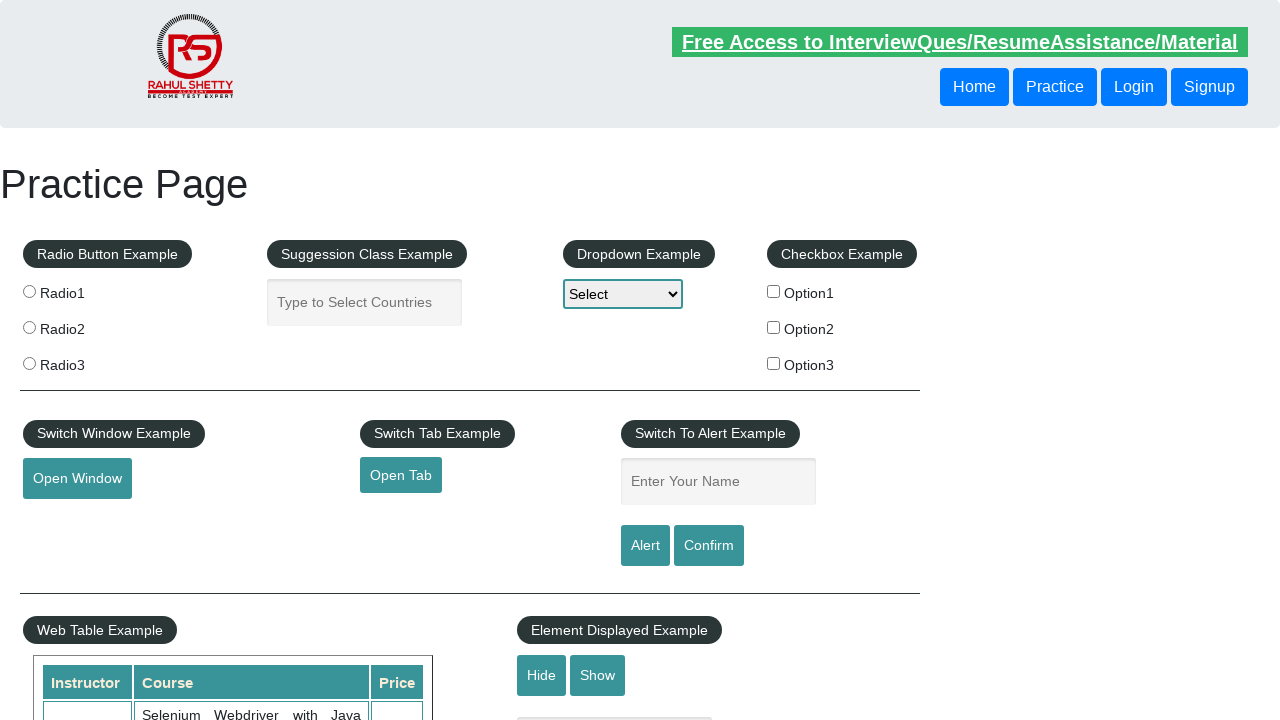

Extracted href attribute: http://www.restapitutorial.com/
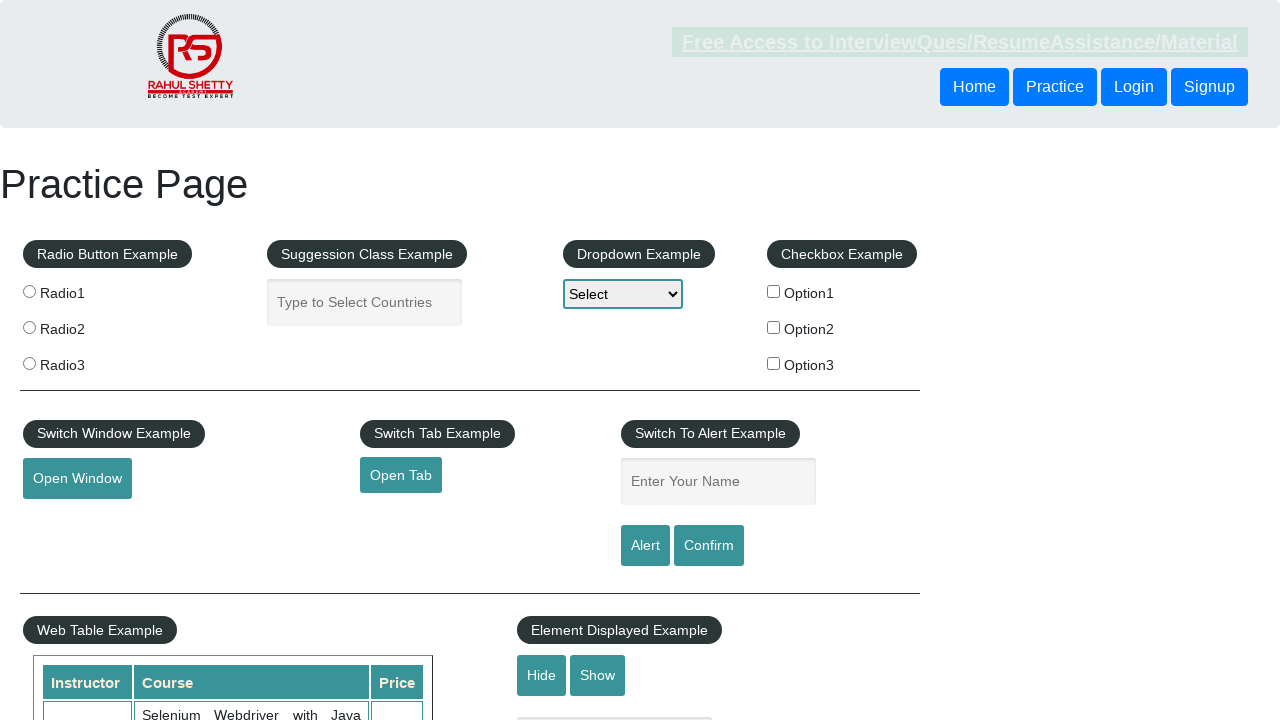

Extracted link text: REST API
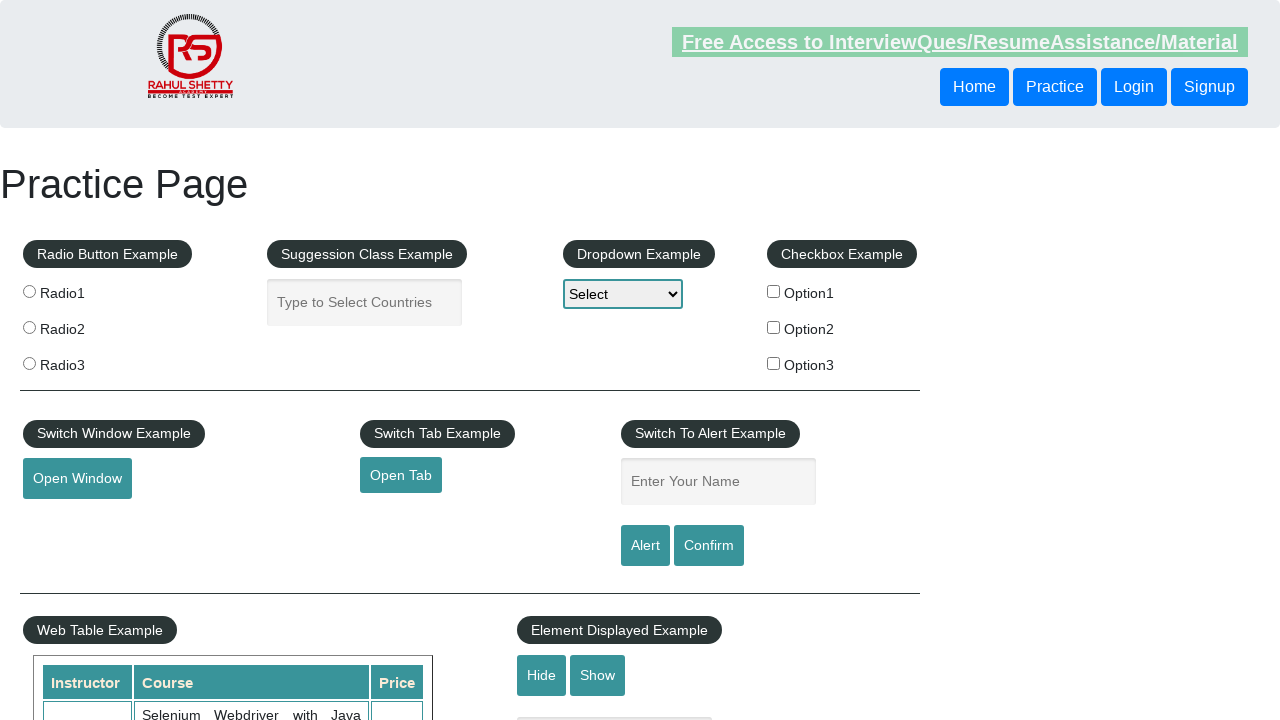

Sent HEAD request to http://www.restapitutorial.com/, received status 200
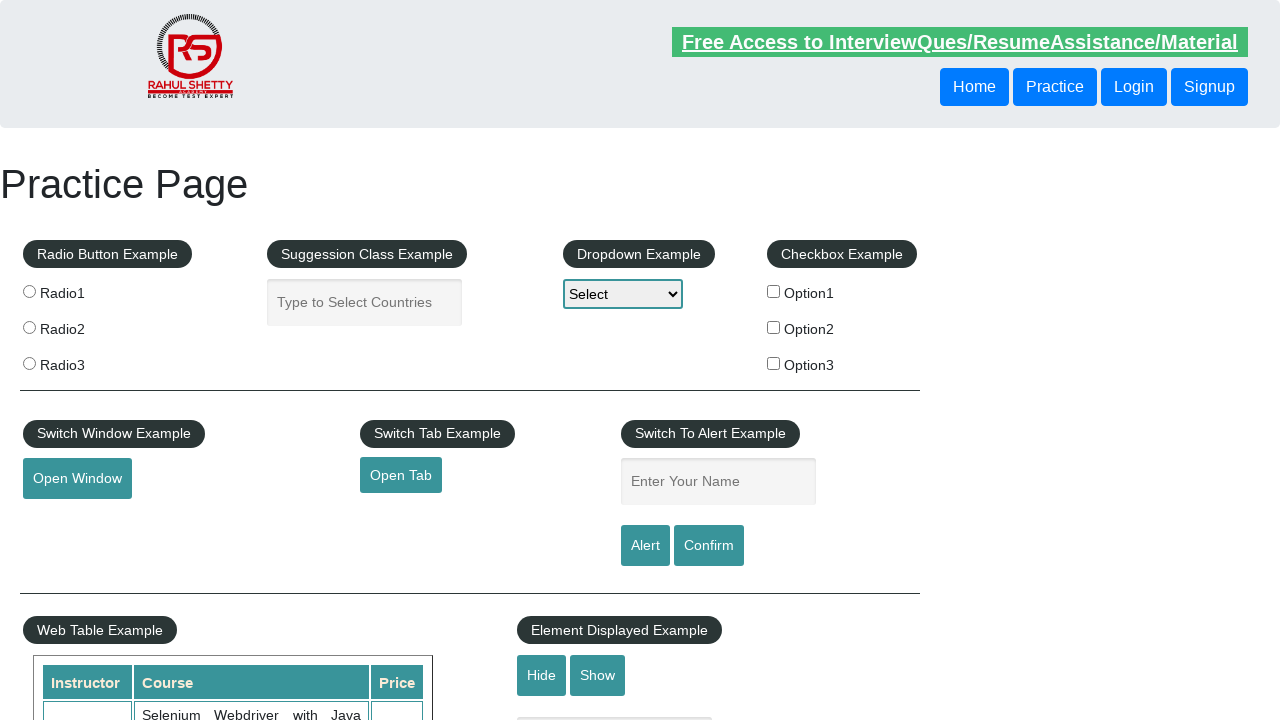

Retrieved footer link 3 of 20
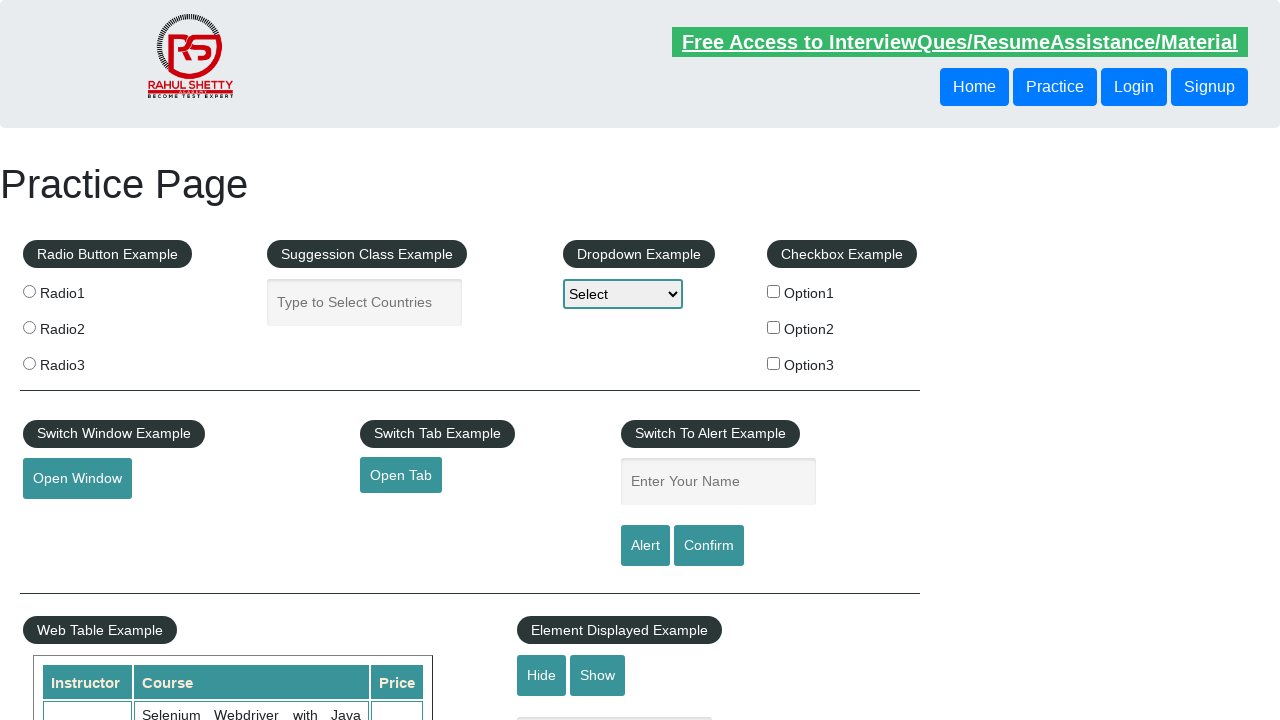

Extracted href attribute: https://www.soapui.org/
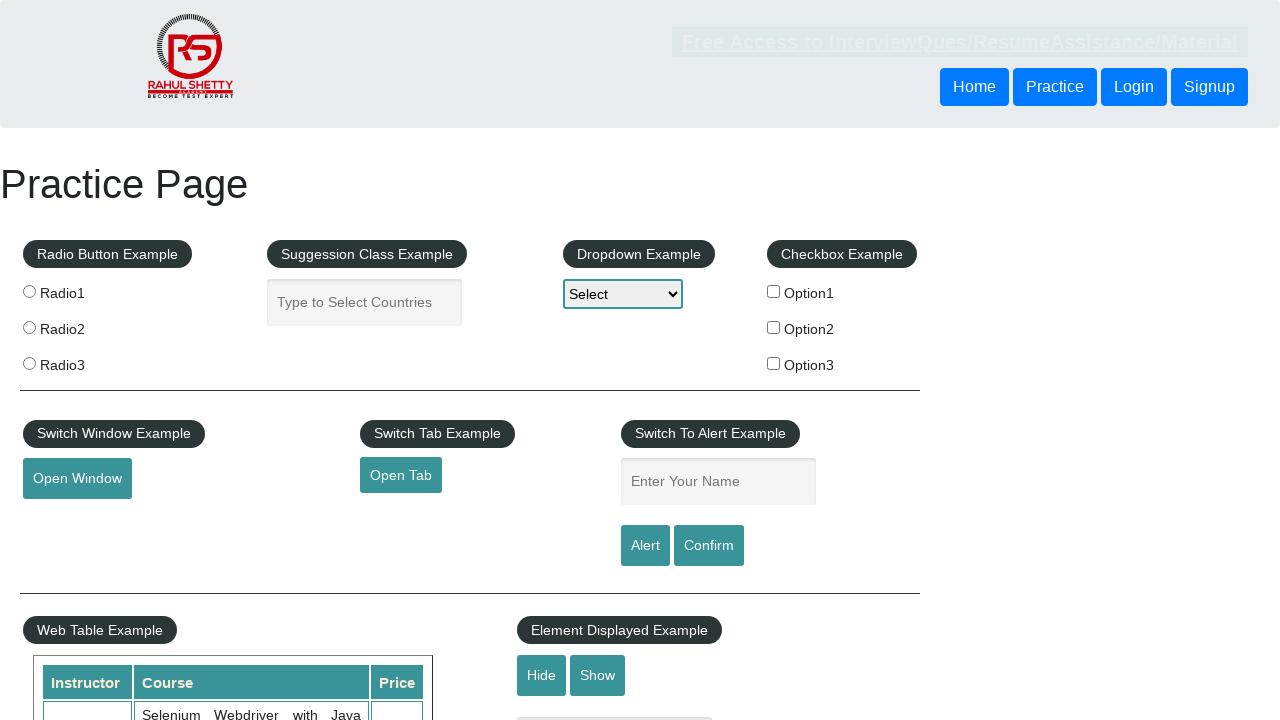

Extracted link text: SoapUI
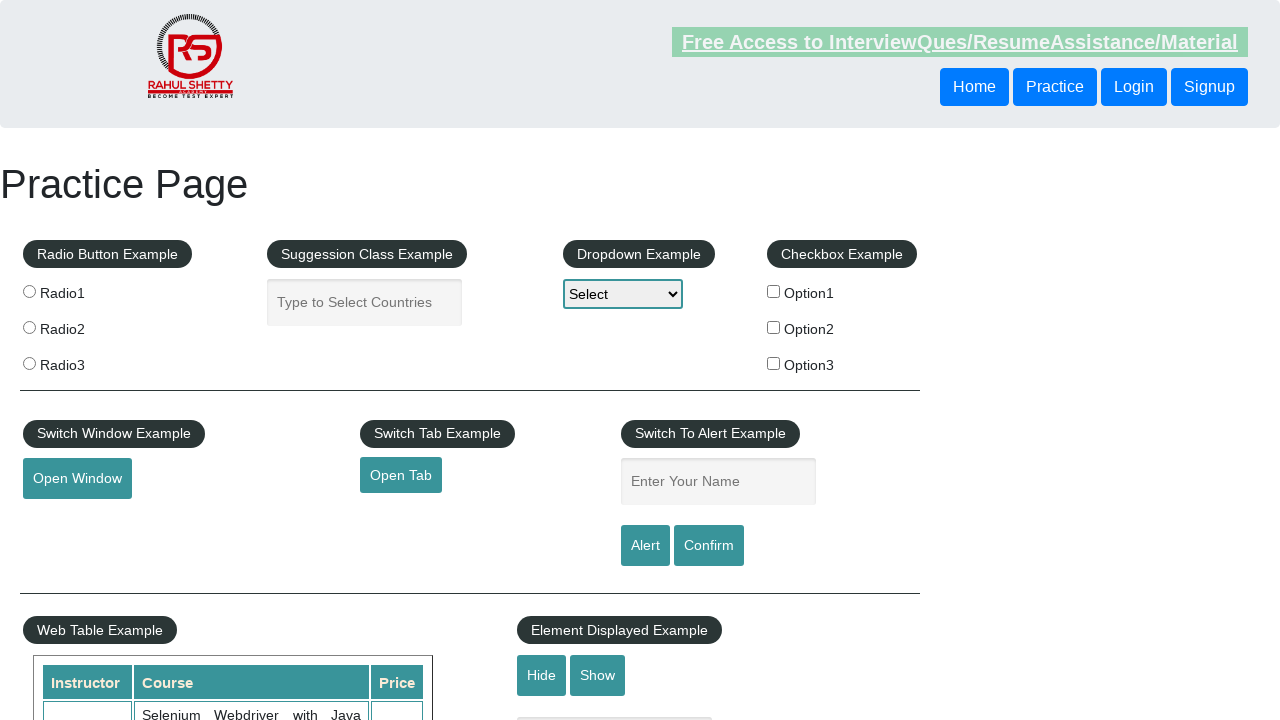

Sent HEAD request to https://www.soapui.org/, received status 200
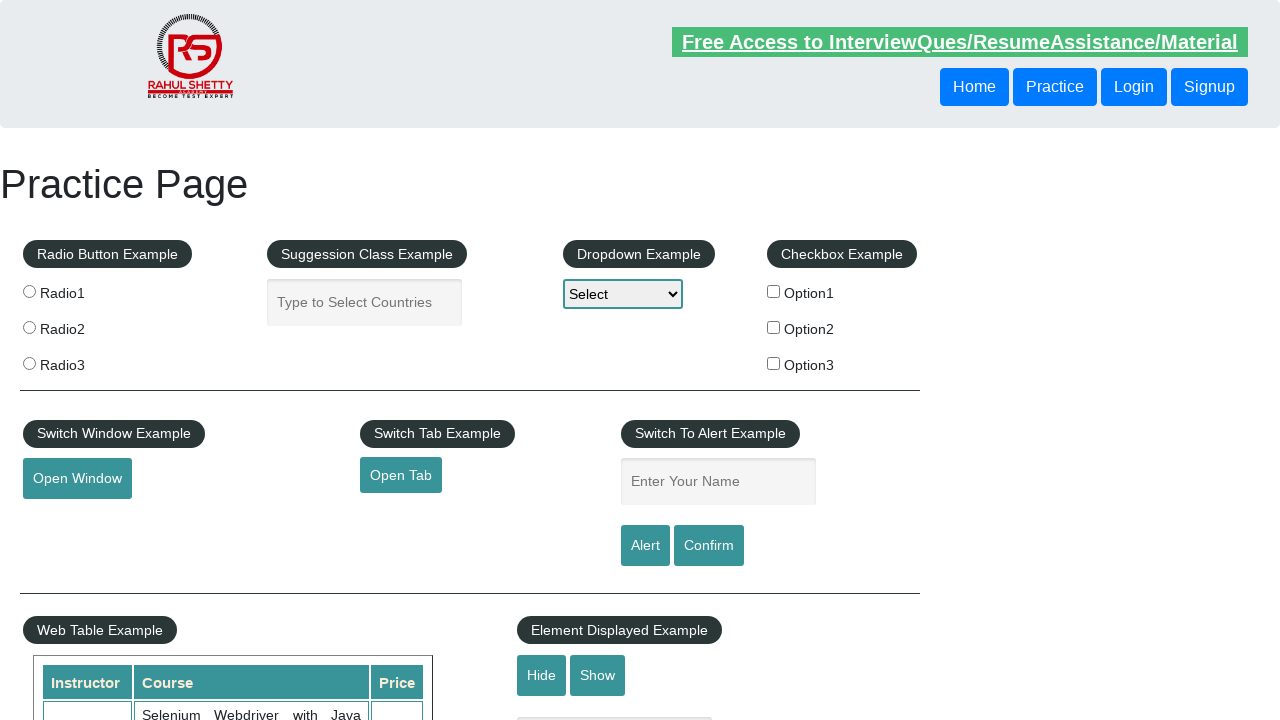

Retrieved footer link 4 of 20
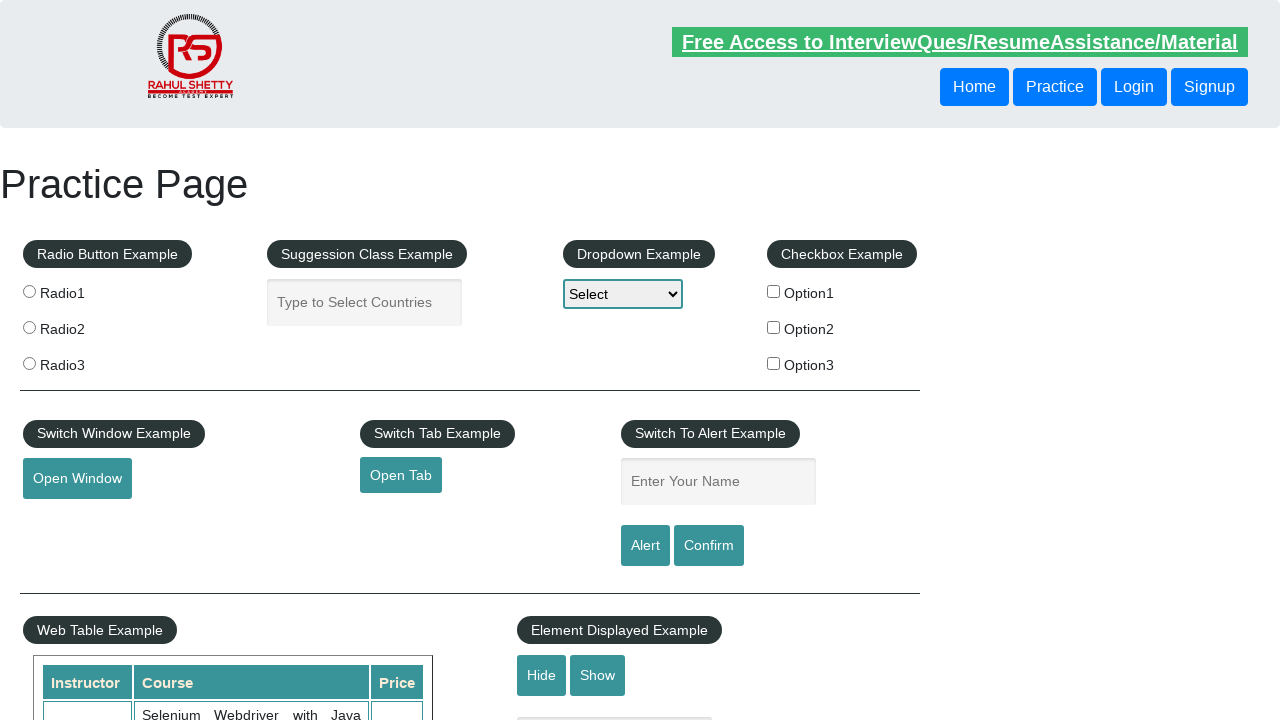

Extracted href attribute: https://courses.rahulshettyacademy.com/p/appium-tutorial
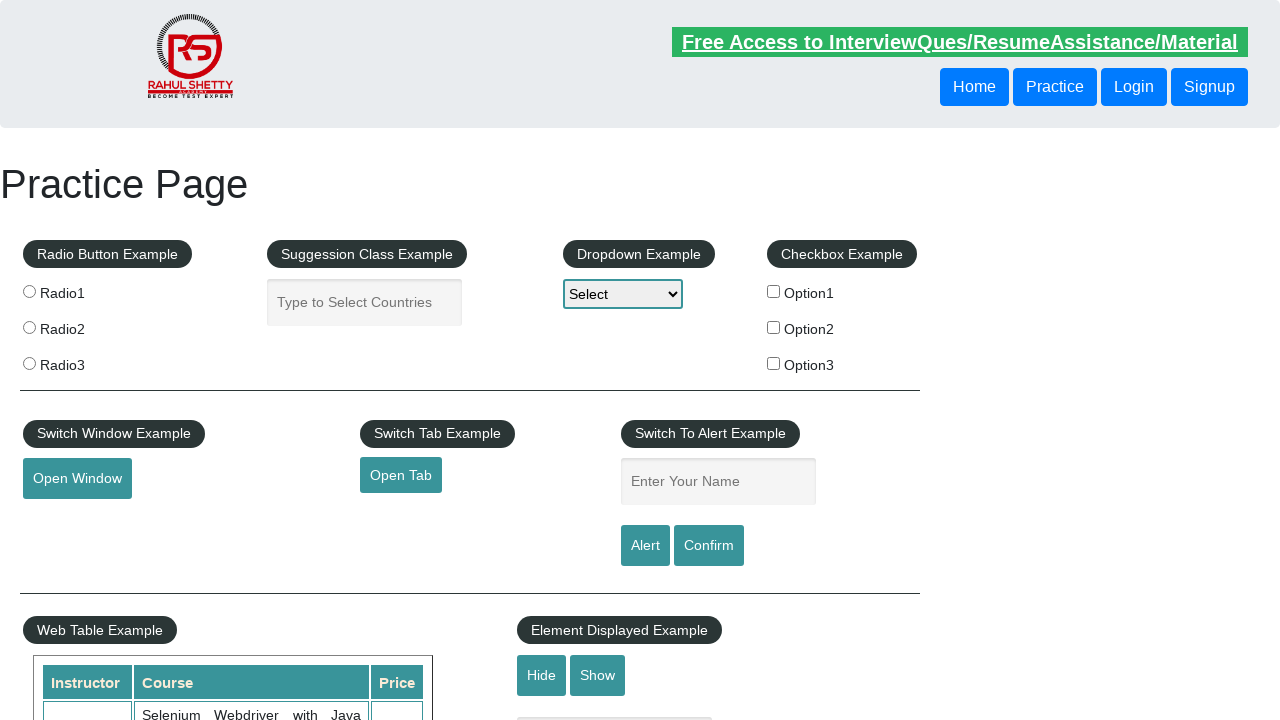

Extracted link text: Appium
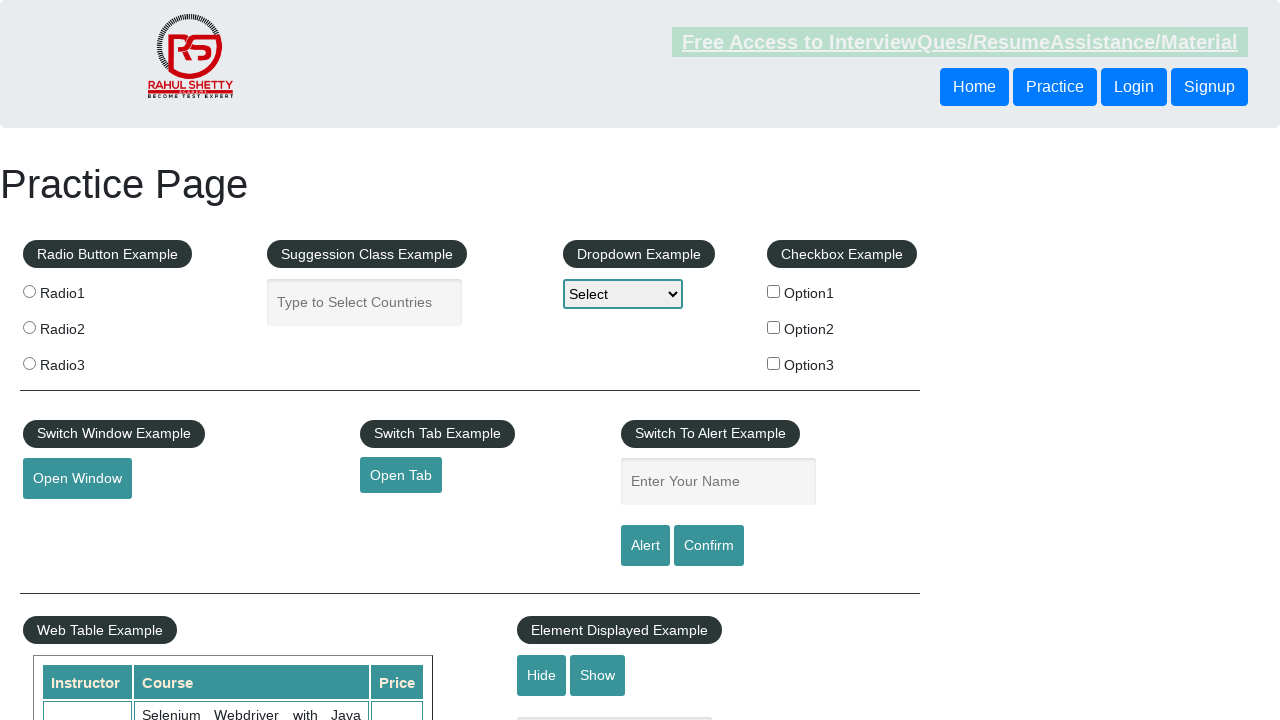

Sent HEAD request to https://courses.rahulshettyacademy.com/p/appium-tutorial, received status 200
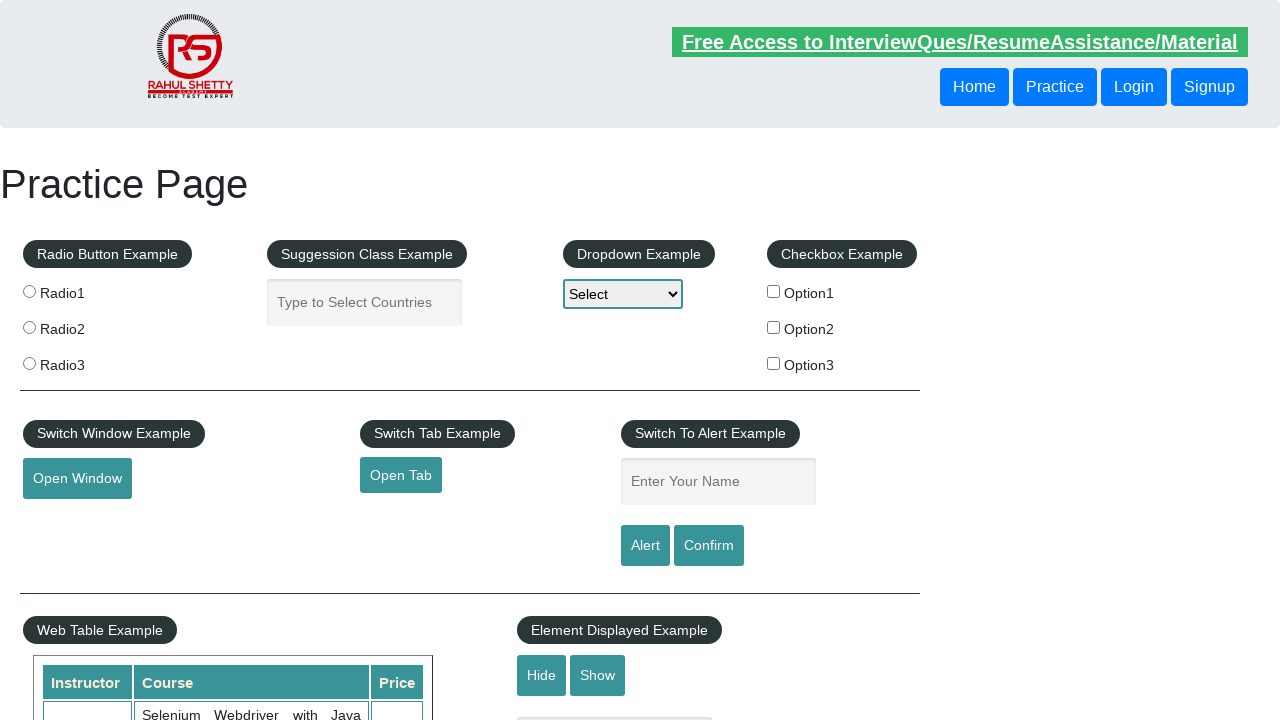

Retrieved footer link 5 of 20
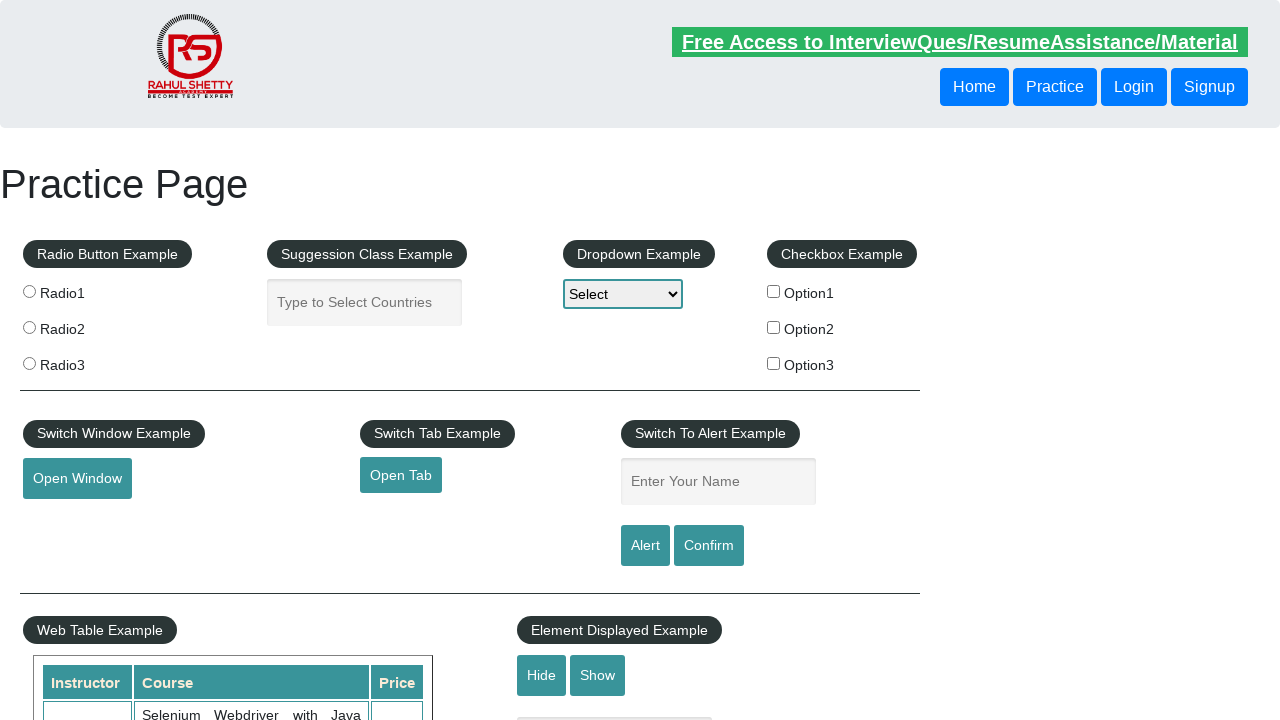

Extracted href attribute: https://jmeter.apache.org/
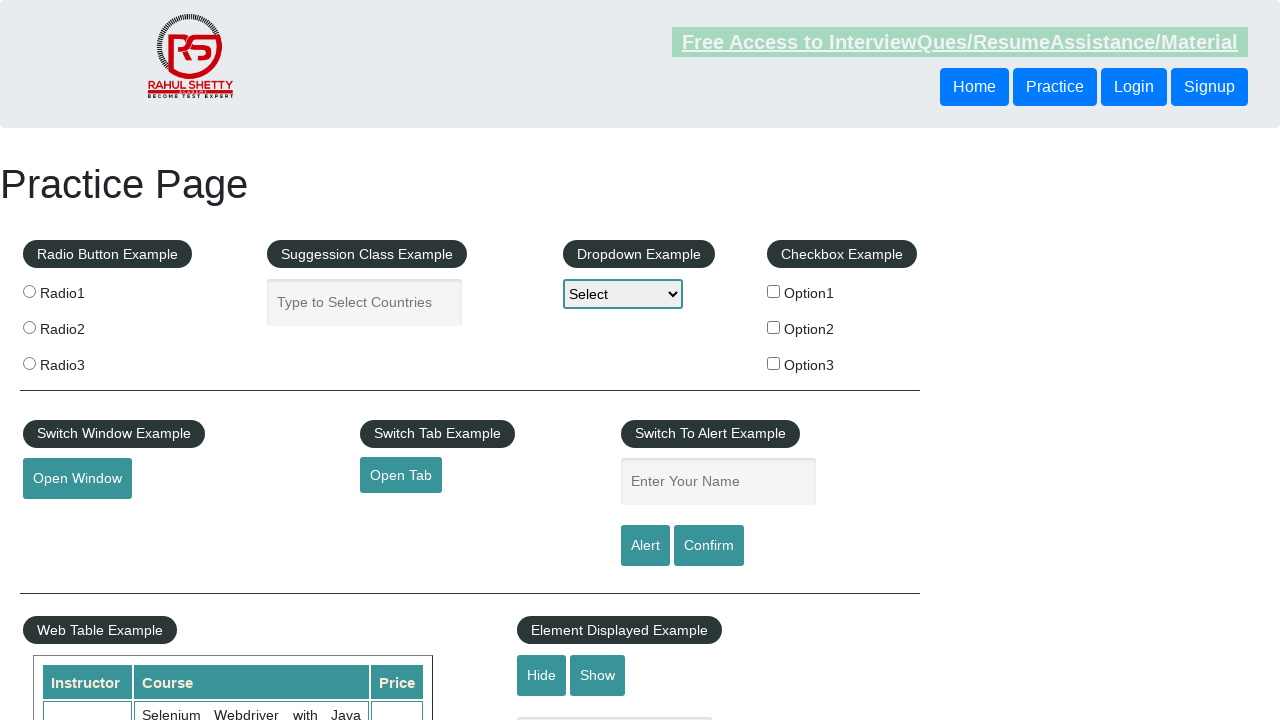

Extracted link text: JMeter
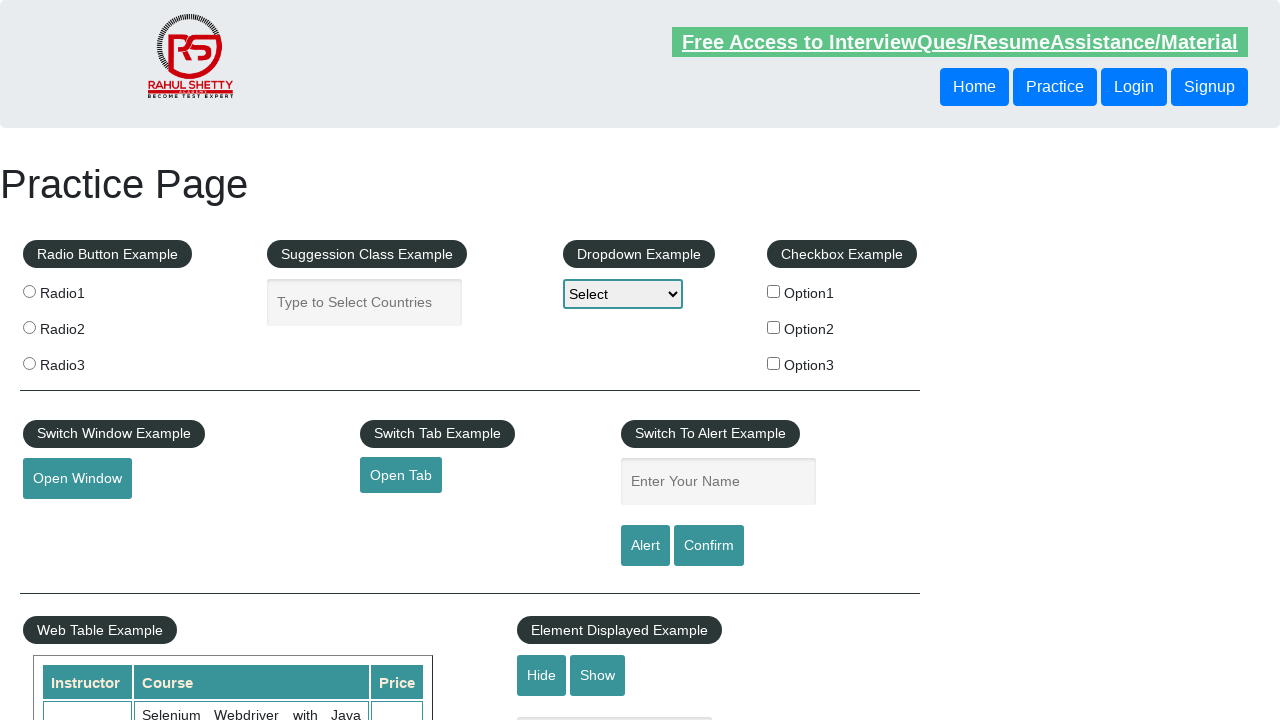

Sent HEAD request to https://jmeter.apache.org/, received status 200
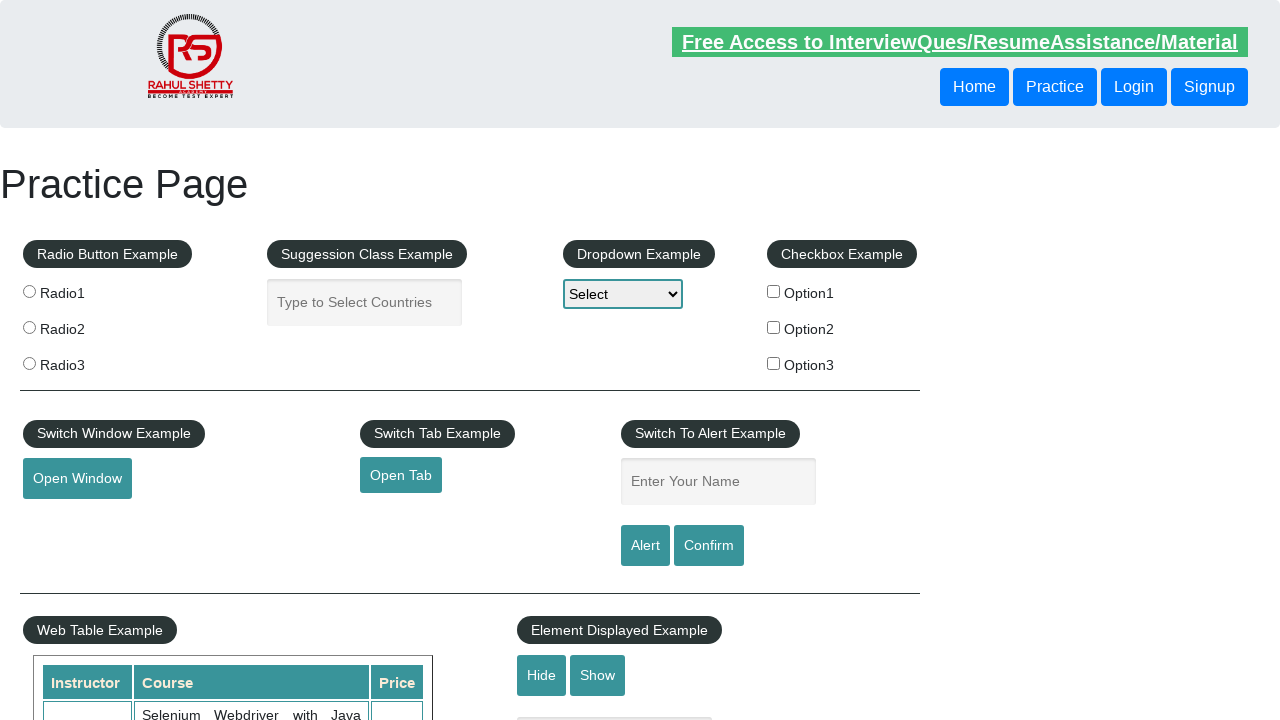

Retrieved footer link 6 of 20
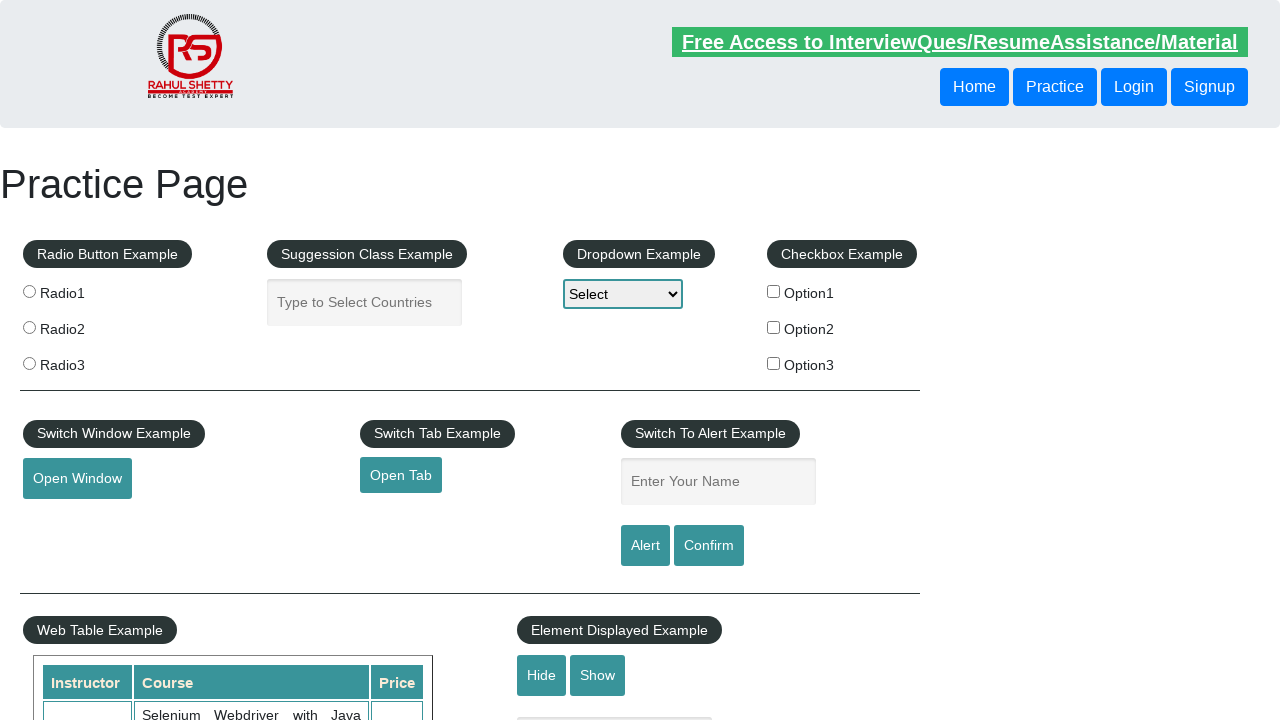

Extracted href attribute: #
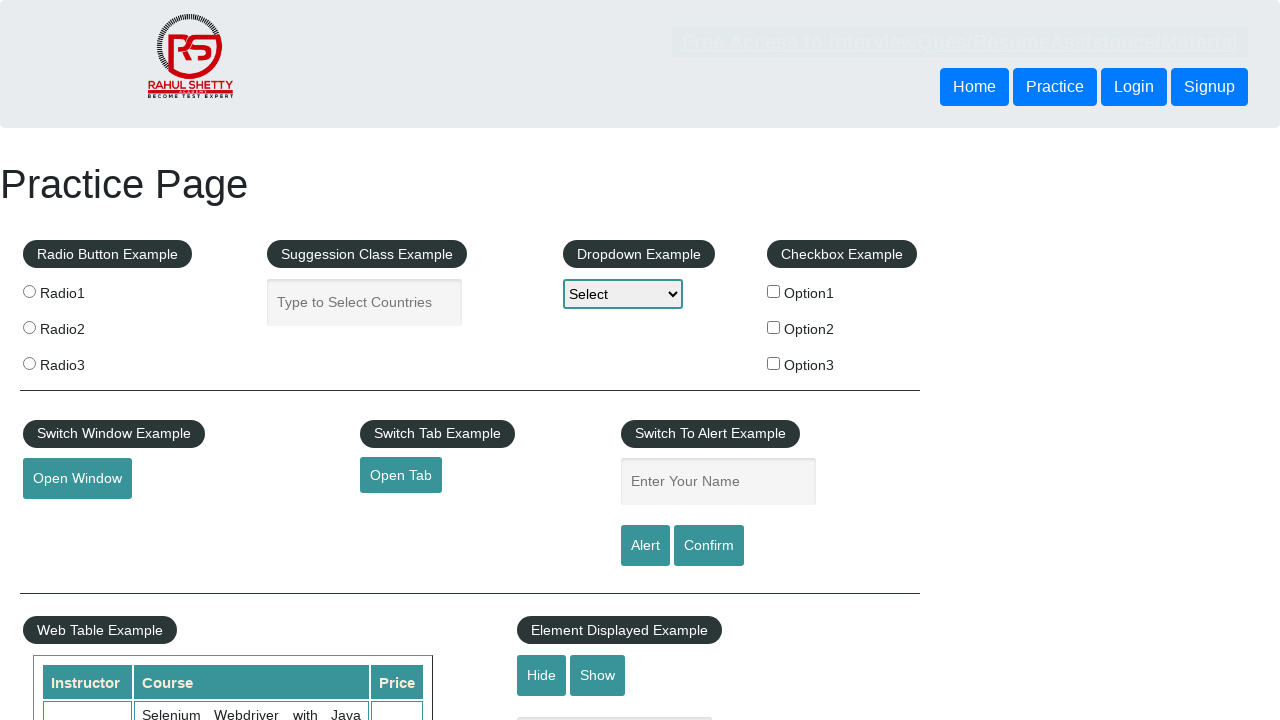

Extracted link text: Latest News
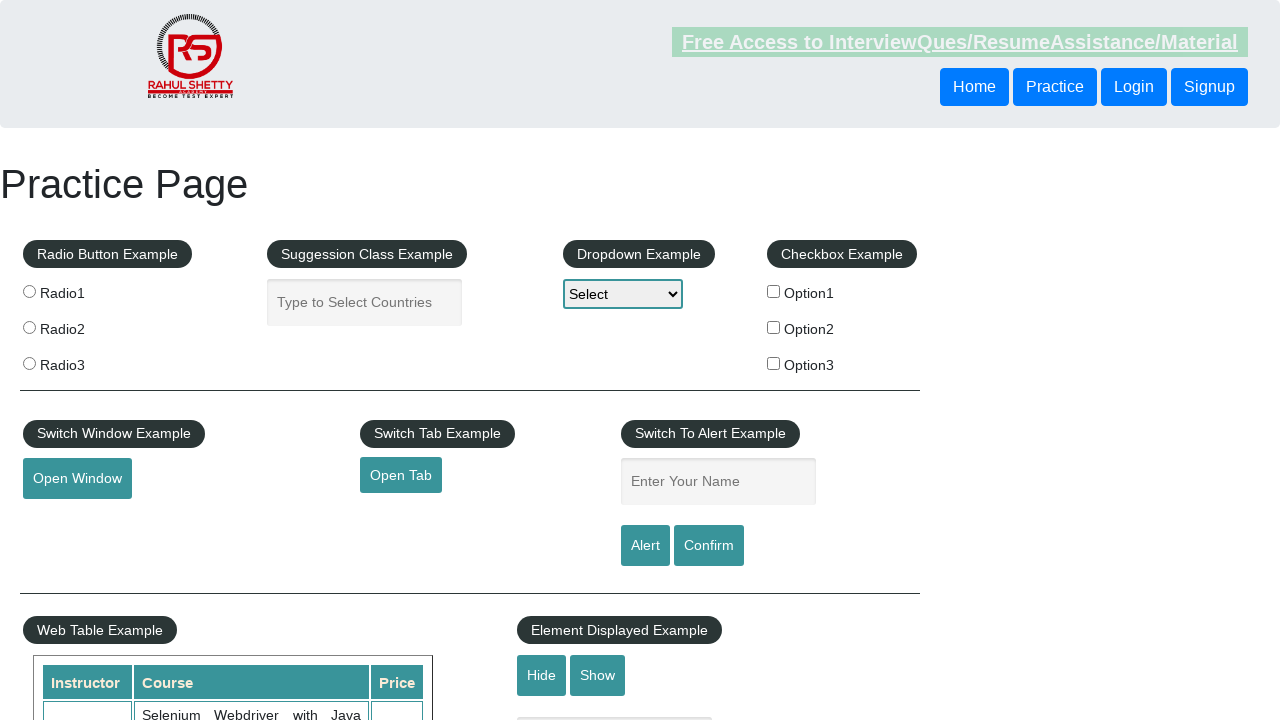

Soft assertion: Link 'Latest News' could not be reached - APIRequestContext.head: Invalid URL
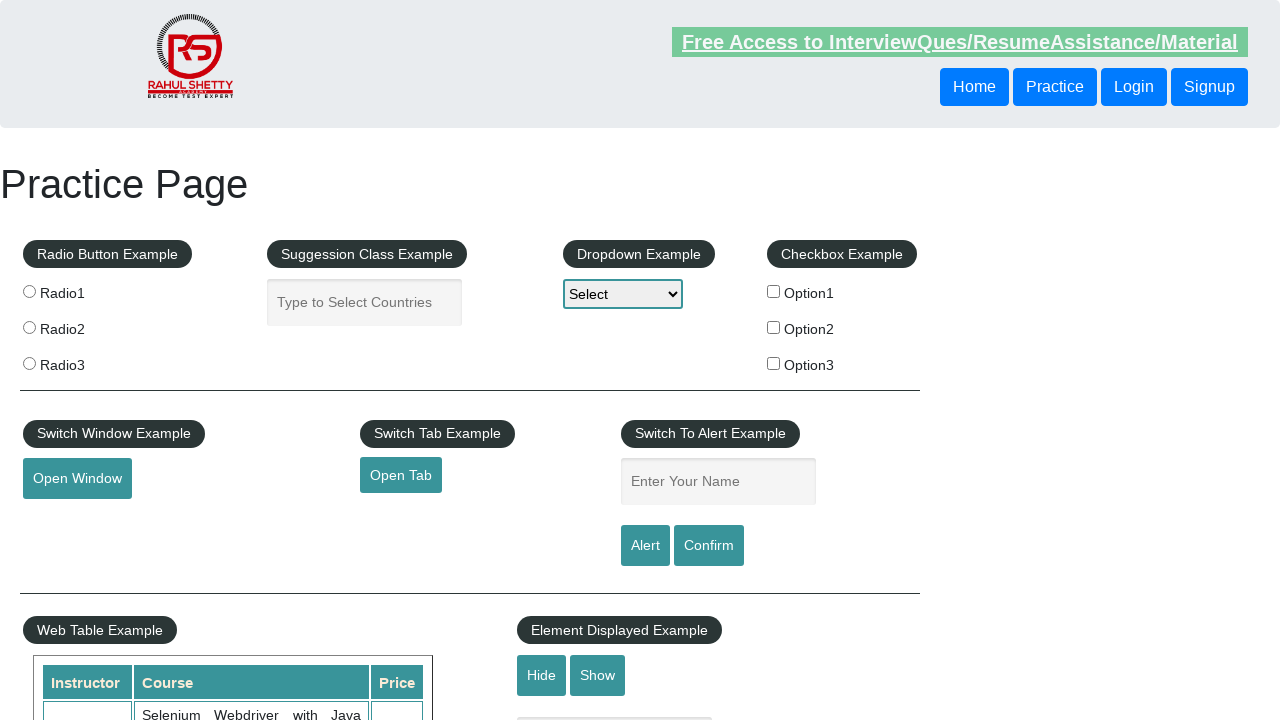

Retrieved footer link 7 of 20
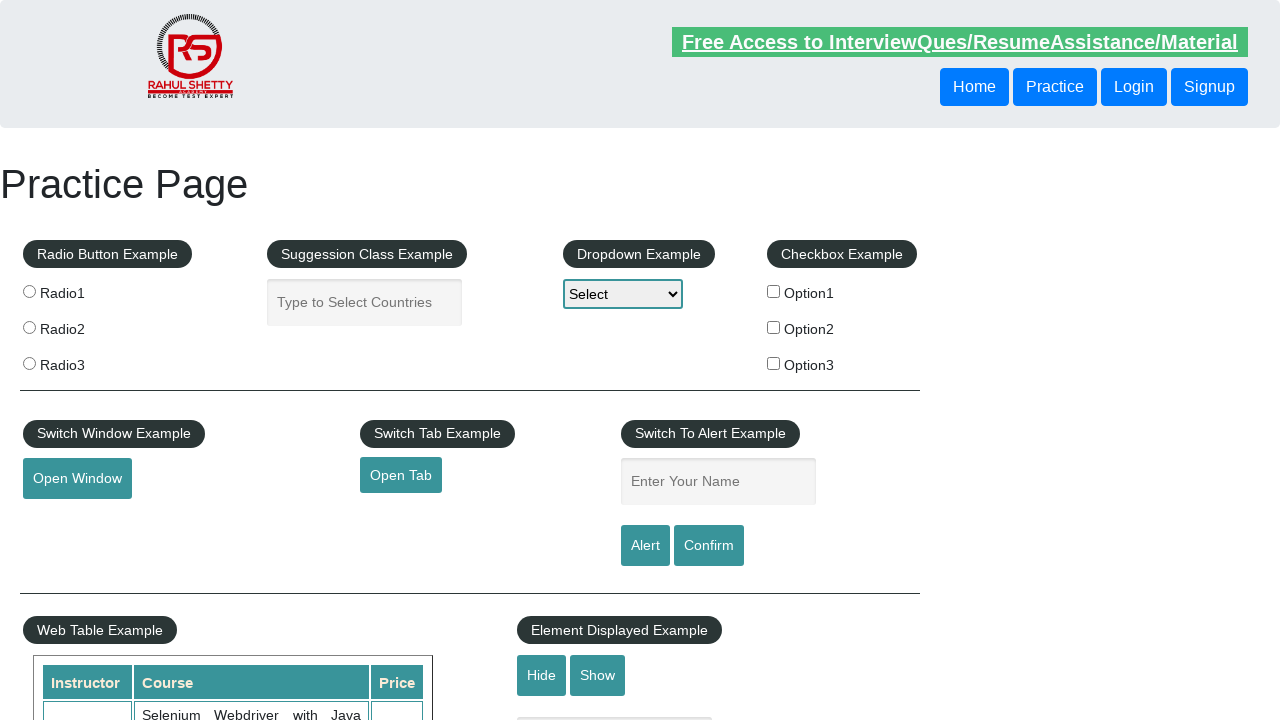

Extracted href attribute: https://rahulshettyacademy.com/brokenlink
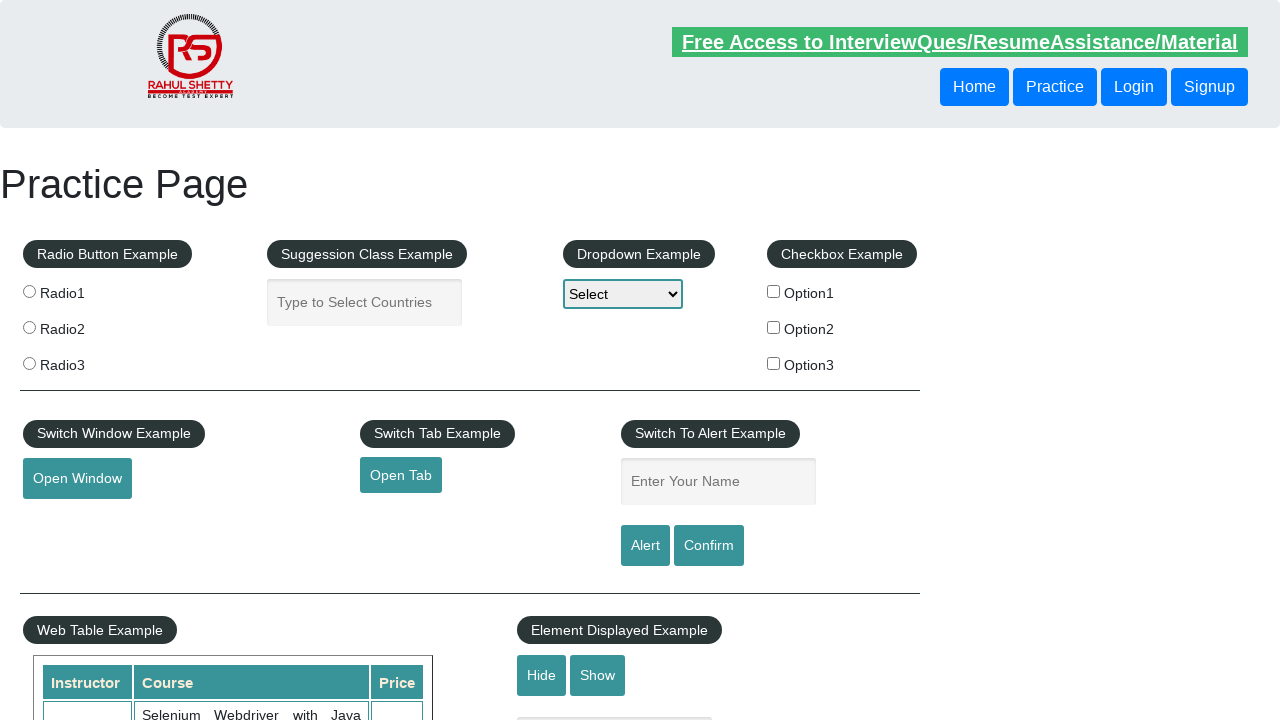

Extracted link text: Broken Link
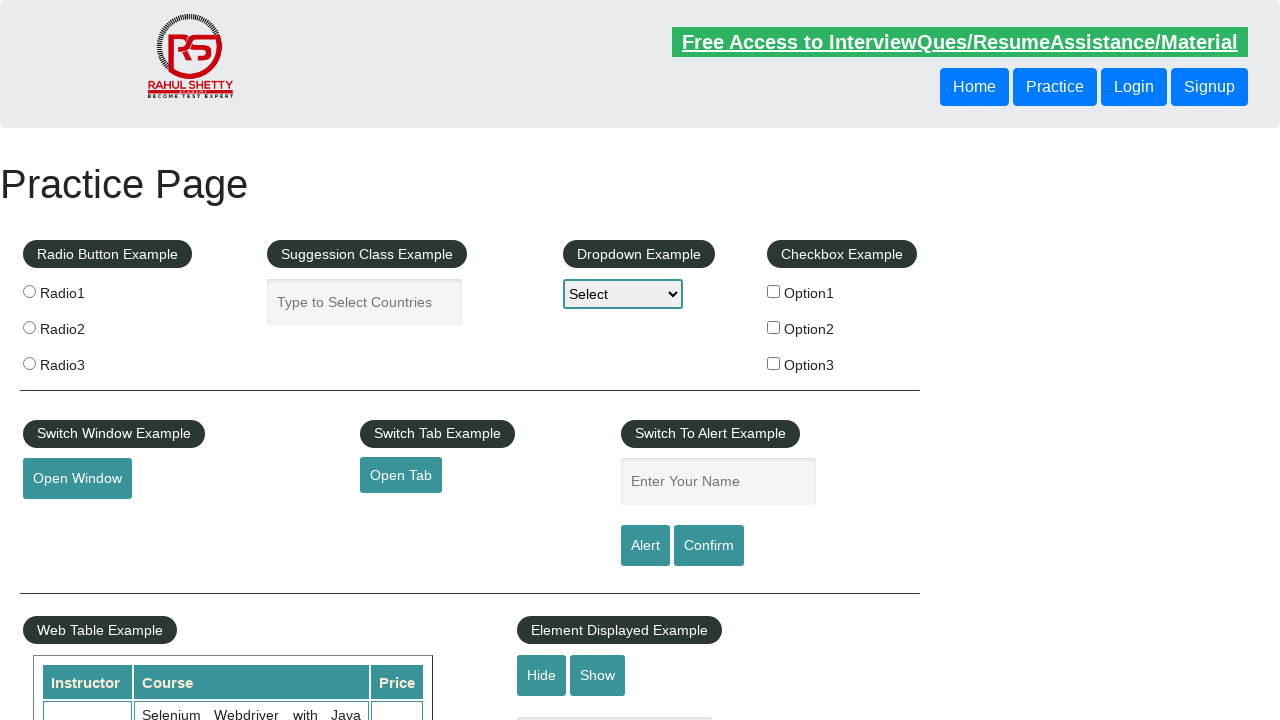

Sent HEAD request to https://rahulshettyacademy.com/brokenlink, received status 404
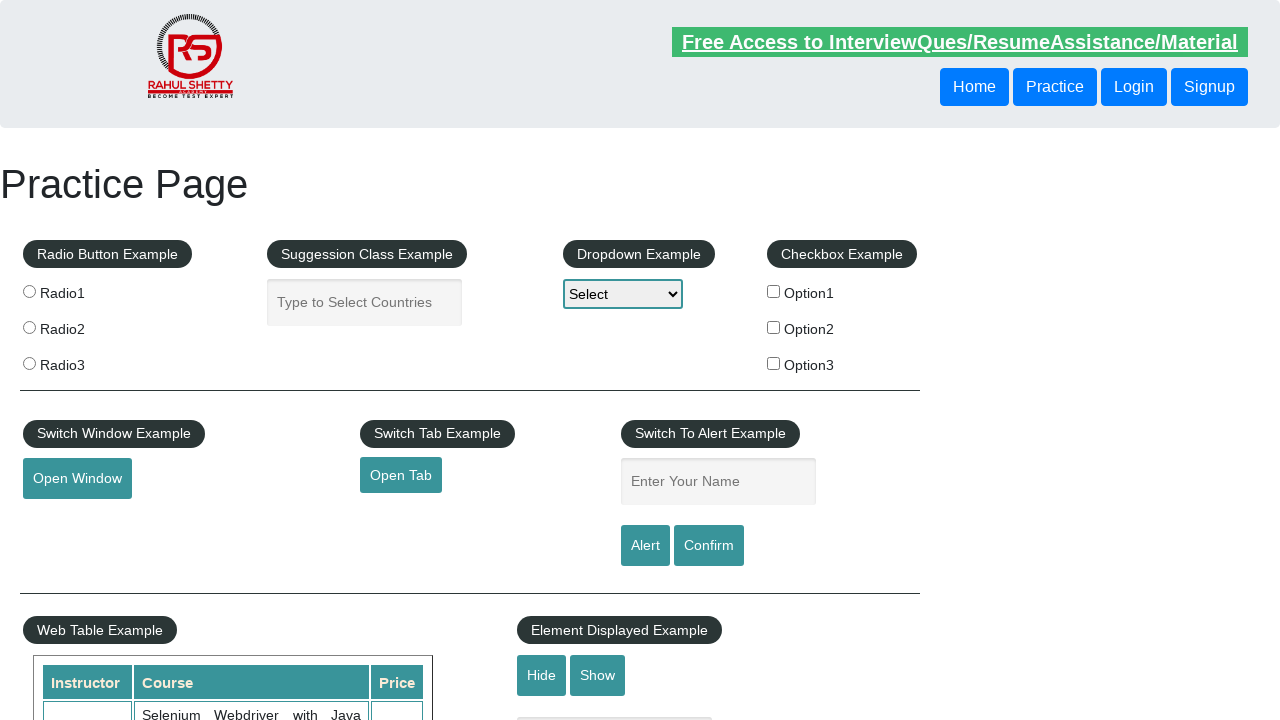

Soft assertion: Link 'Broken Link' is broken with status 404
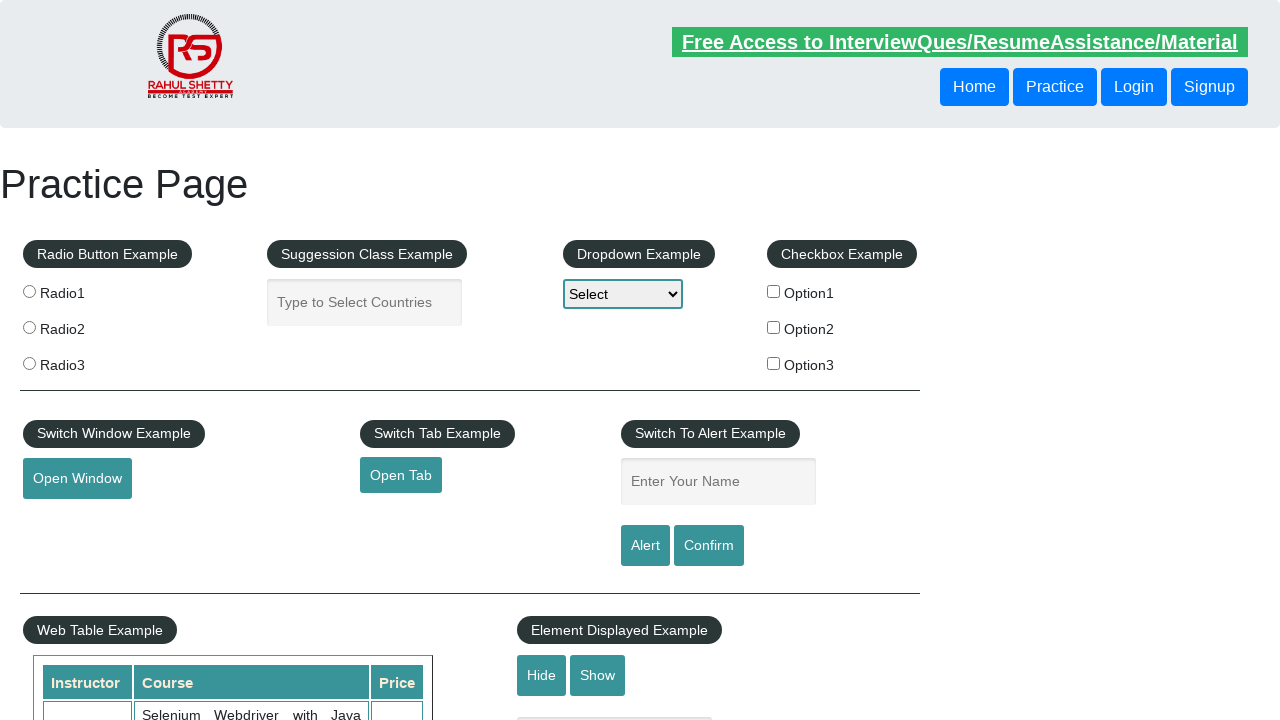

Retrieved footer link 8 of 20
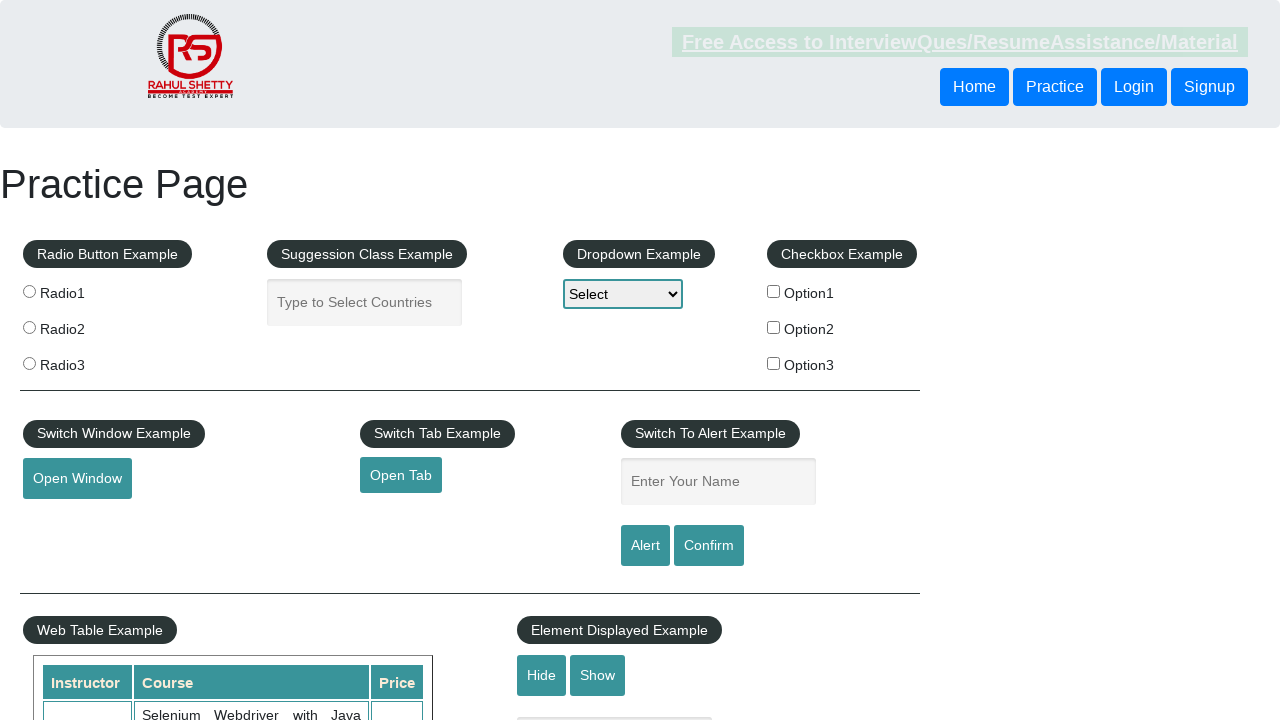

Extracted href attribute: #
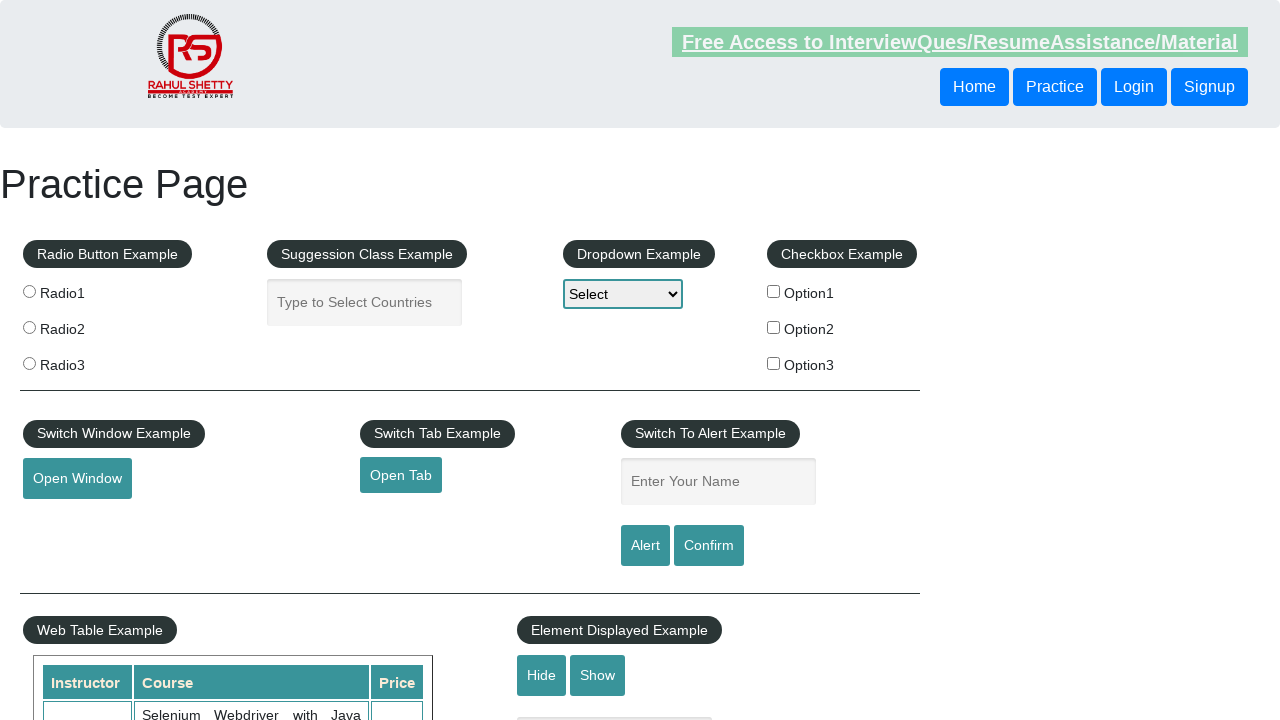

Extracted link text: Dummy Content for Testing.
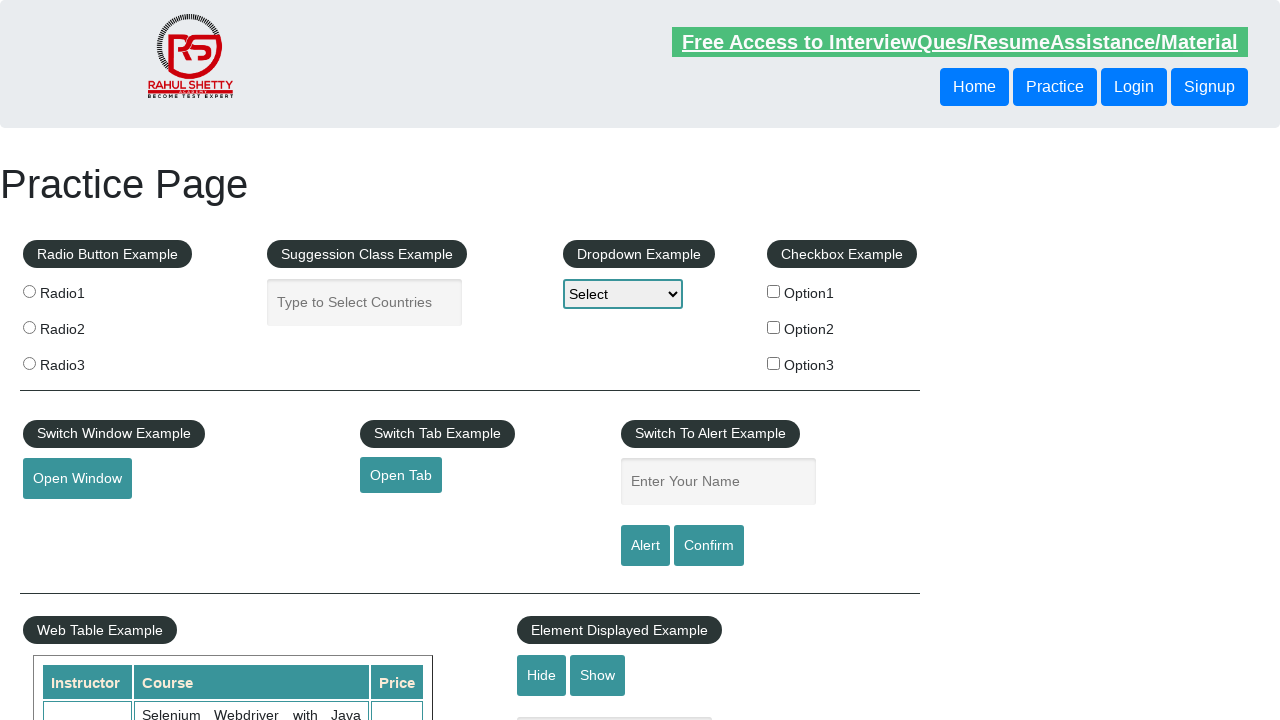

Soft assertion: Link 'Dummy Content for Testing.' could not be reached - APIRequestContext.head: Invalid URL
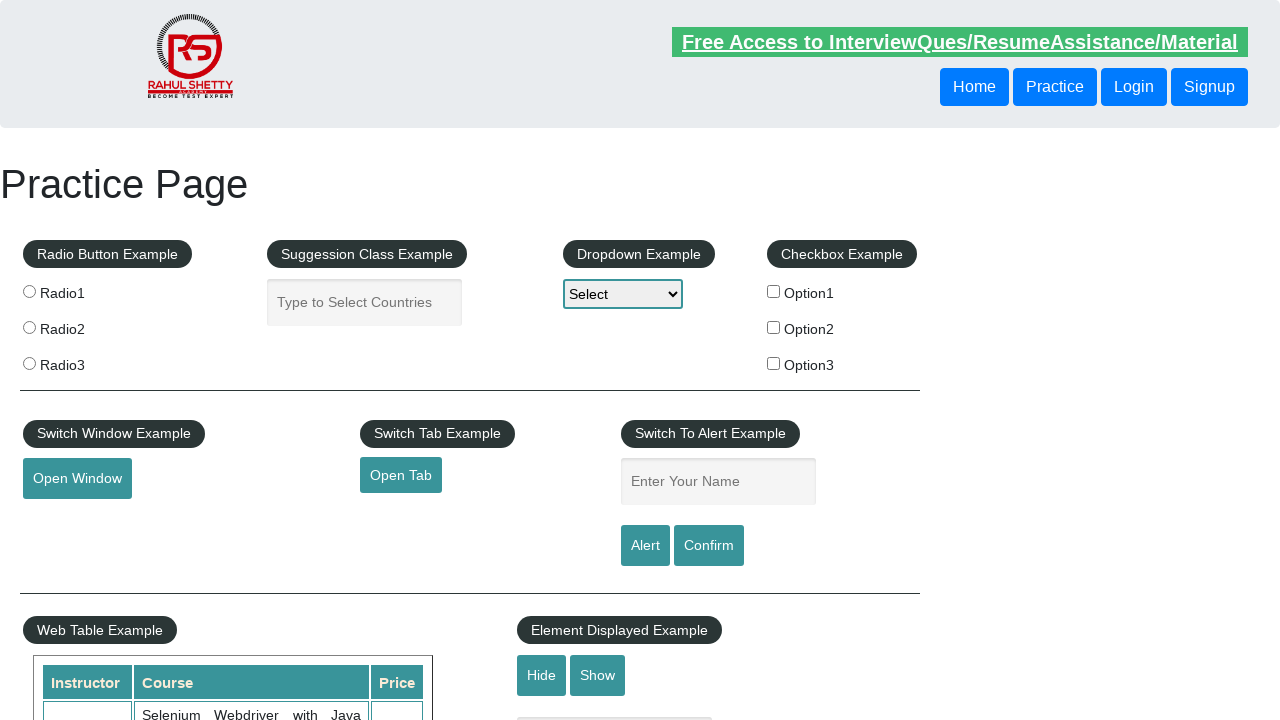

Retrieved footer link 9 of 20
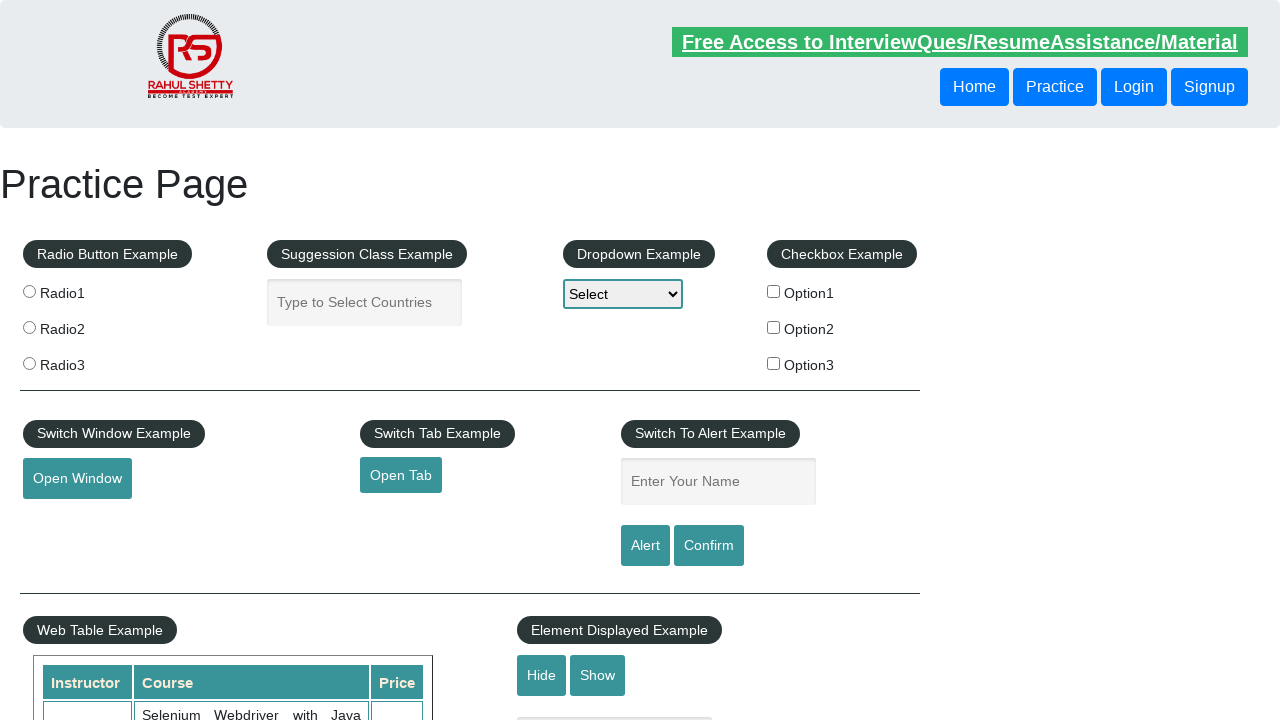

Extracted href attribute: #
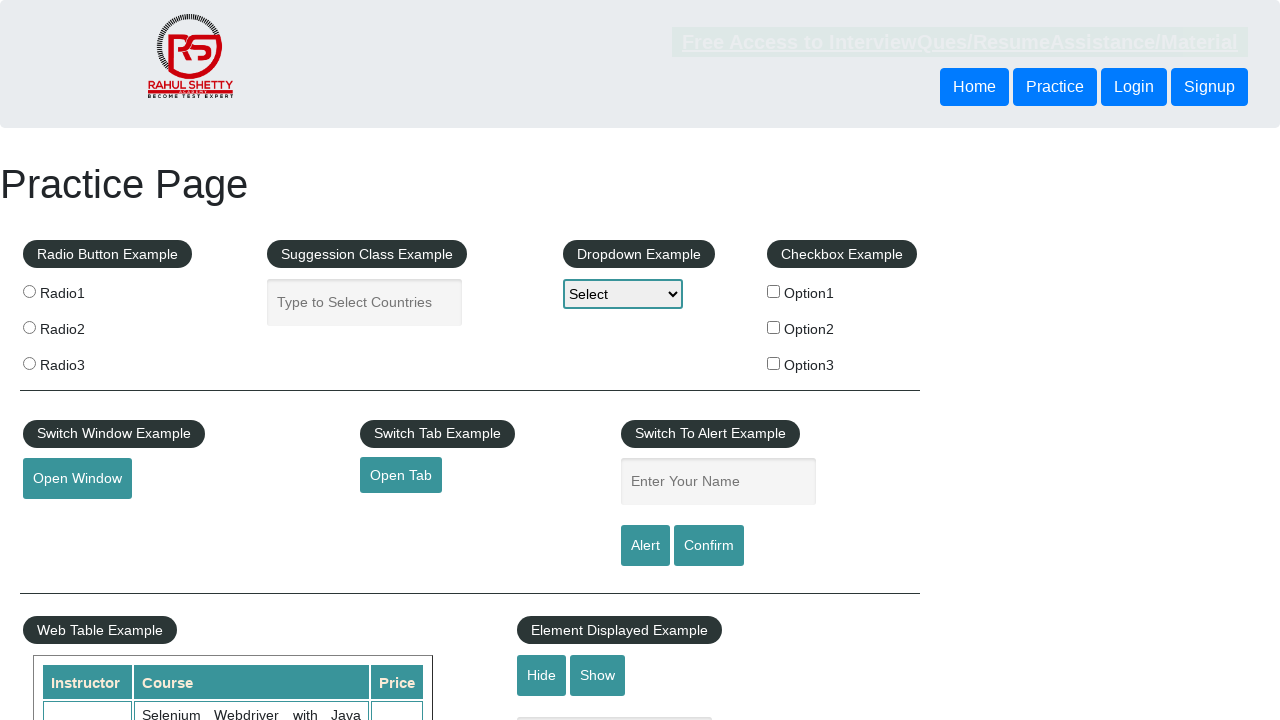

Extracted link text: Dummy Content for Testing.
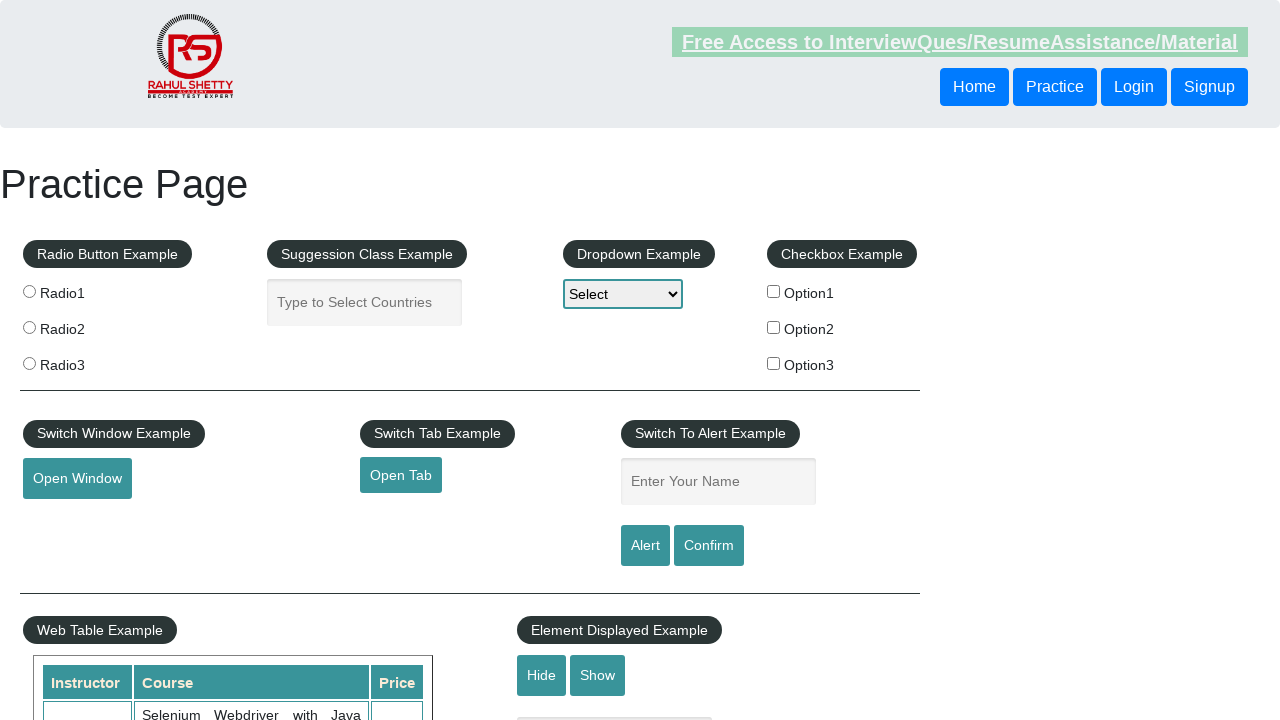

Soft assertion: Link 'Dummy Content for Testing.' could not be reached - APIRequestContext.head: Invalid URL
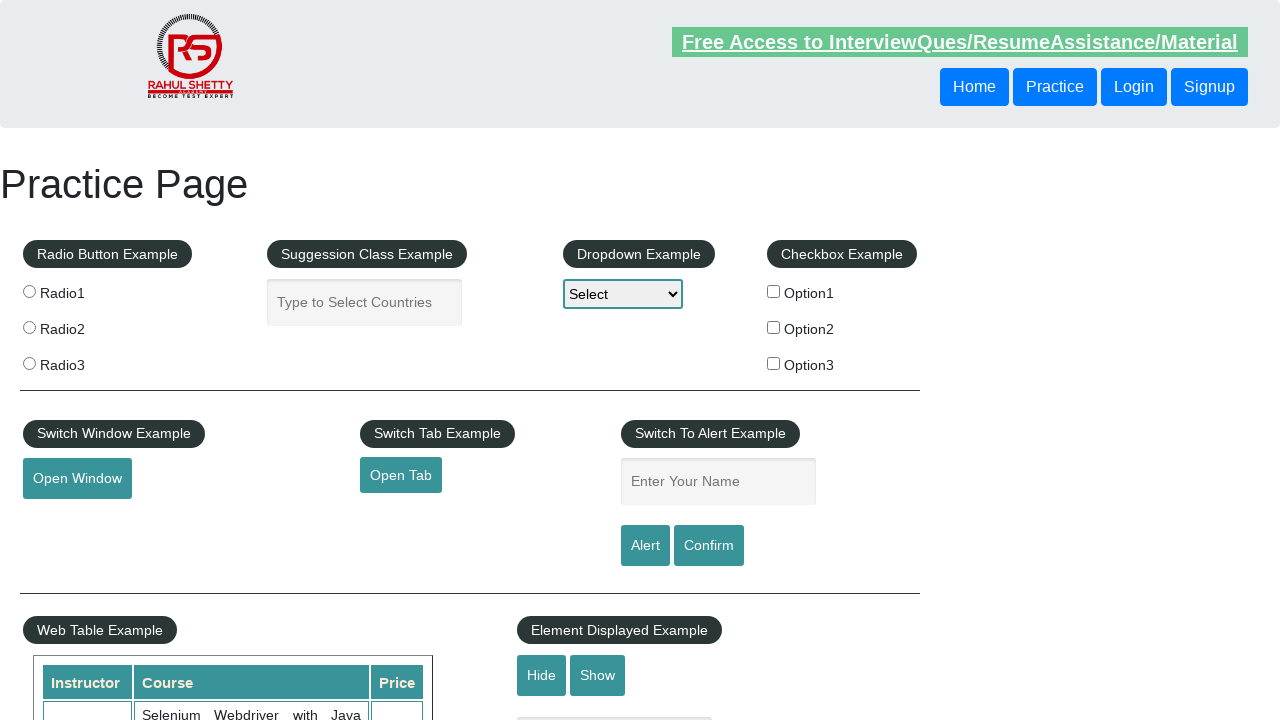

Retrieved footer link 10 of 20
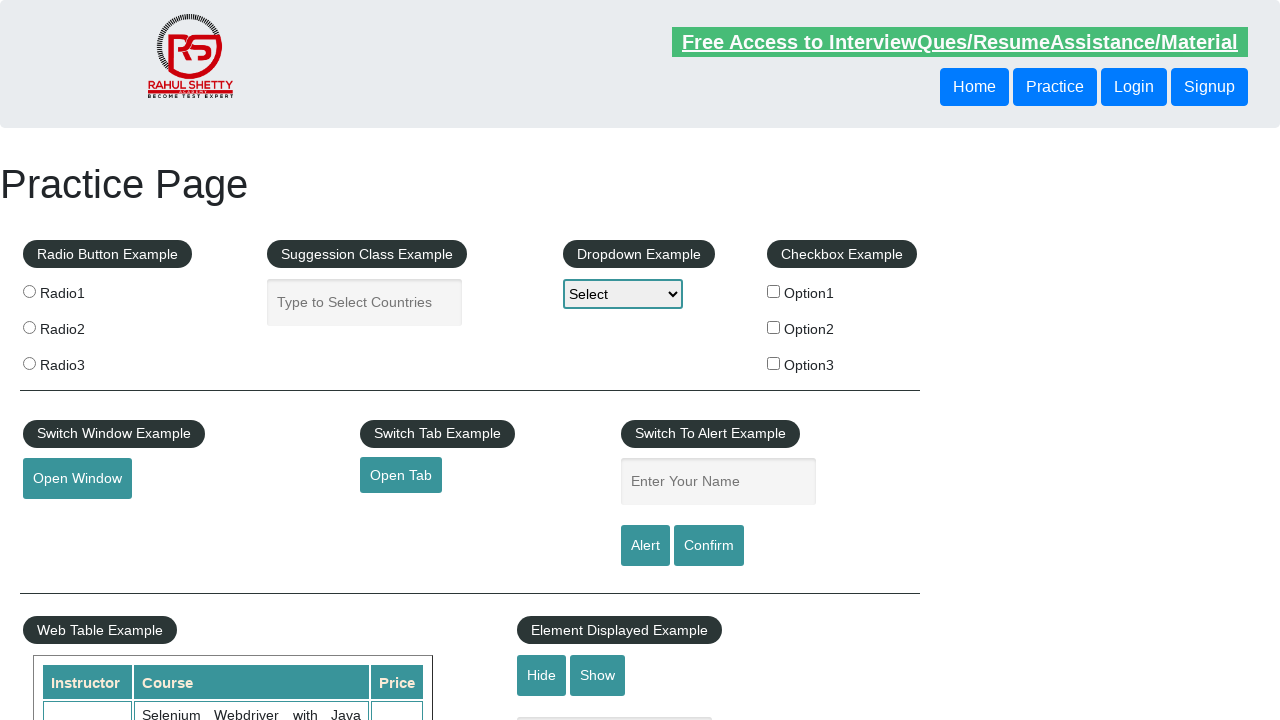

Extracted href attribute: #
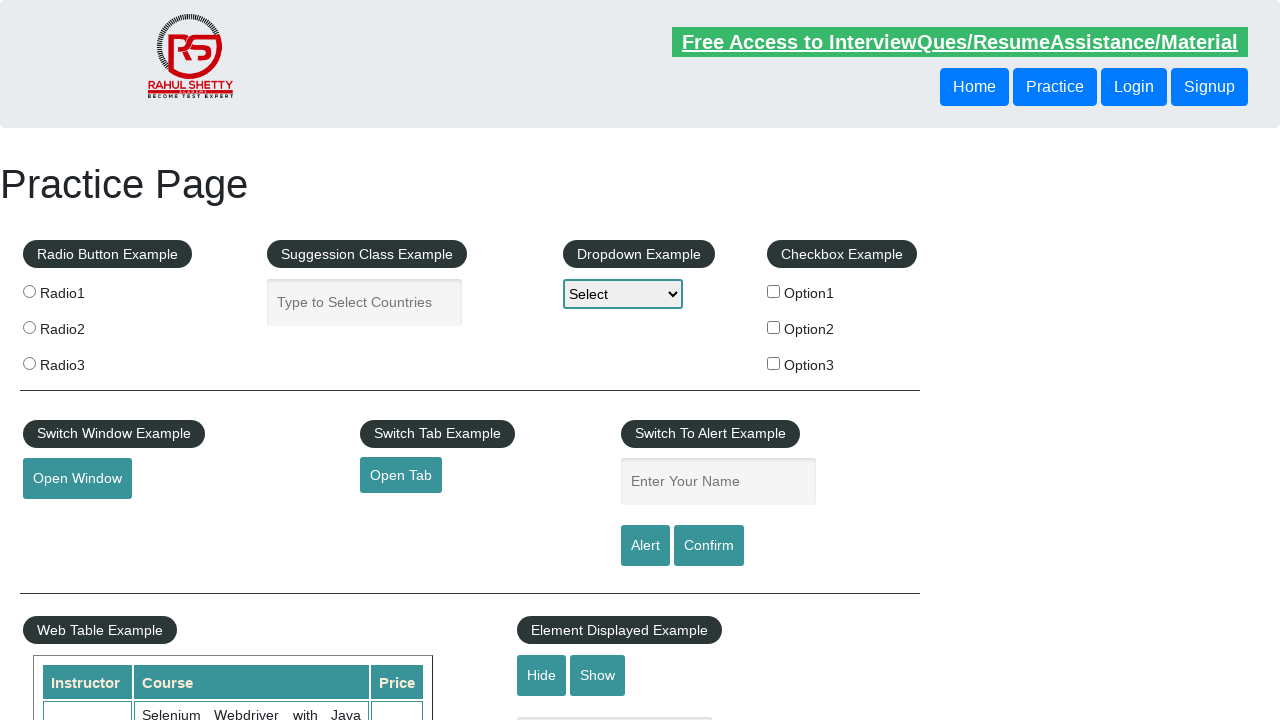

Extracted link text: Dummy Content for Testing.
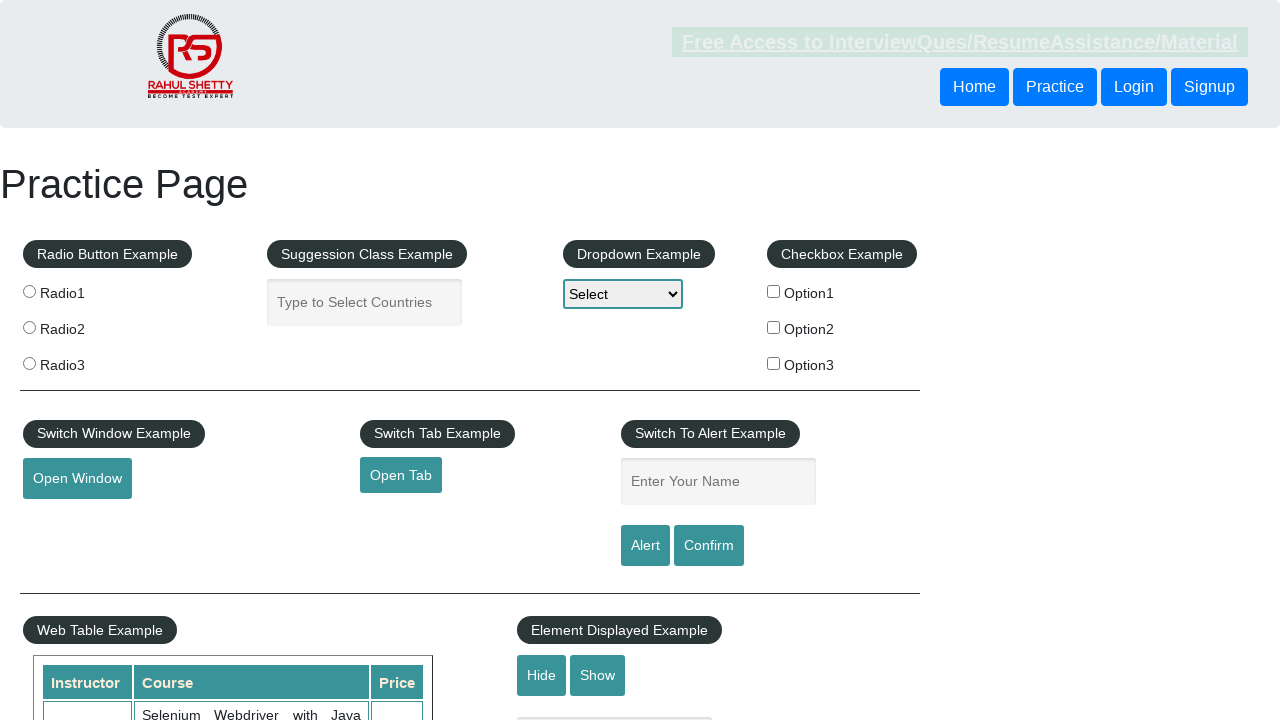

Soft assertion: Link 'Dummy Content for Testing.' could not be reached - APIRequestContext.head: Invalid URL
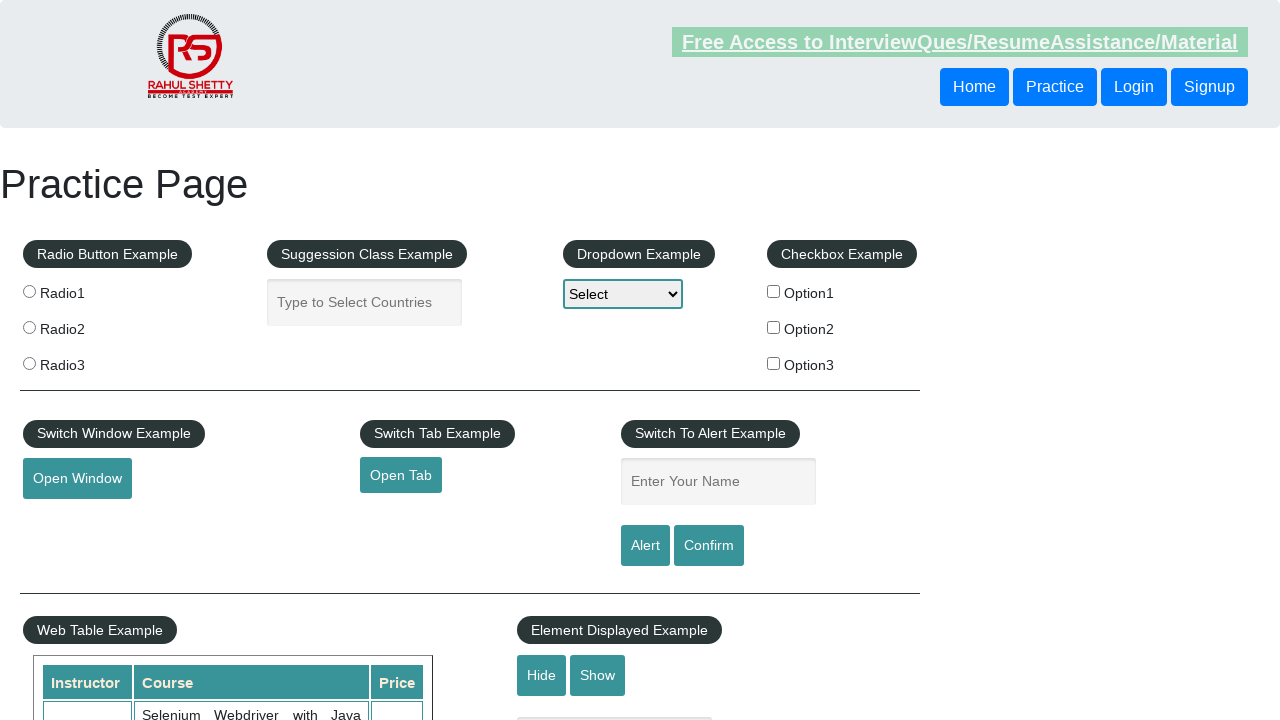

Retrieved footer link 11 of 20
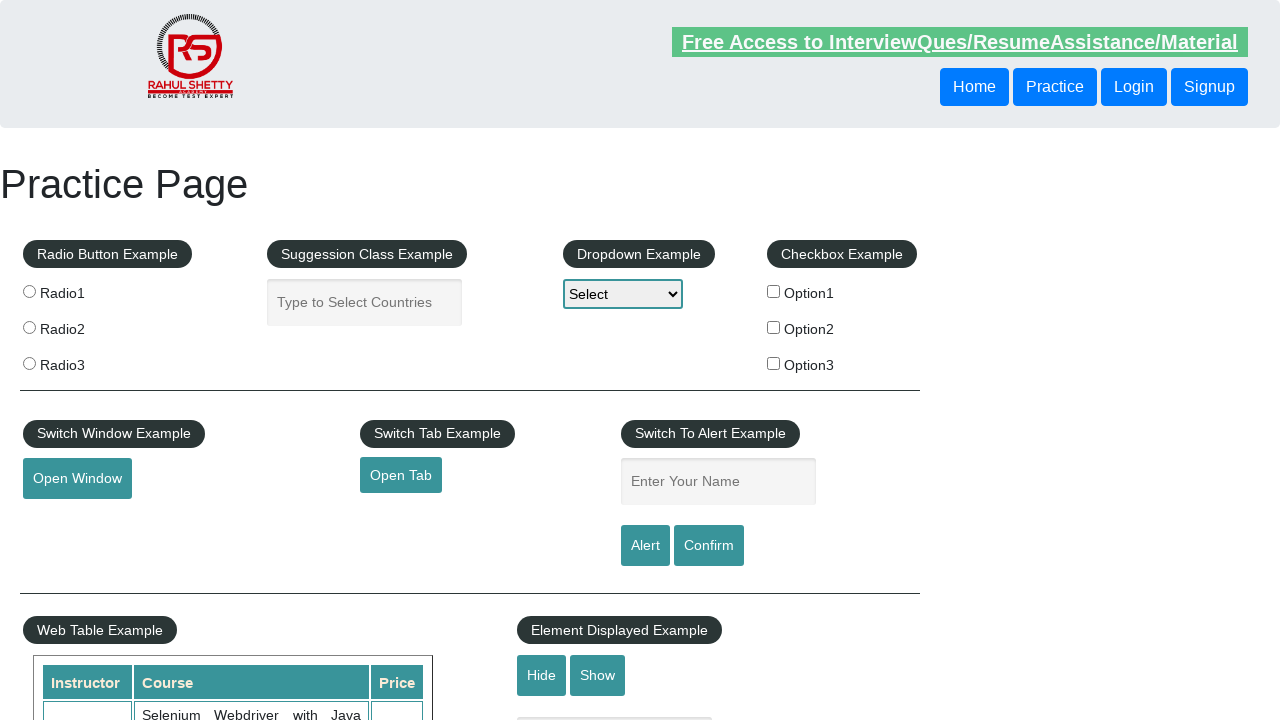

Extracted href attribute: #
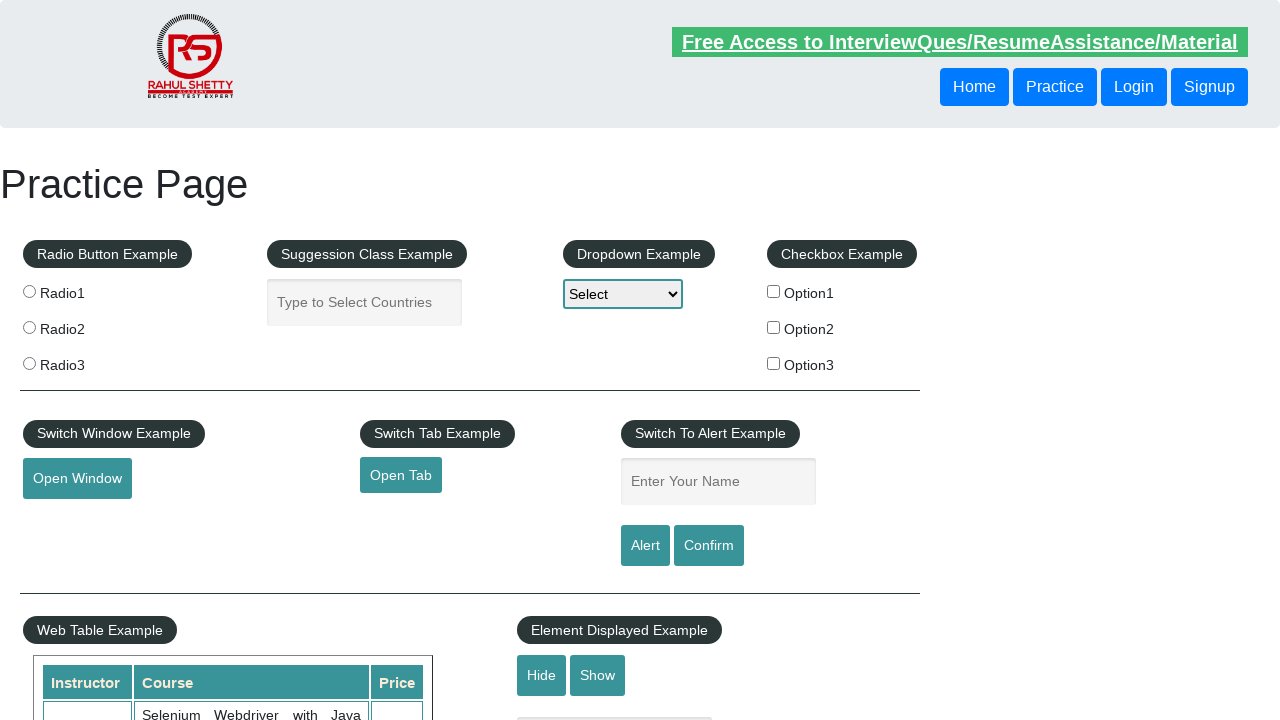

Extracted link text: Contact info
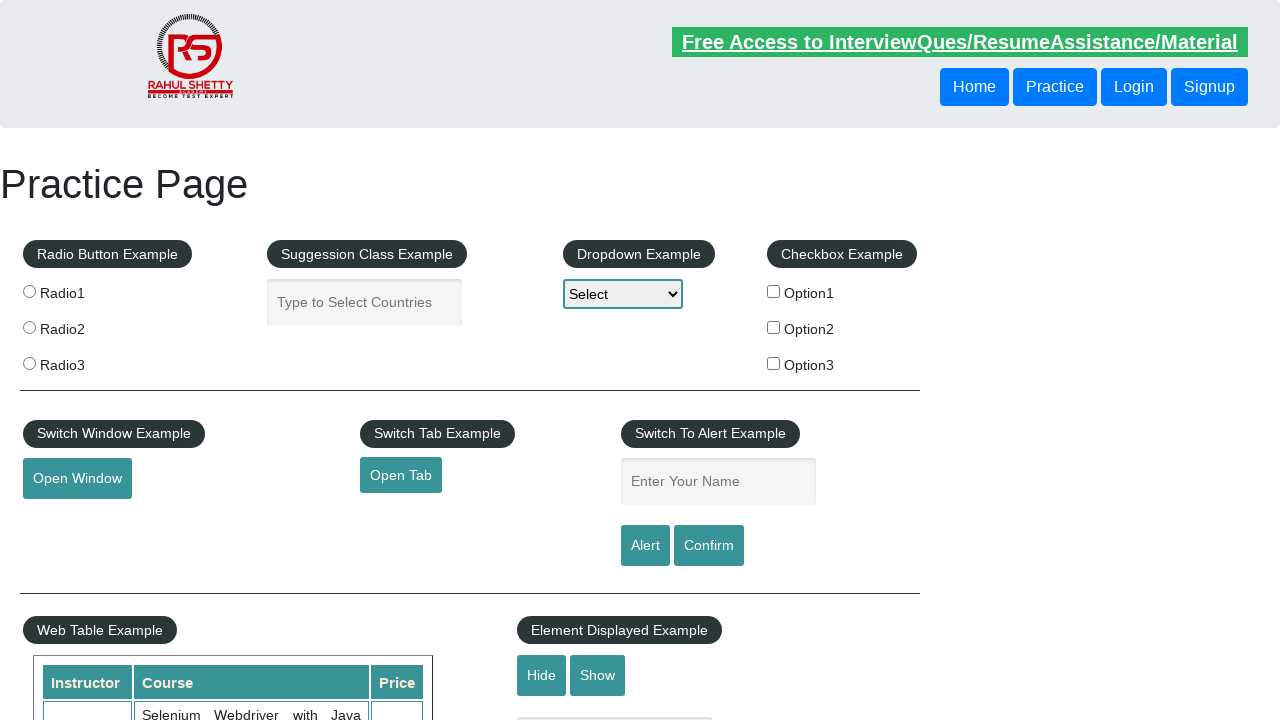

Soft assertion: Link 'Contact info' could not be reached - APIRequestContext.head: Invalid URL
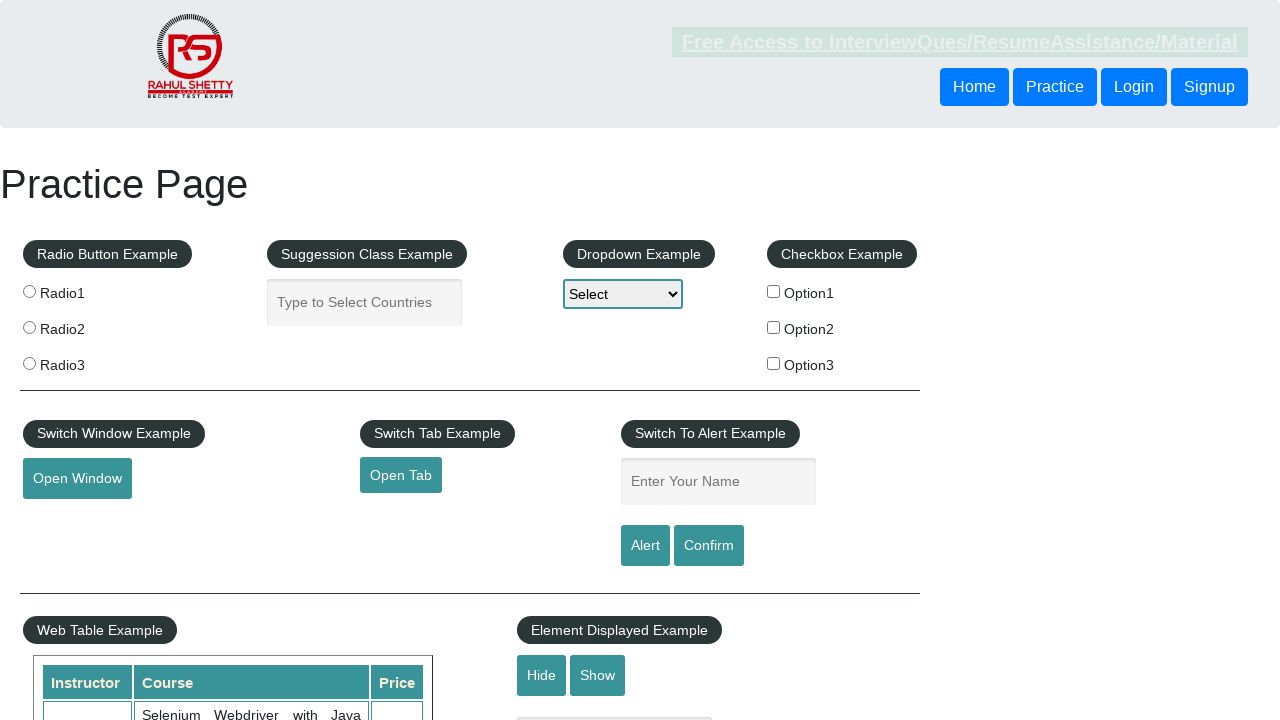

Retrieved footer link 12 of 20
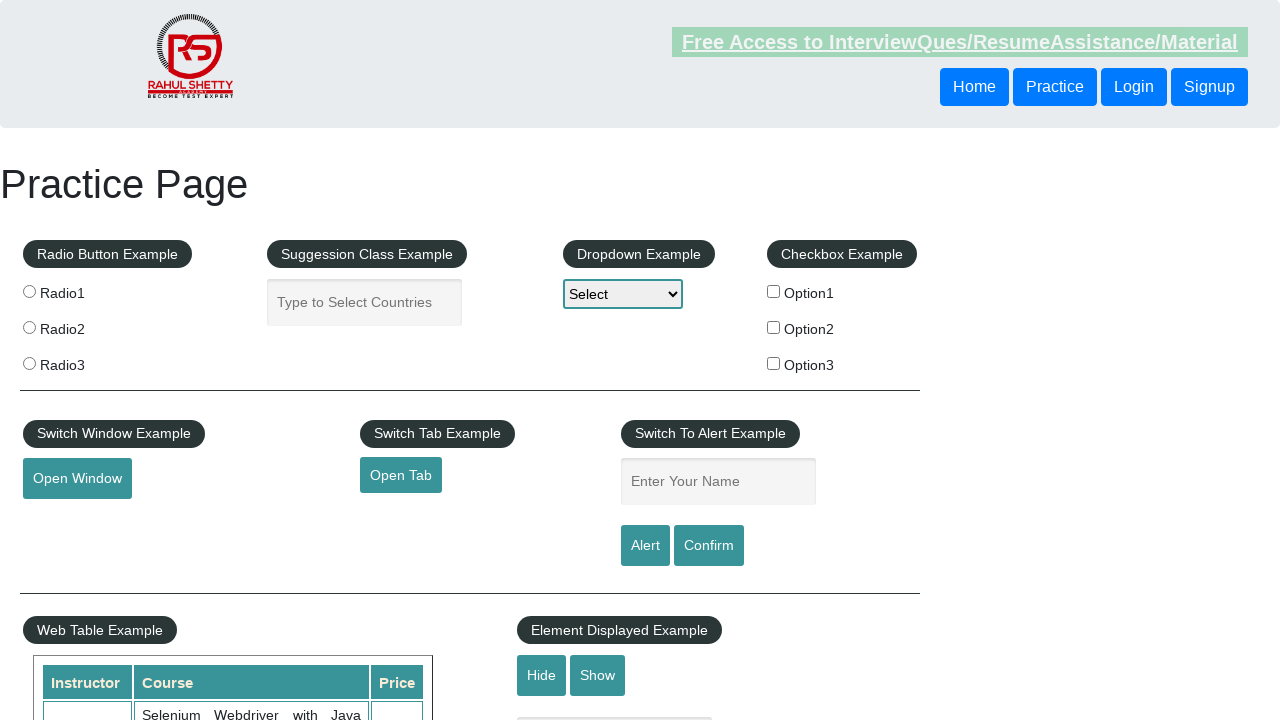

Extracted href attribute: #
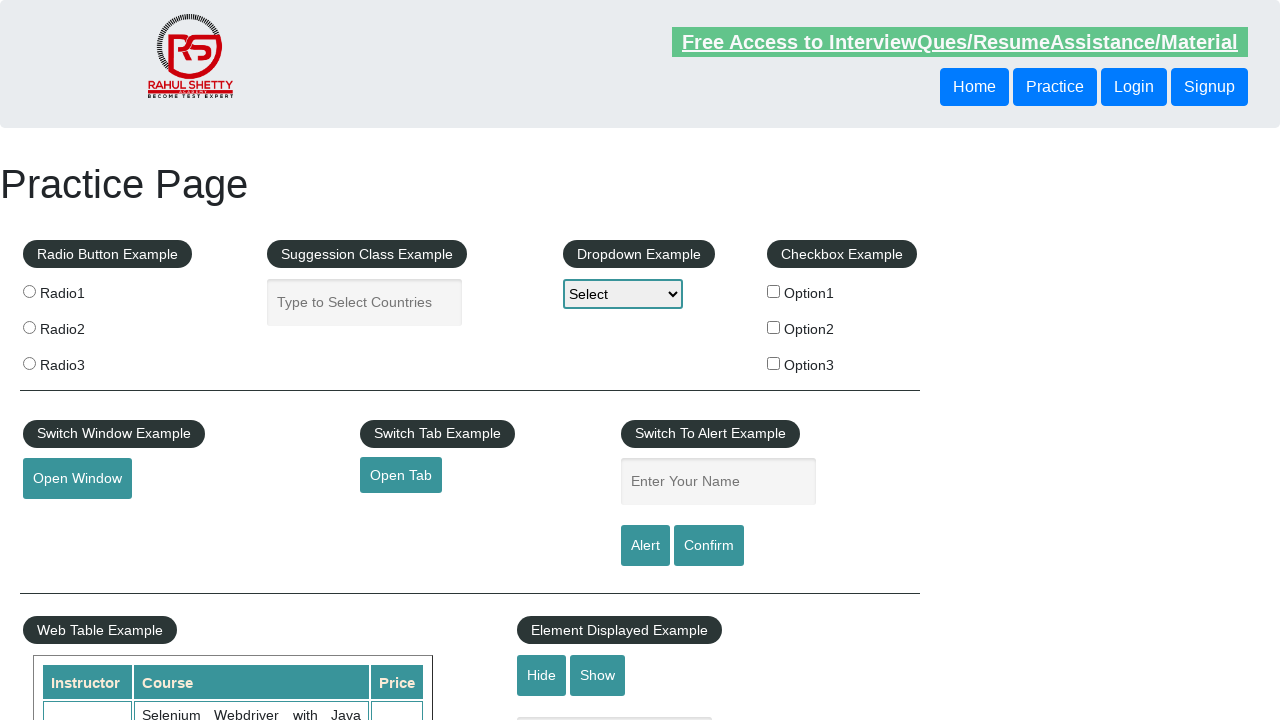

Extracted link text: Dummy Content for Testing.
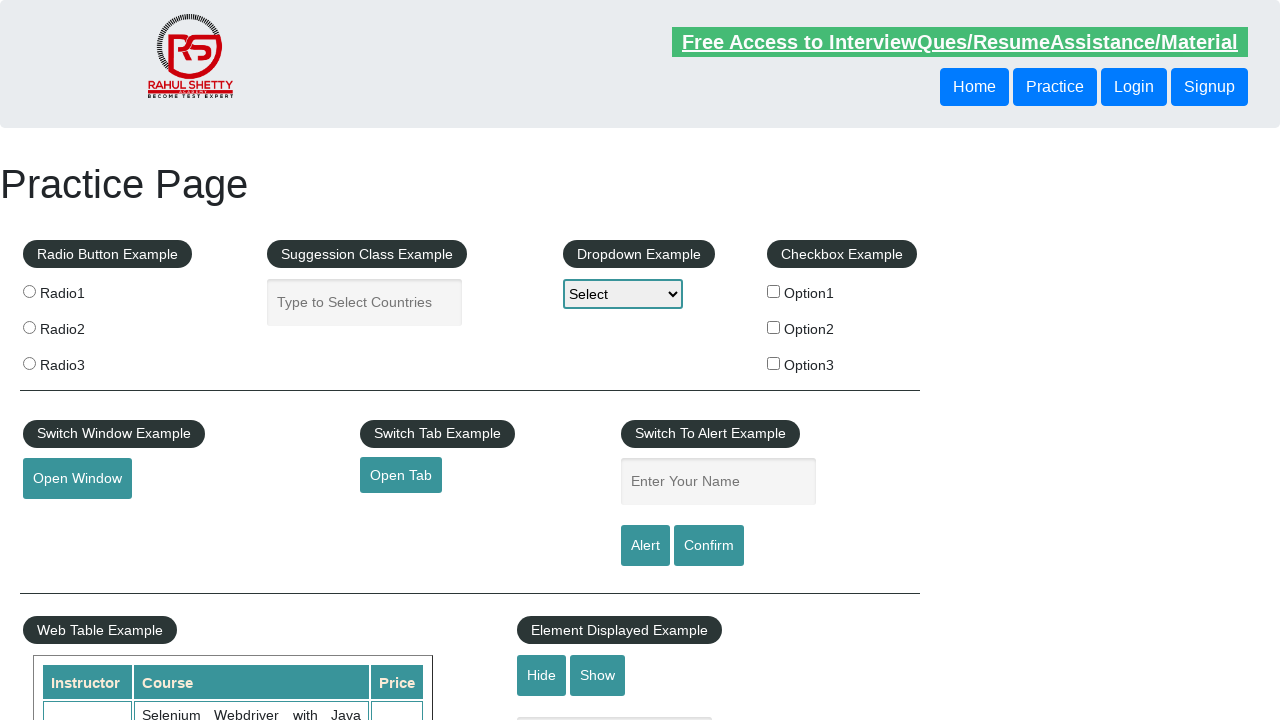

Soft assertion: Link 'Dummy Content for Testing.' could not be reached - APIRequestContext.head: Invalid URL
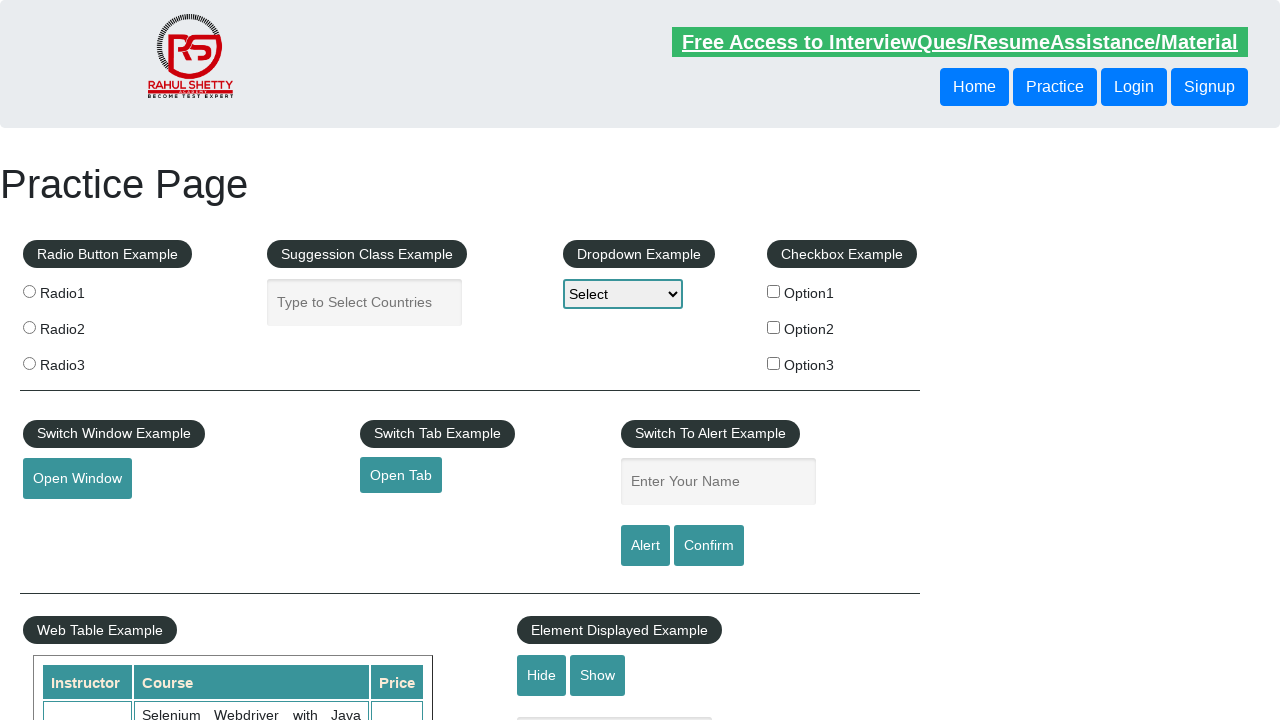

Retrieved footer link 13 of 20
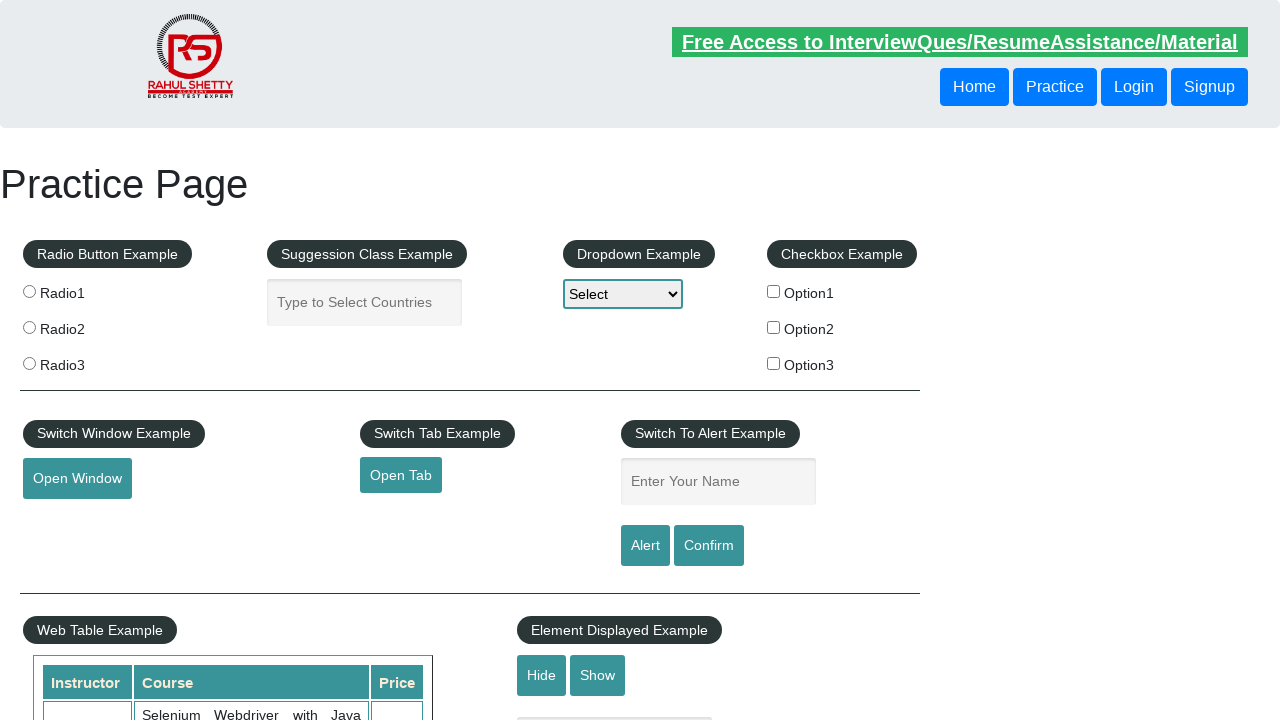

Extracted href attribute: #
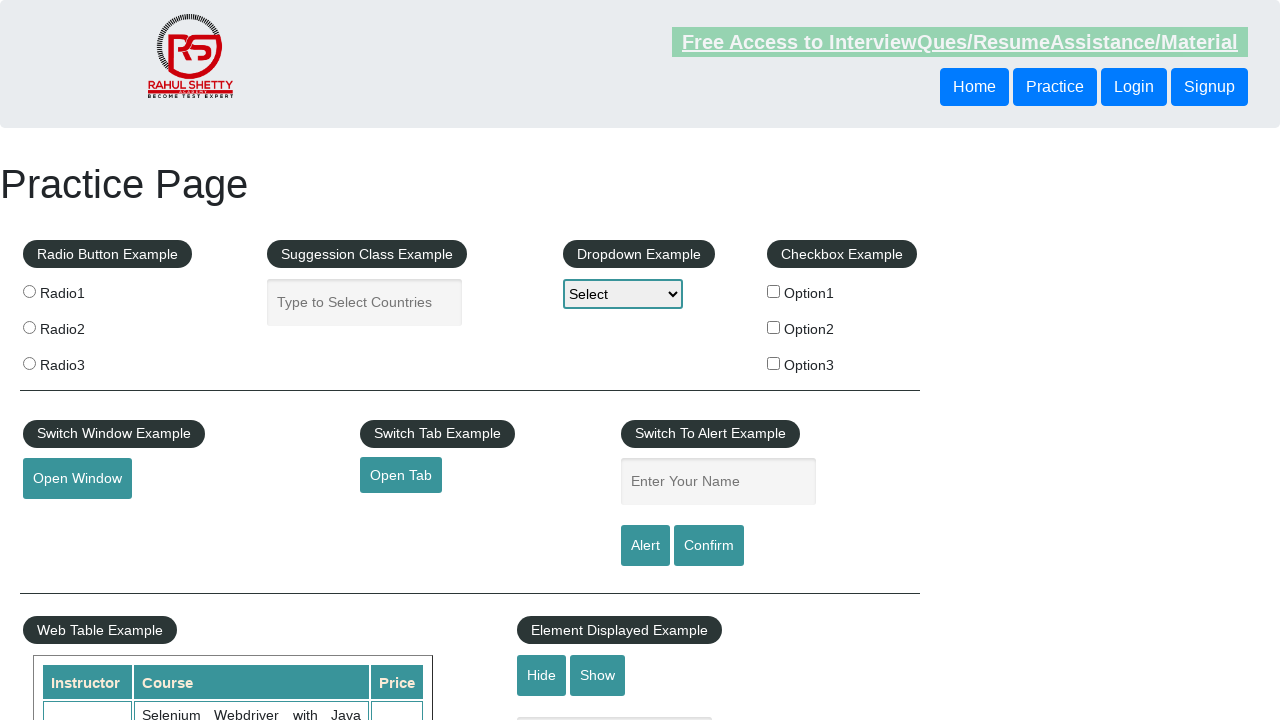

Extracted link text: Dummy Content for Testing.
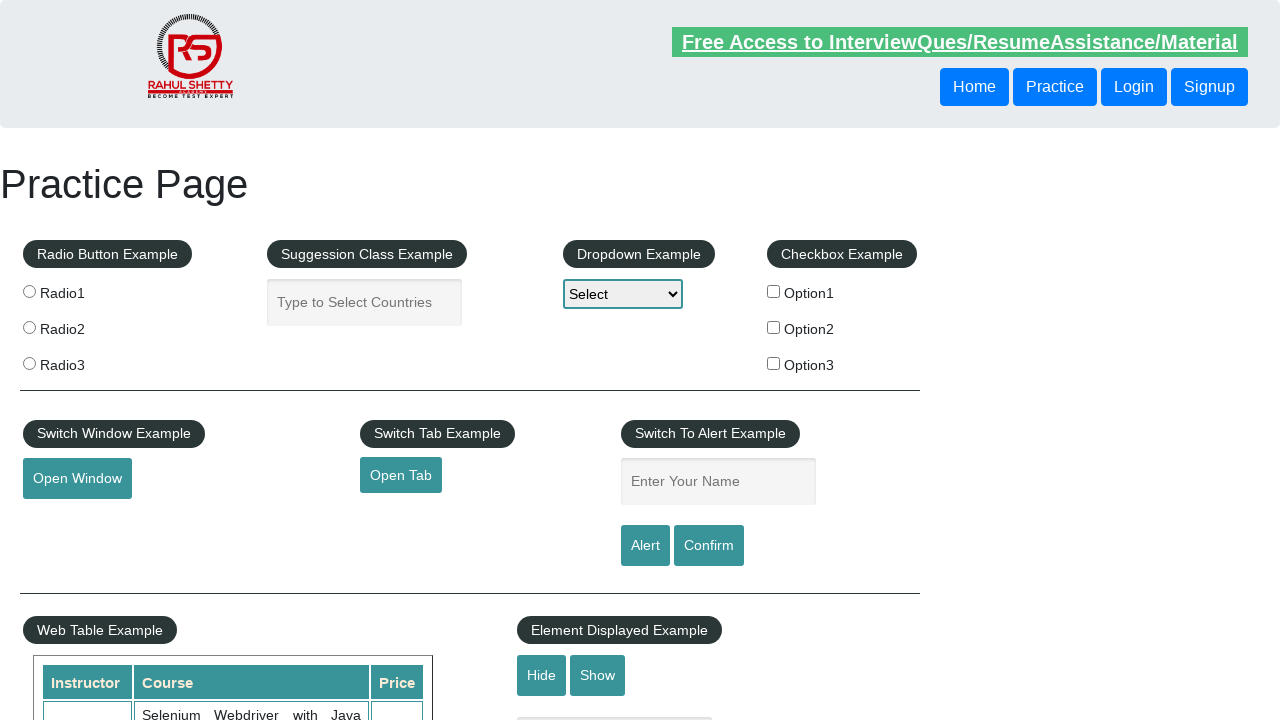

Soft assertion: Link 'Dummy Content for Testing.' could not be reached - APIRequestContext.head: Invalid URL
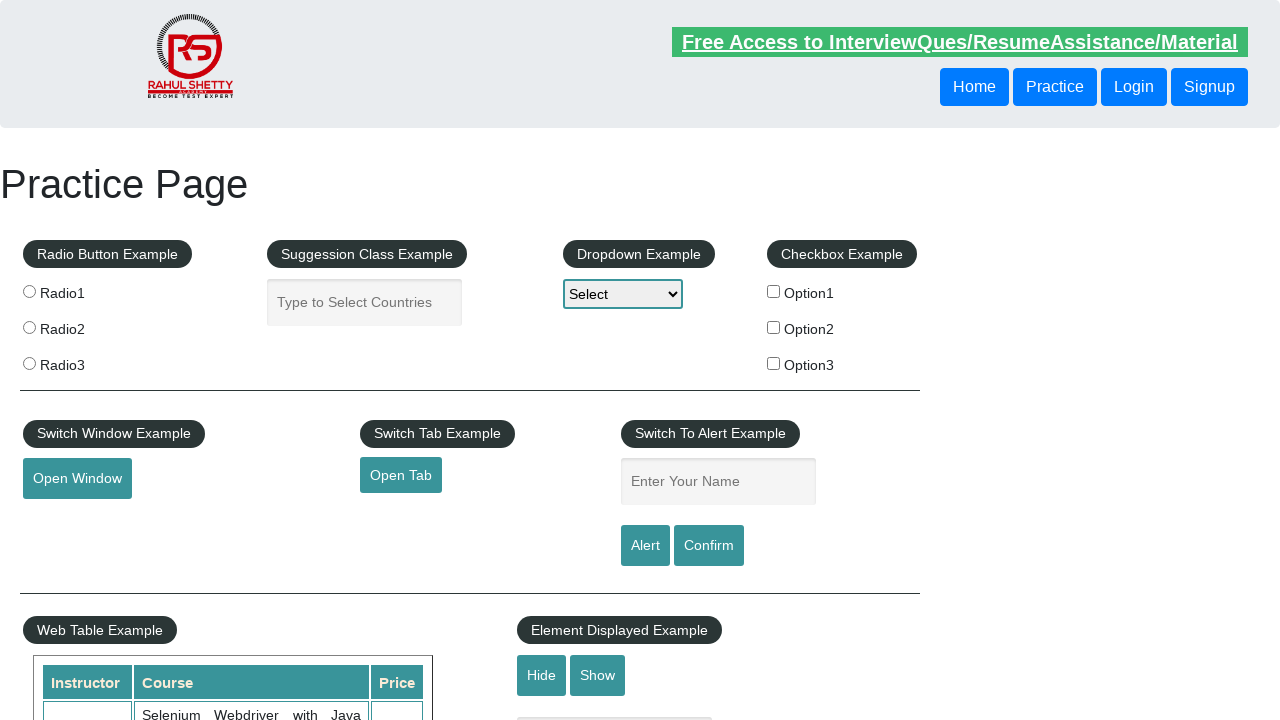

Retrieved footer link 14 of 20
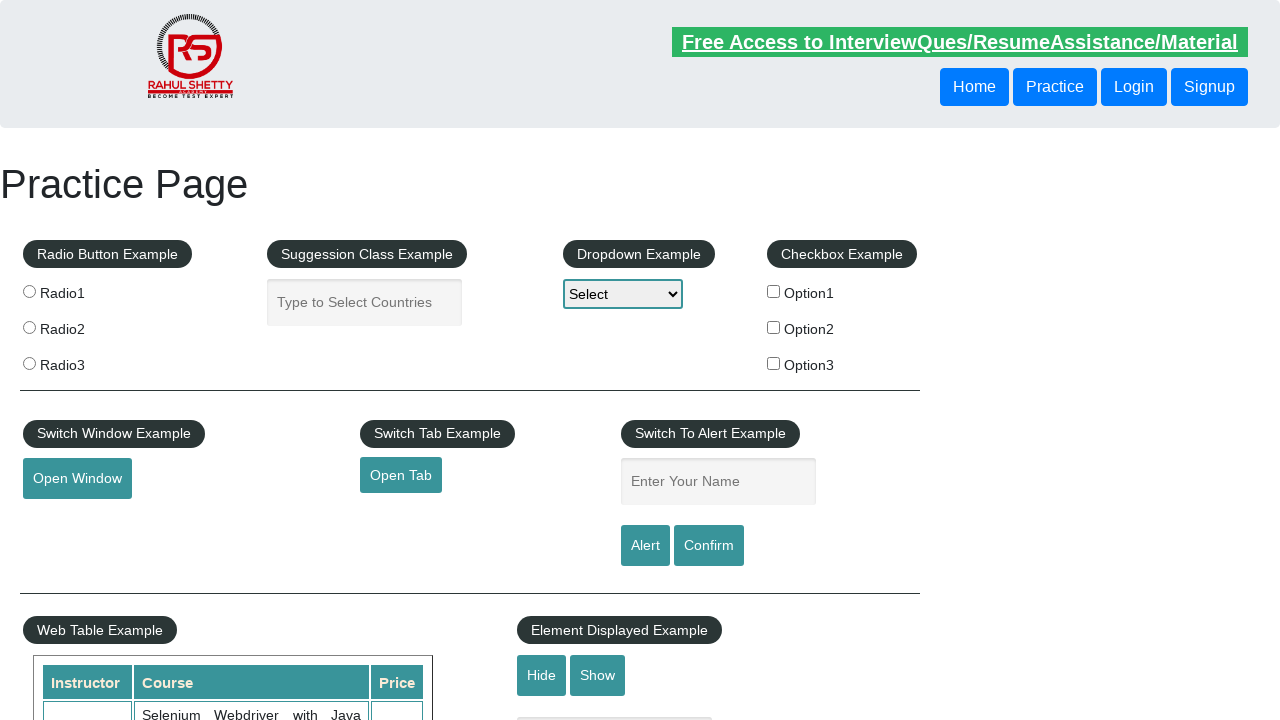

Extracted href attribute: #
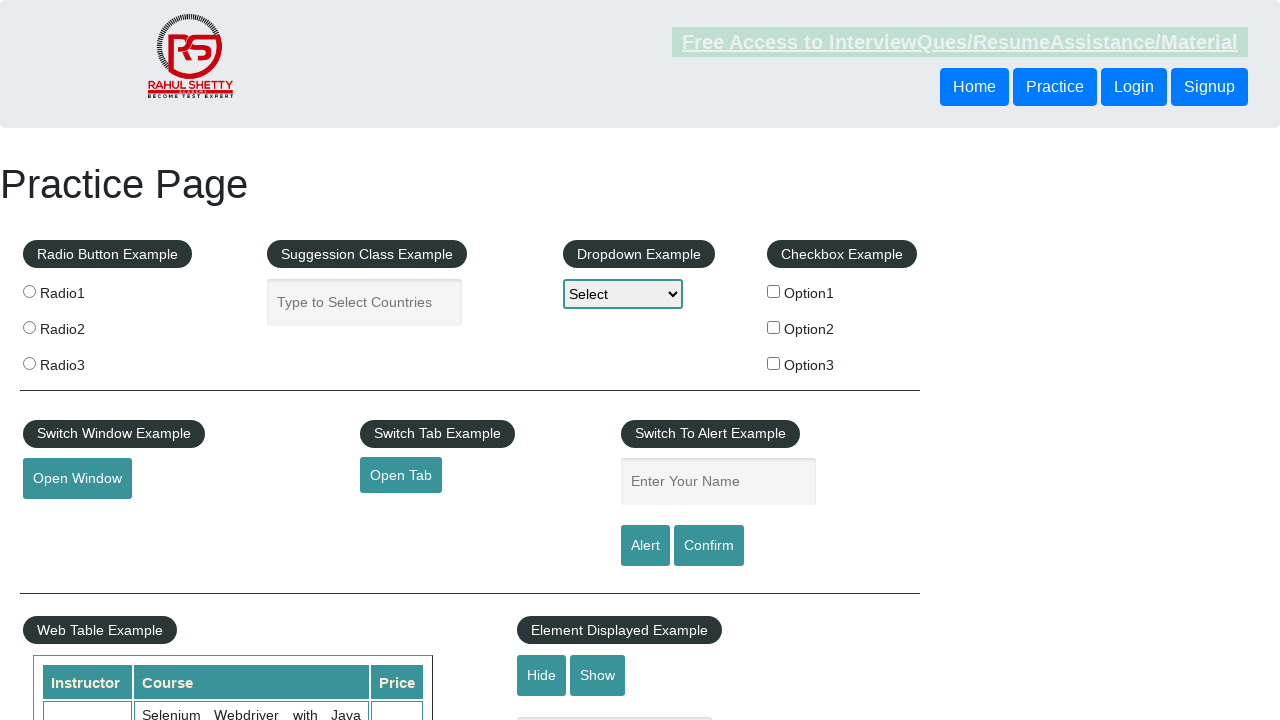

Extracted link text: Dummy Content for Testing.
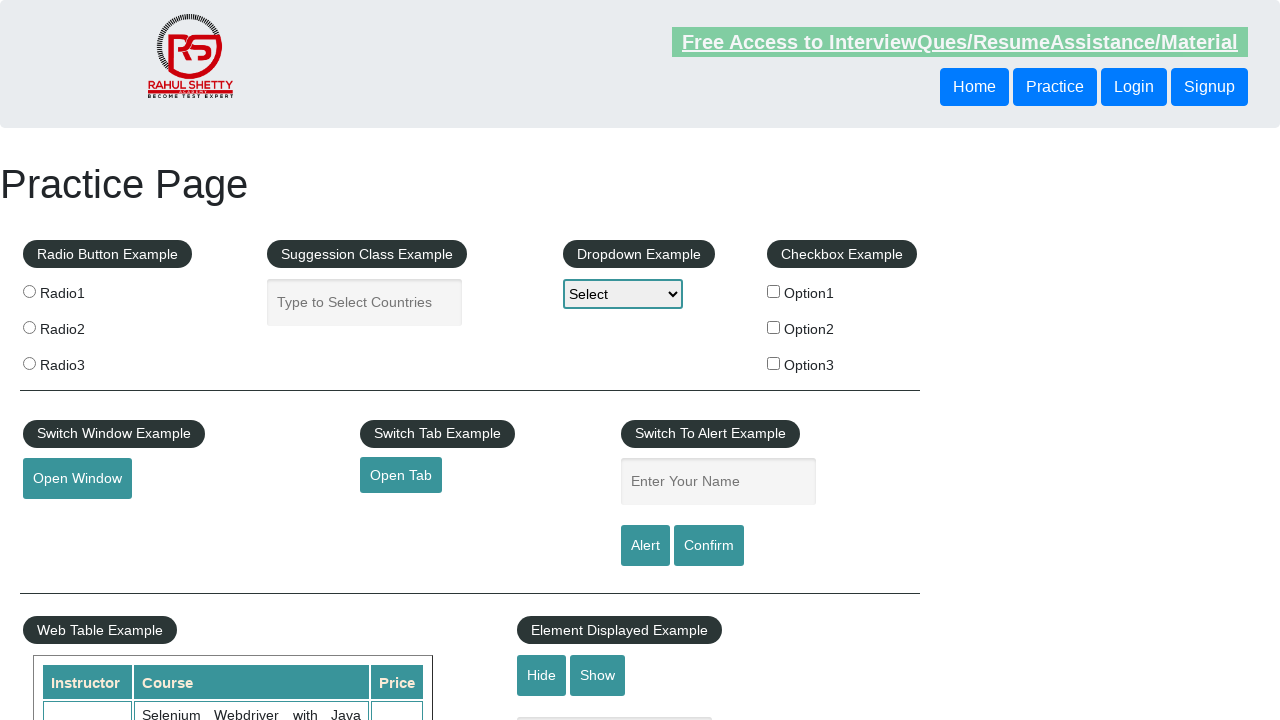

Soft assertion: Link 'Dummy Content for Testing.' could not be reached - APIRequestContext.head: Invalid URL
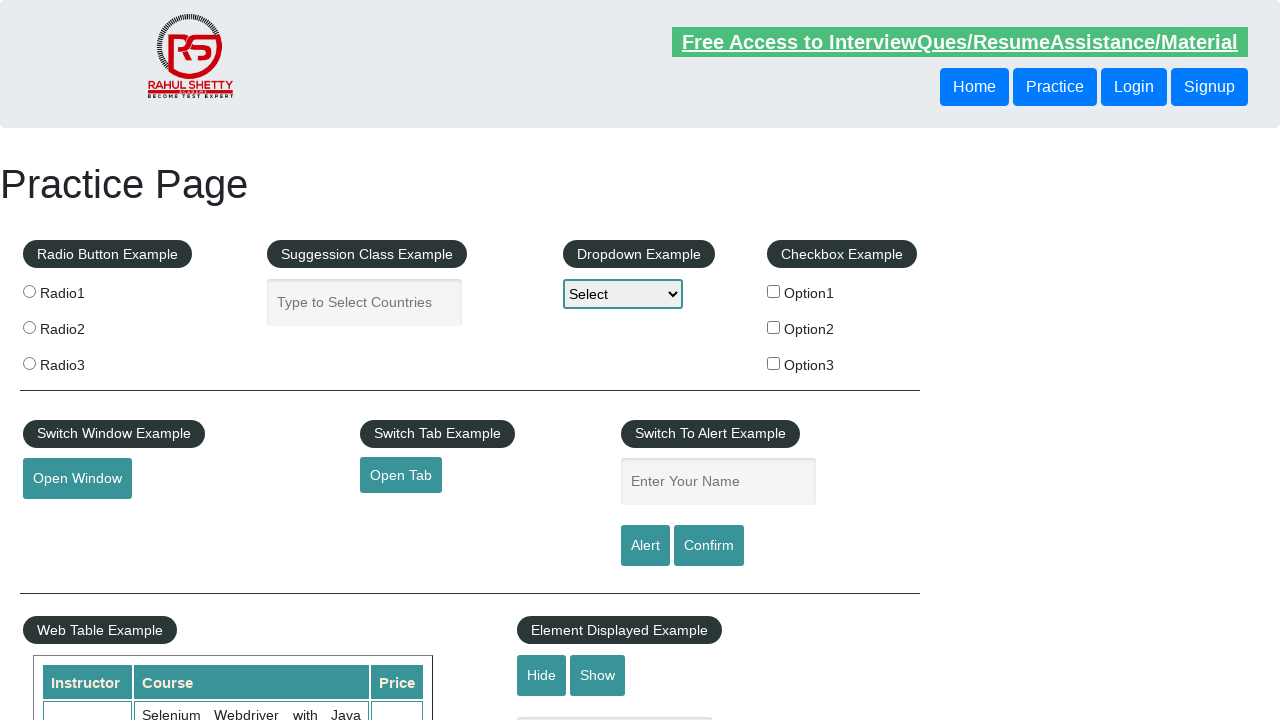

Retrieved footer link 15 of 20
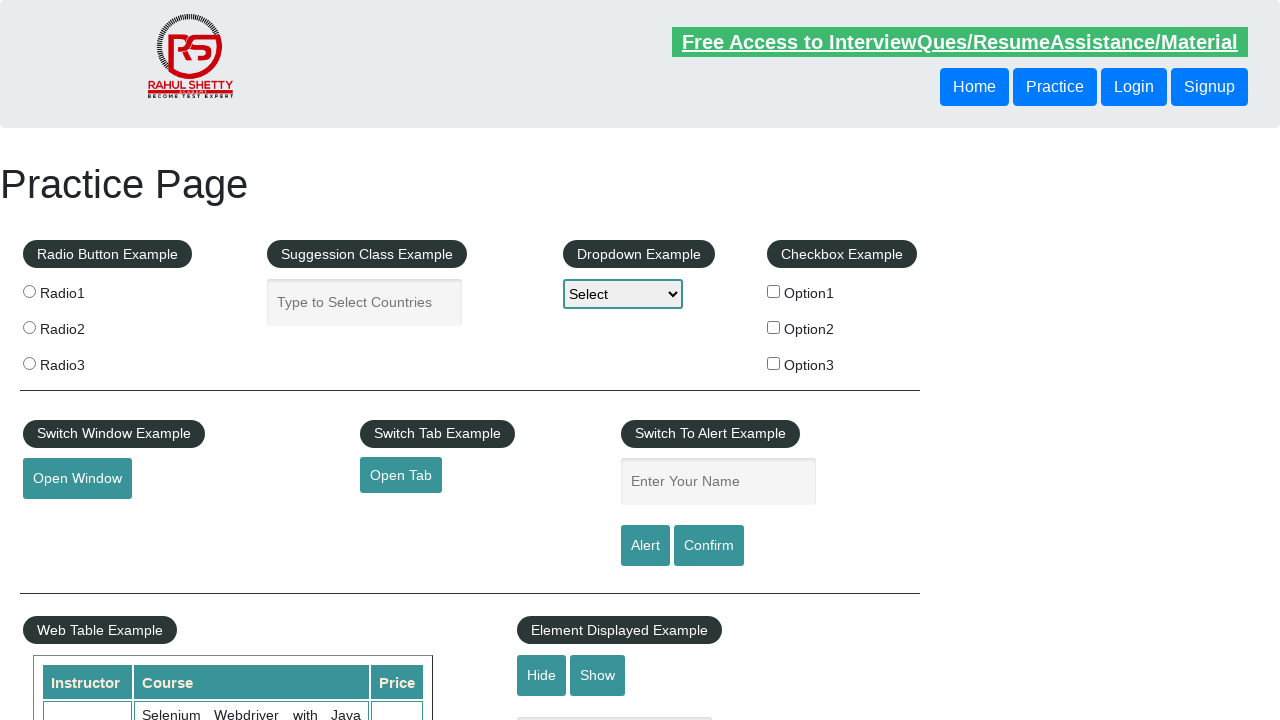

Extracted href attribute: #
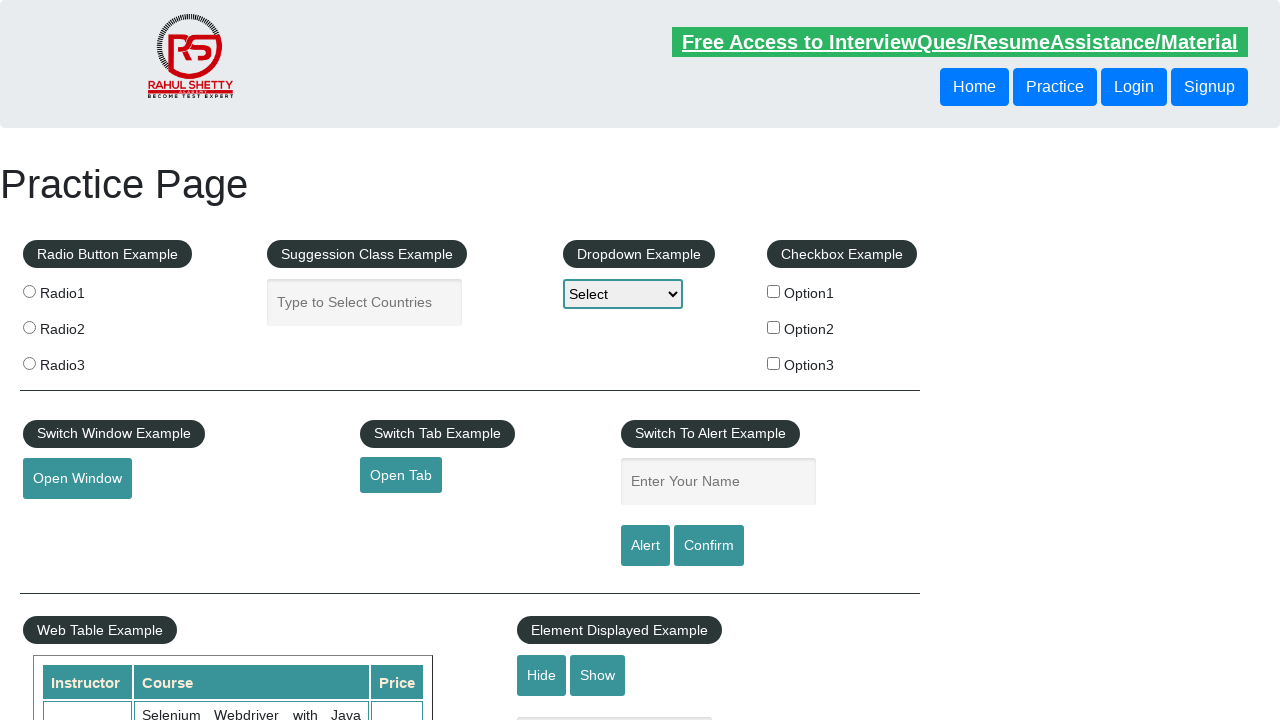

Extracted link text: Dummy Content for Testing.
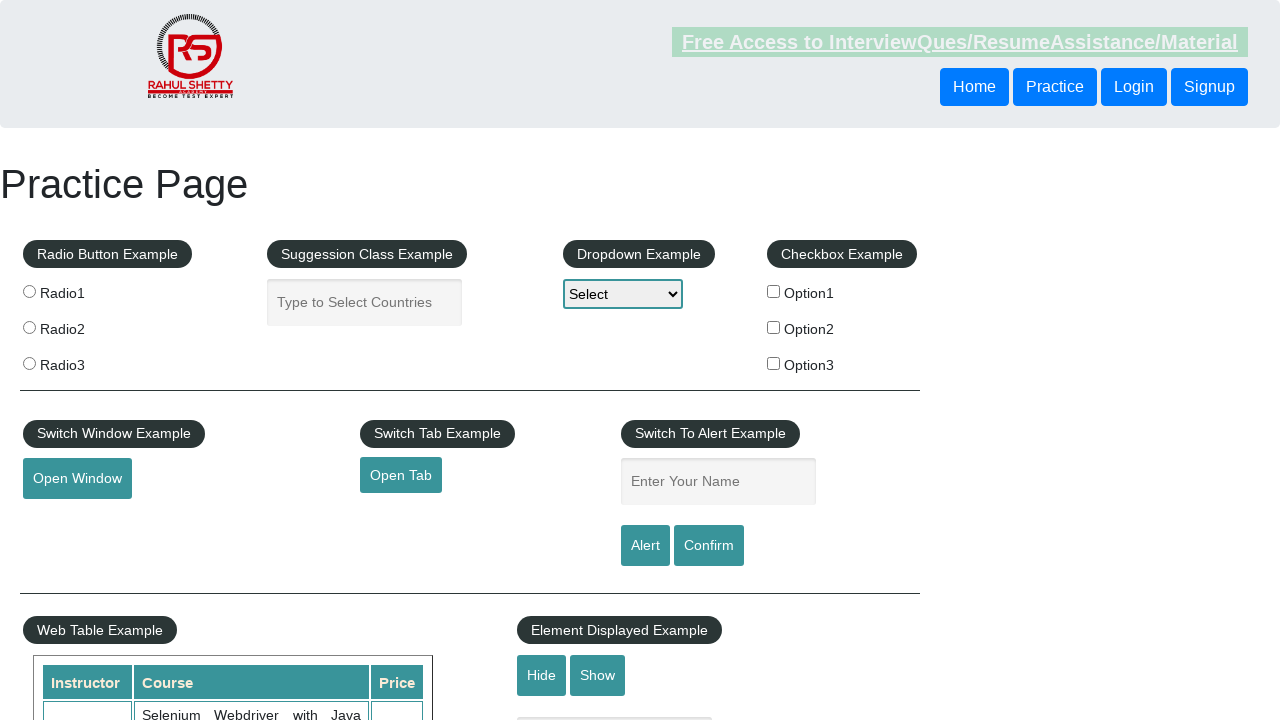

Soft assertion: Link 'Dummy Content for Testing.' could not be reached - APIRequestContext.head: Invalid URL
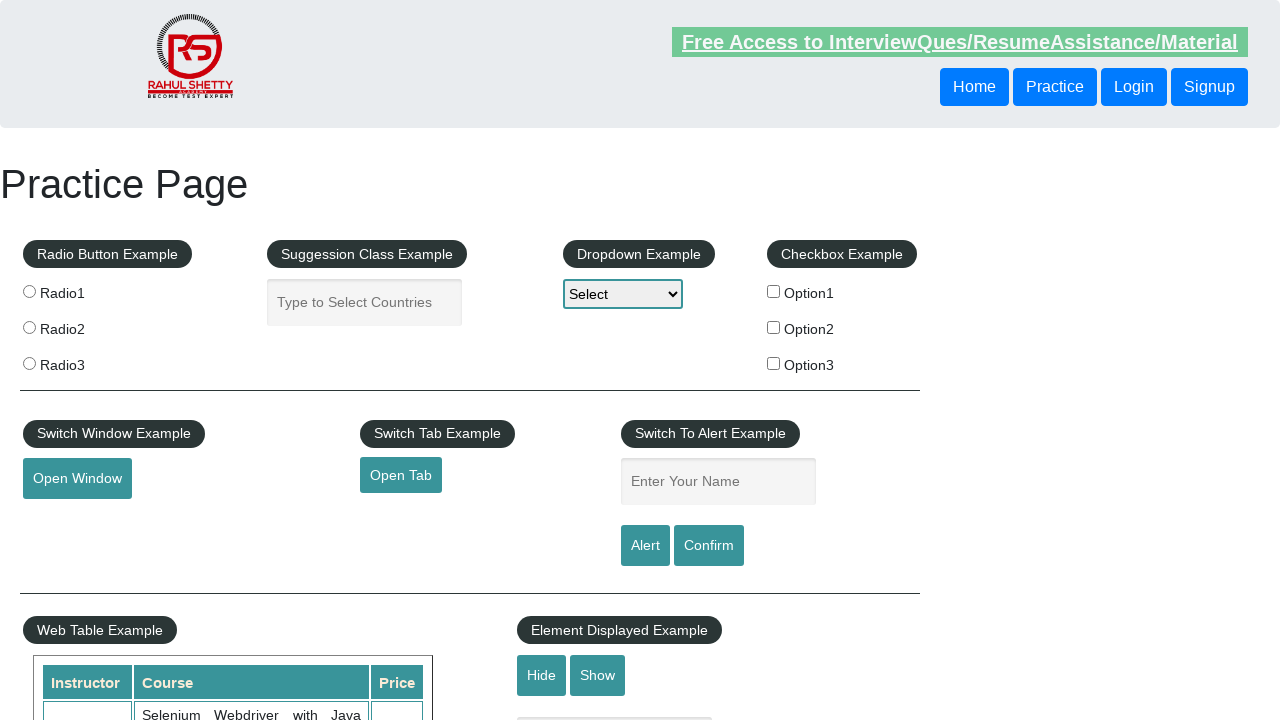

Retrieved footer link 16 of 20
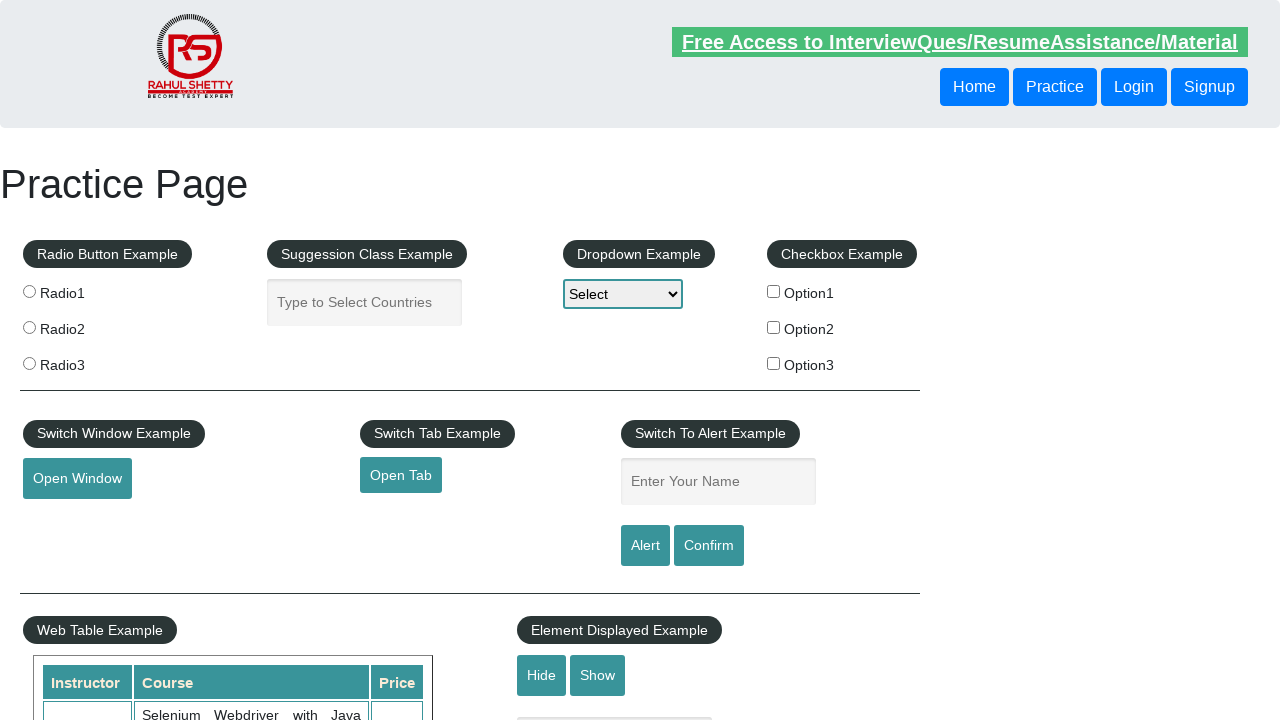

Extracted href attribute: #
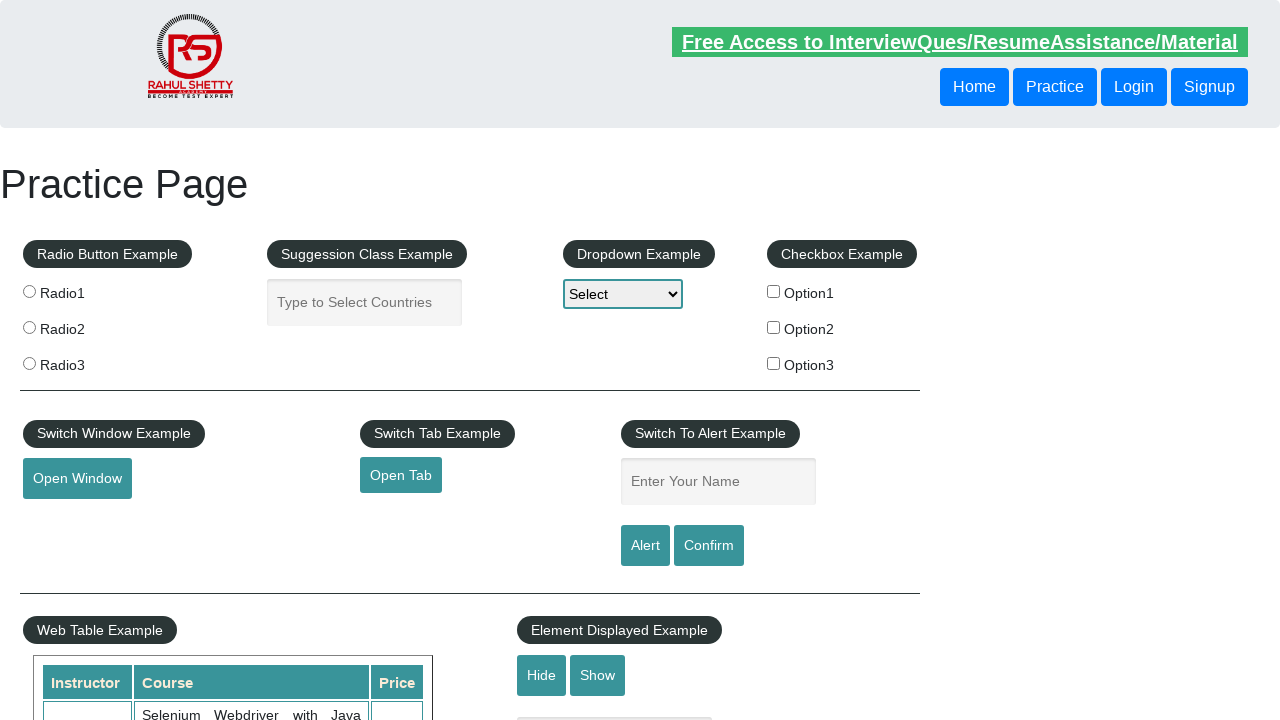

Extracted link text: Social Media
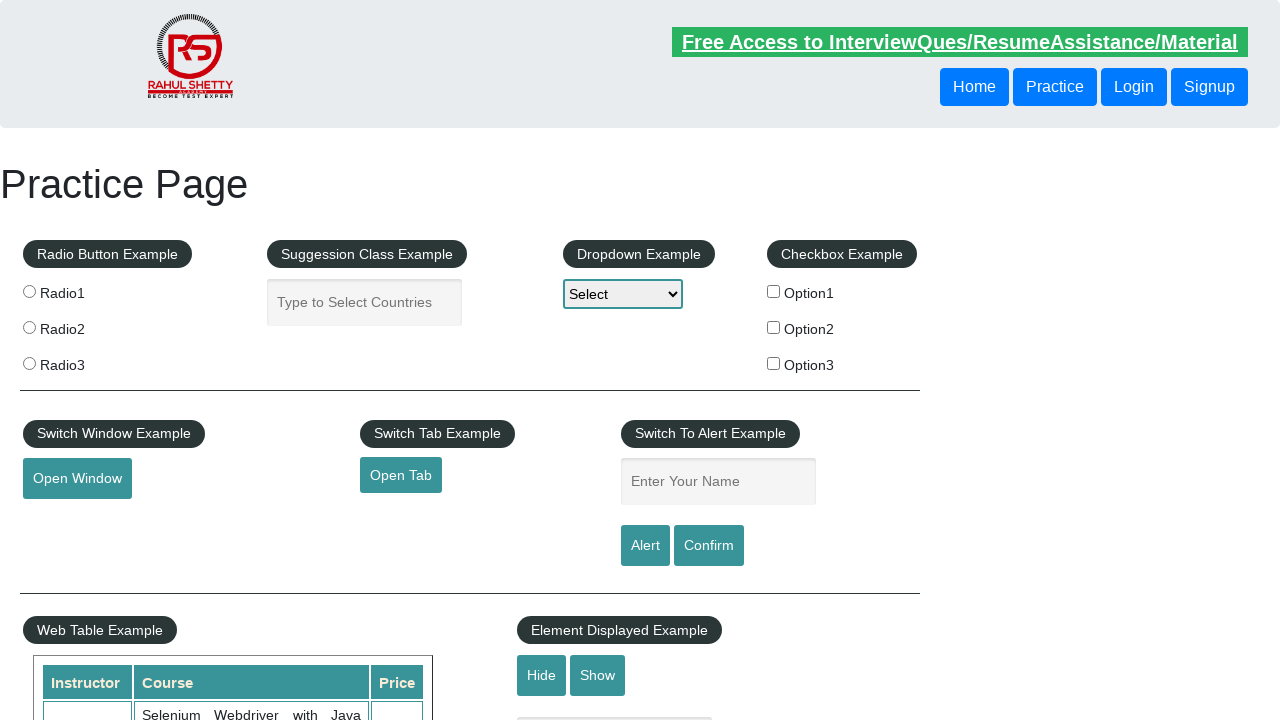

Soft assertion: Link 'Social Media' could not be reached - APIRequestContext.head: Invalid URL
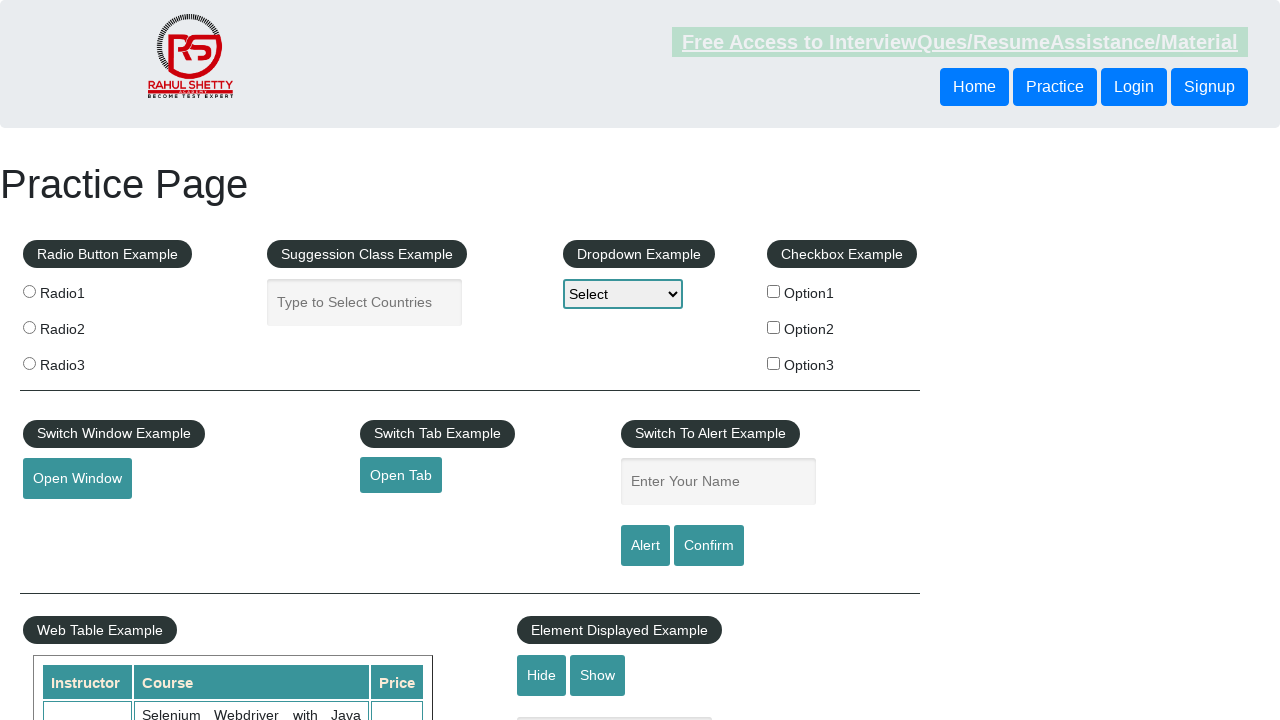

Retrieved footer link 17 of 20
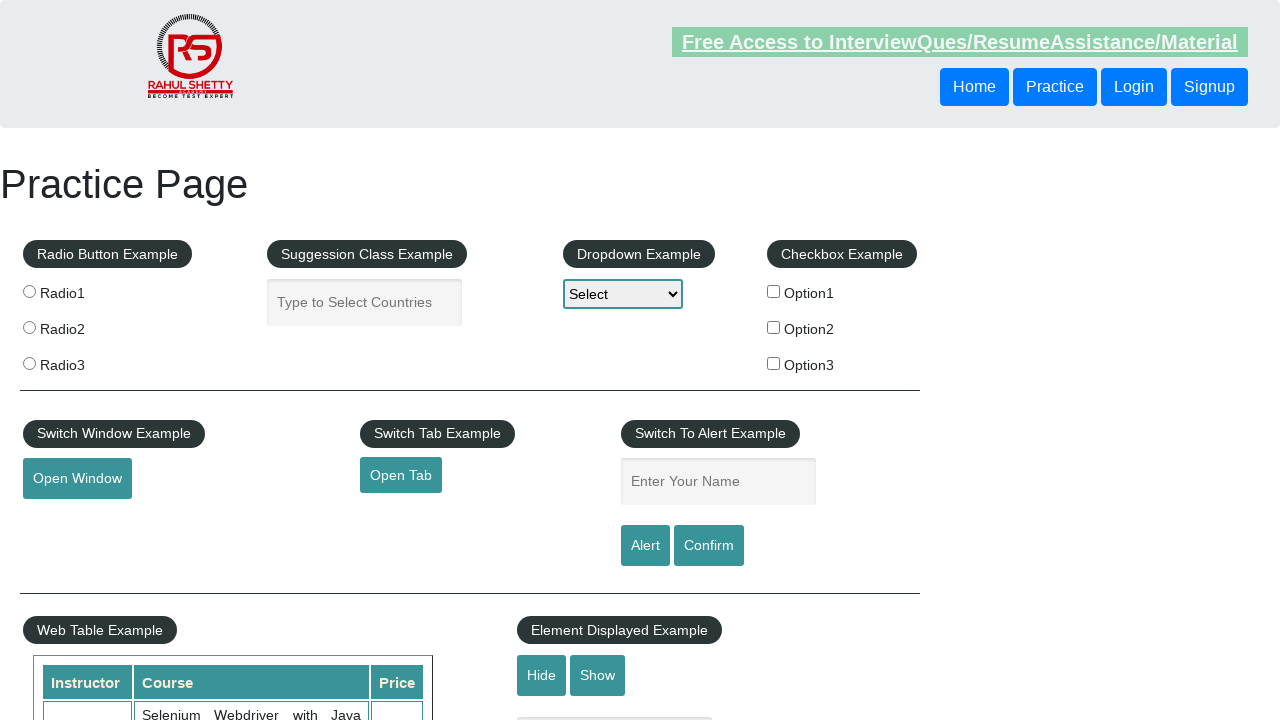

Extracted href attribute: #
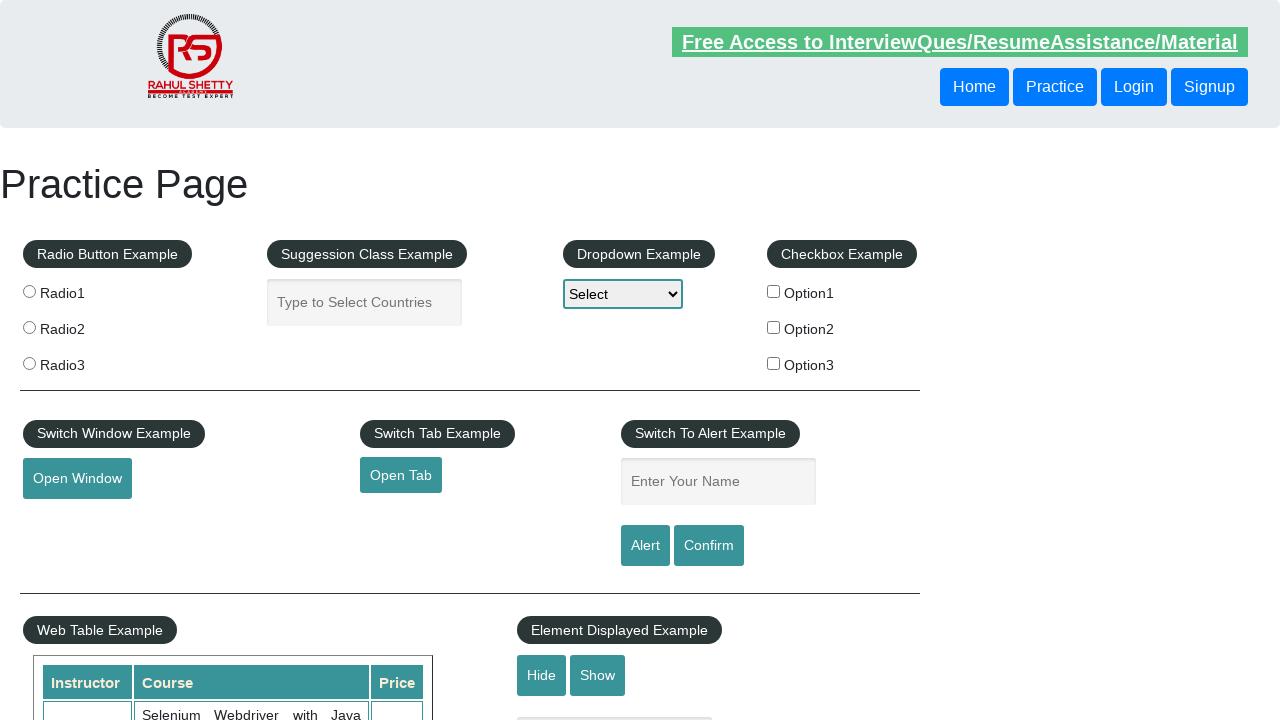

Extracted link text: Facebook
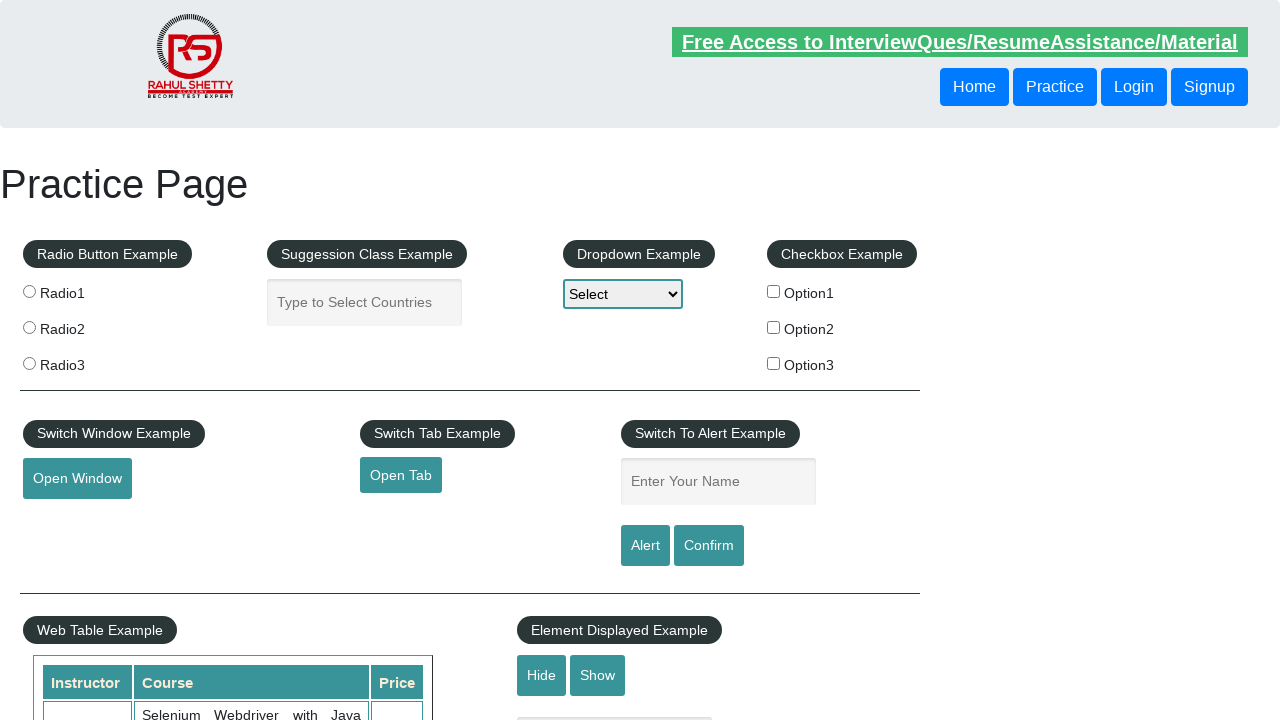

Soft assertion: Link 'Facebook' could not be reached - APIRequestContext.head: Invalid URL
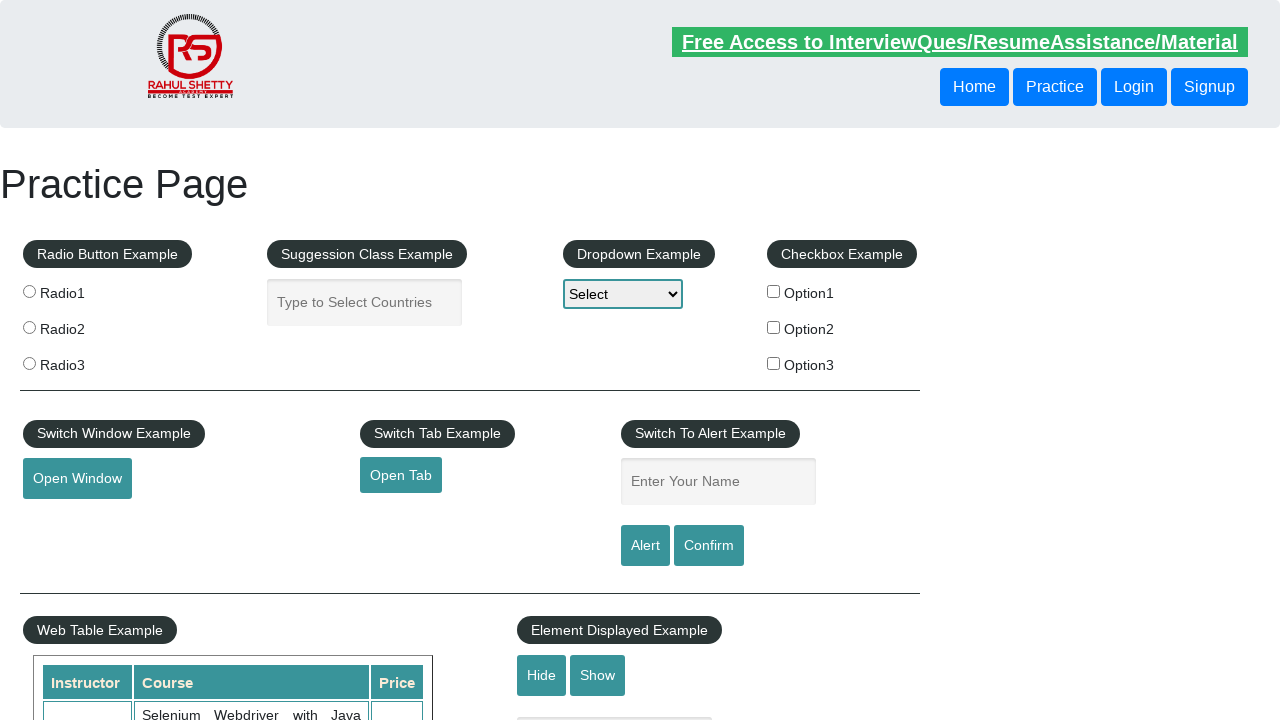

Retrieved footer link 18 of 20
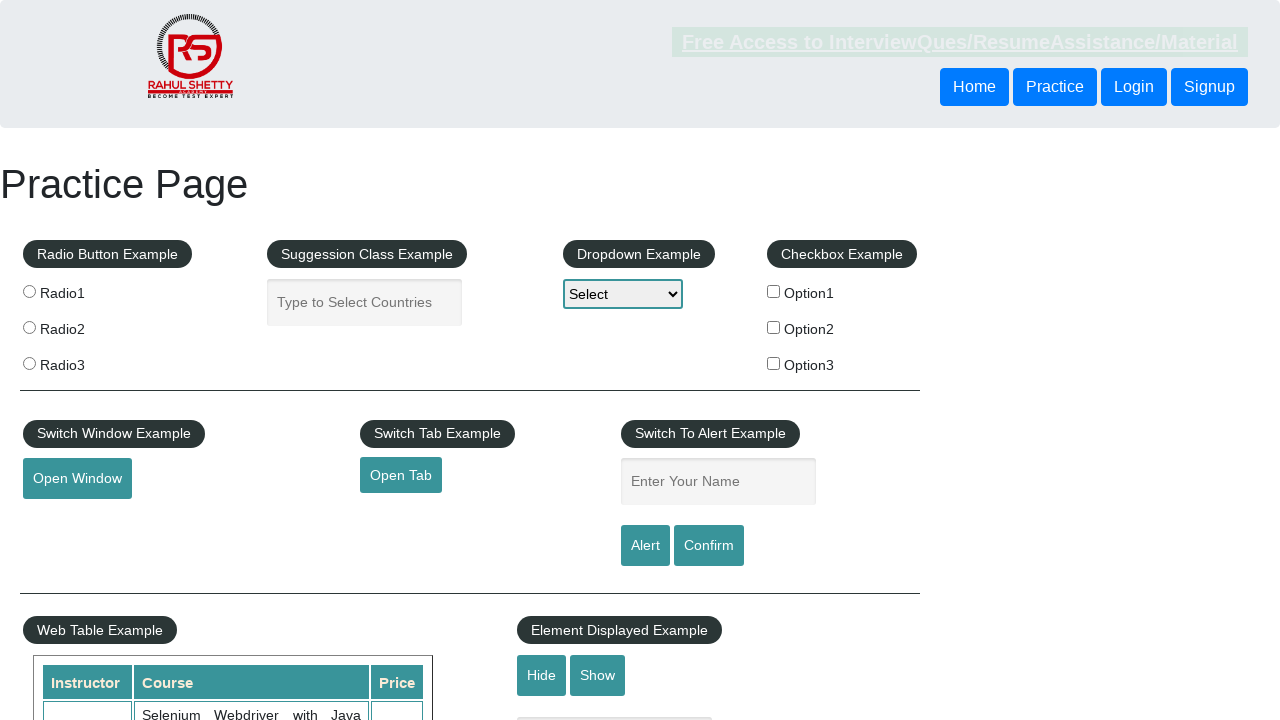

Extracted href attribute: #
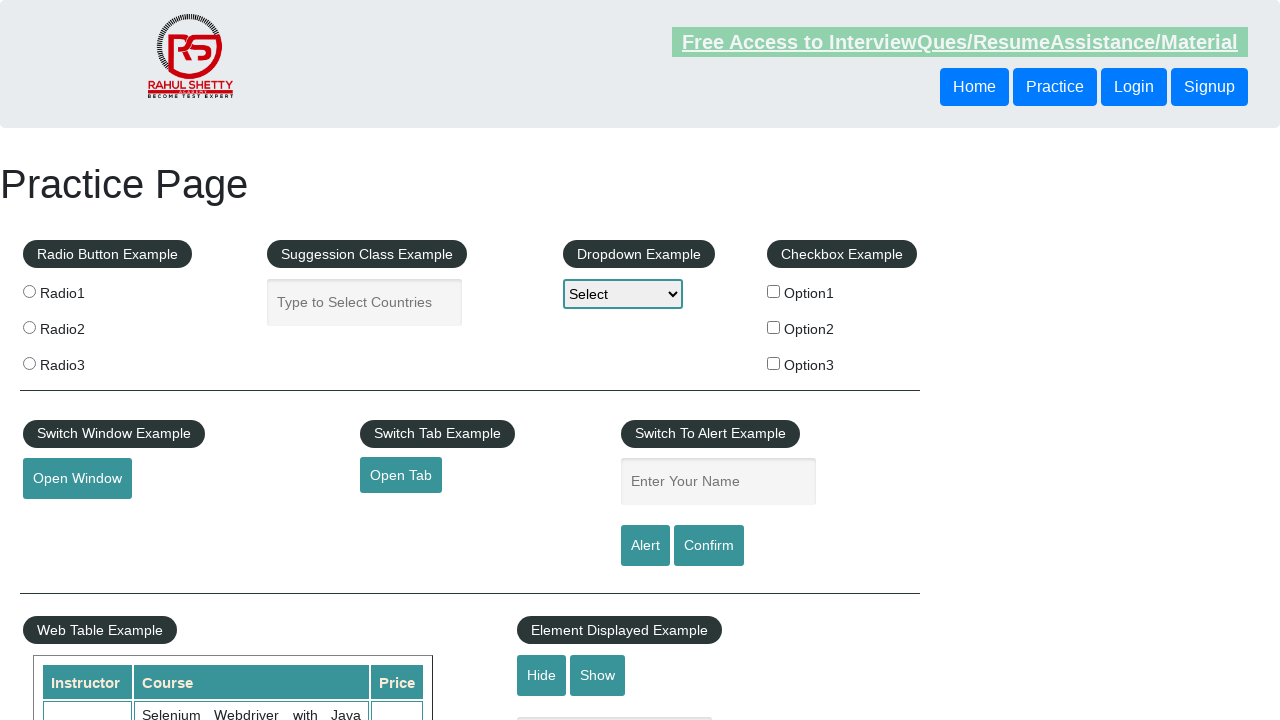

Extracted link text: Twitter
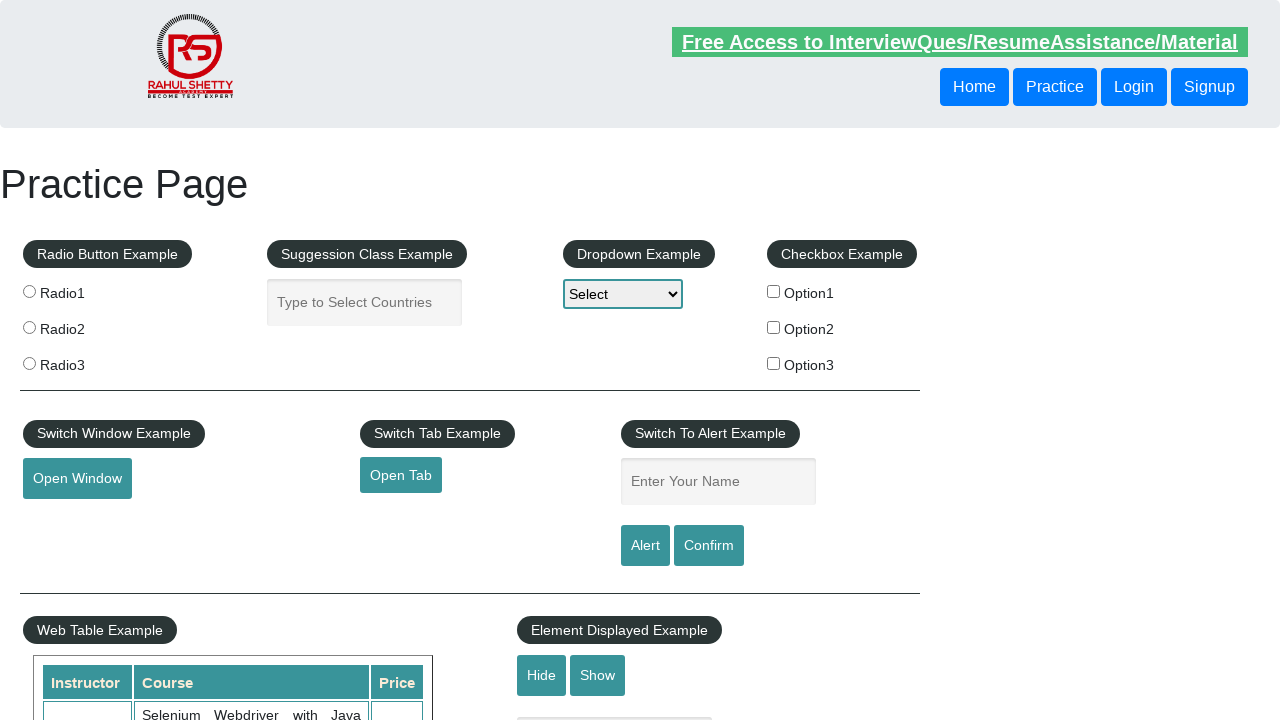

Soft assertion: Link 'Twitter' could not be reached - APIRequestContext.head: Invalid URL
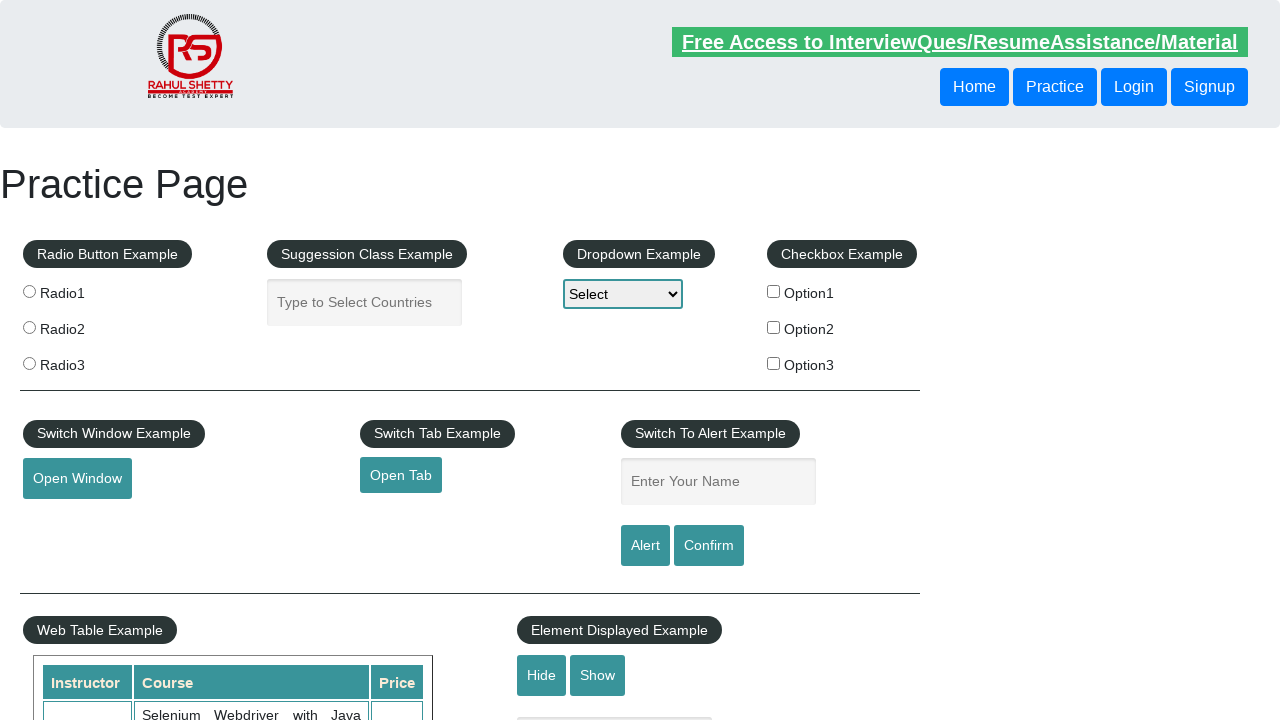

Retrieved footer link 19 of 20
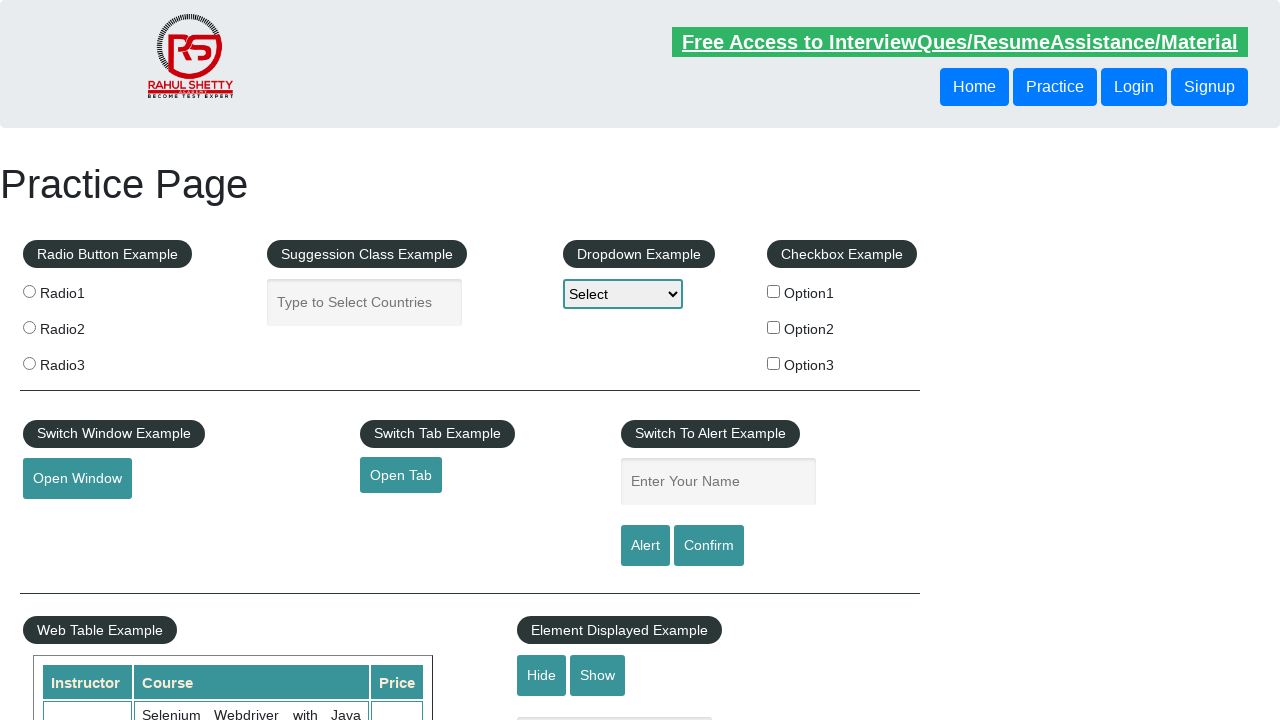

Extracted href attribute: #
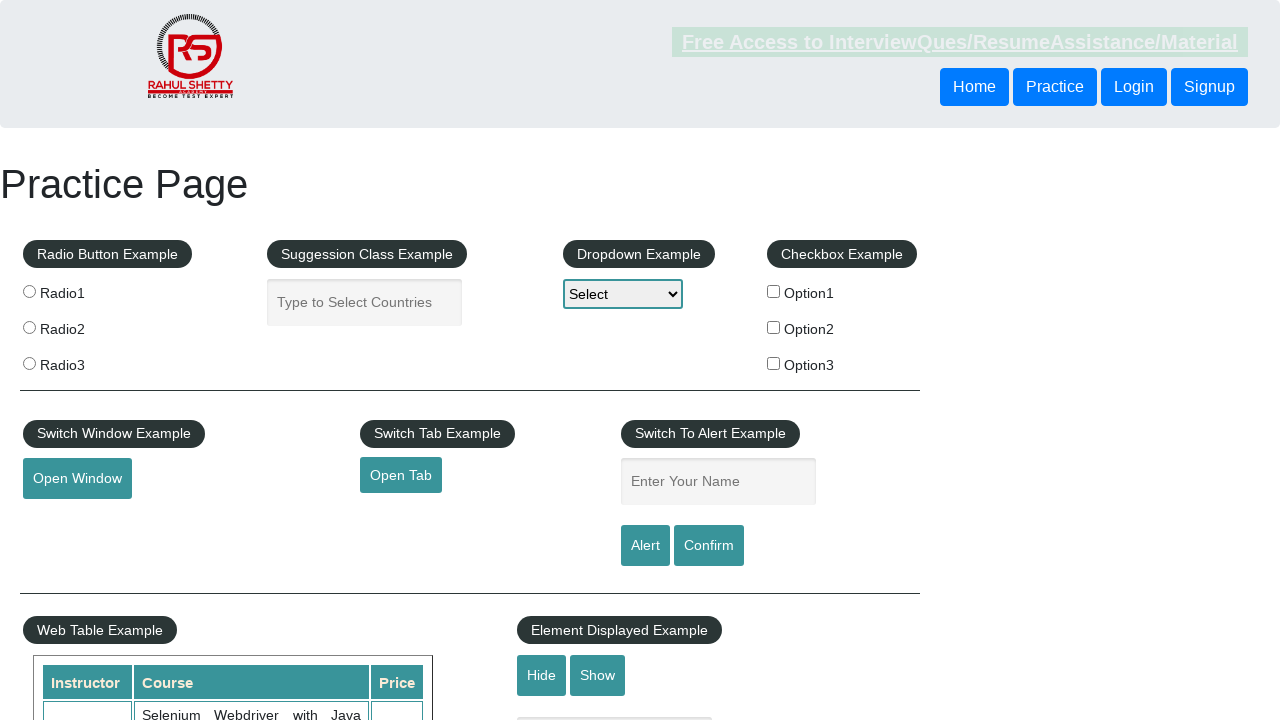

Extracted link text: Google+
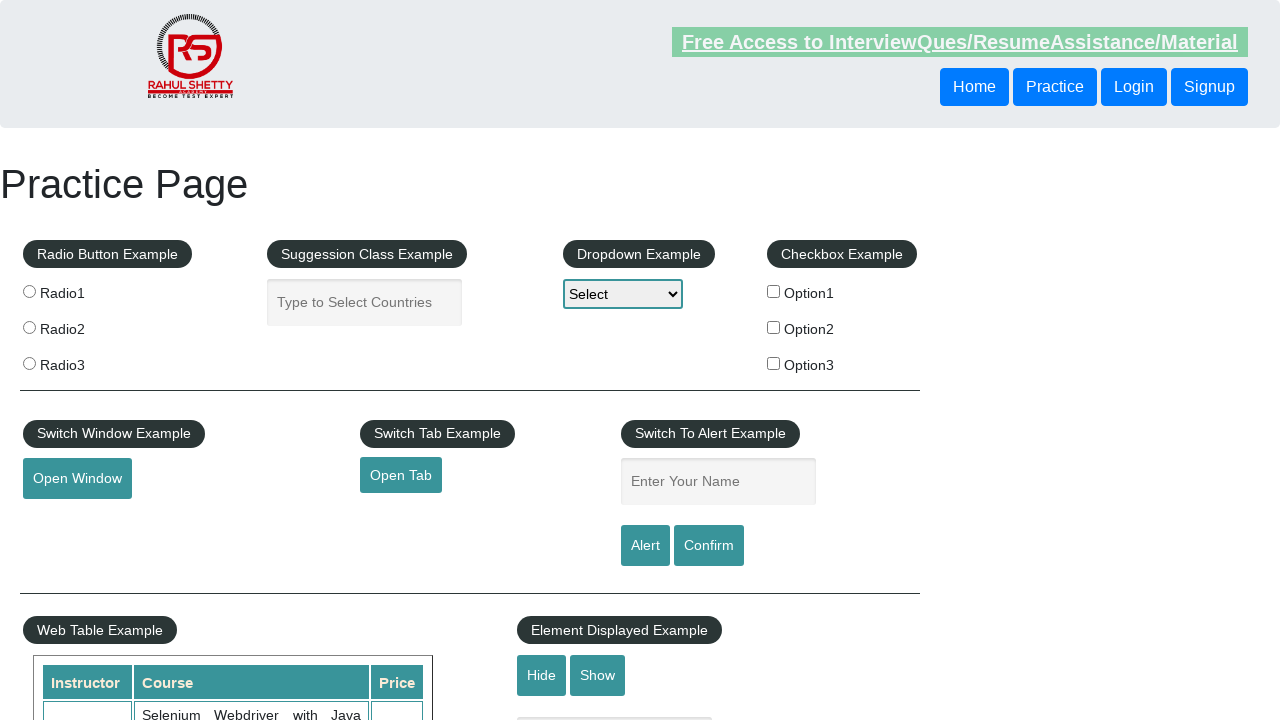

Soft assertion: Link 'Google+' could not be reached - APIRequestContext.head: Invalid URL
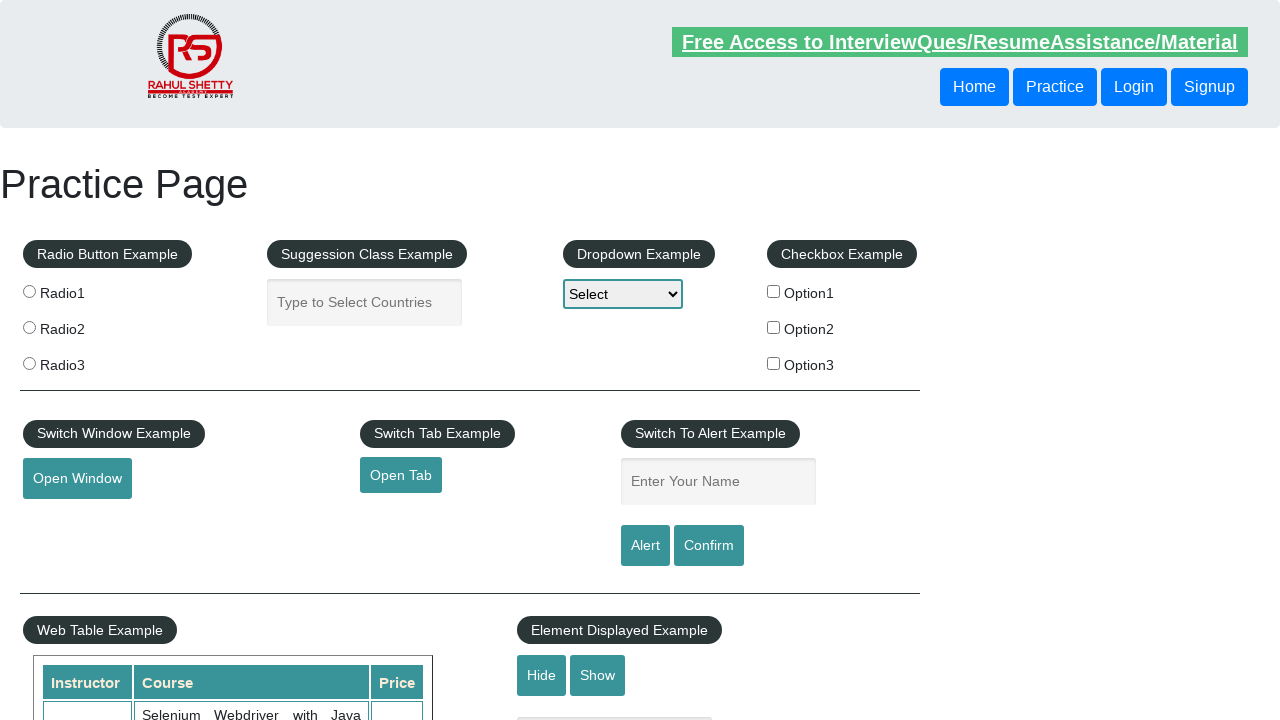

Retrieved footer link 20 of 20
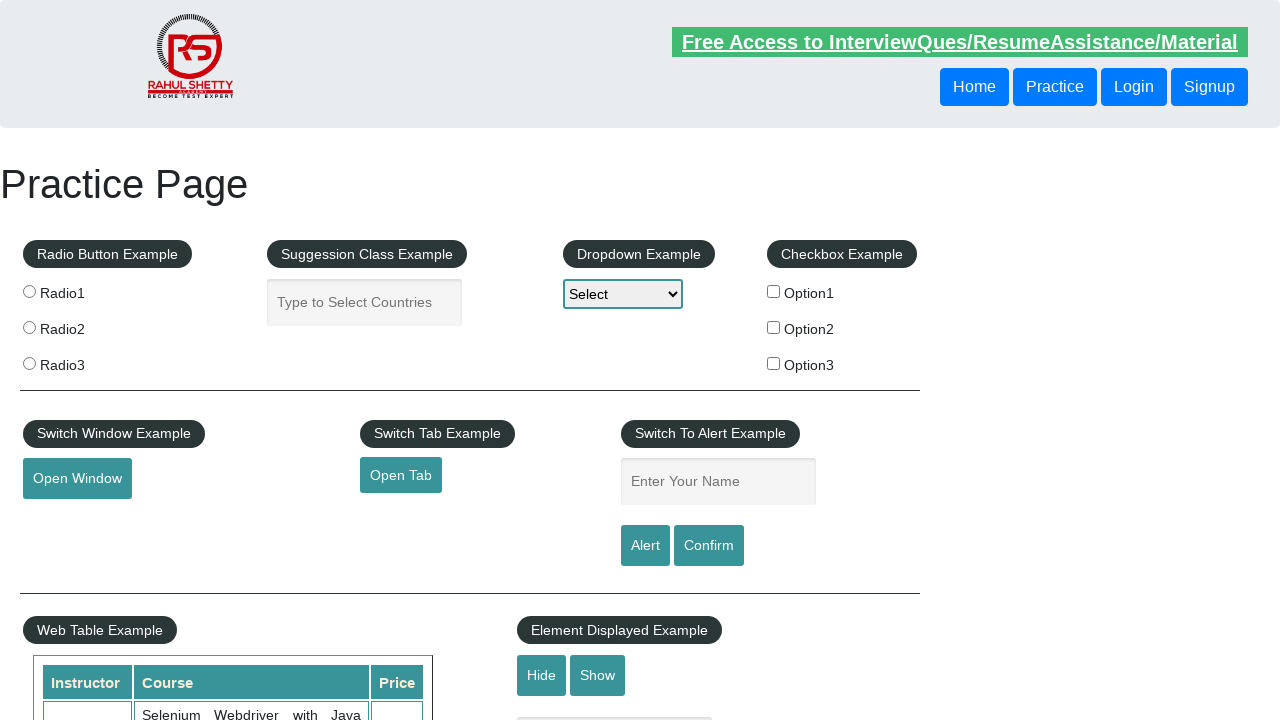

Extracted href attribute: #
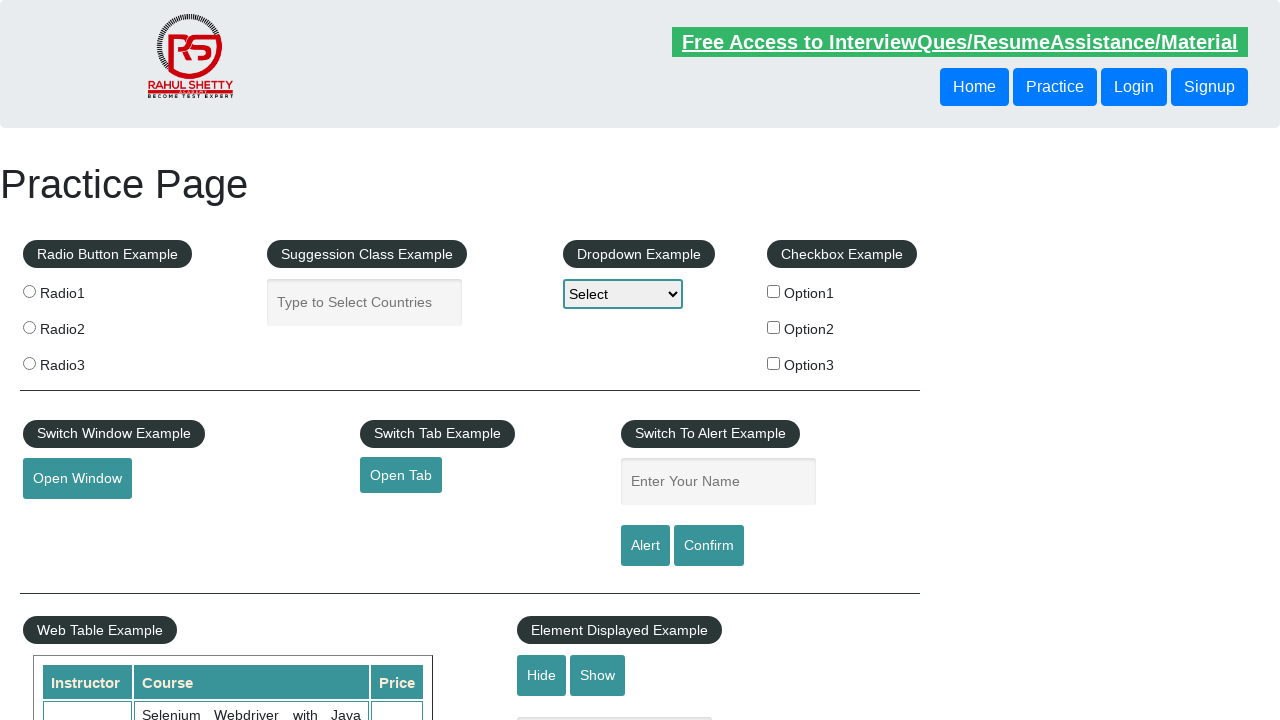

Extracted link text: Youtube
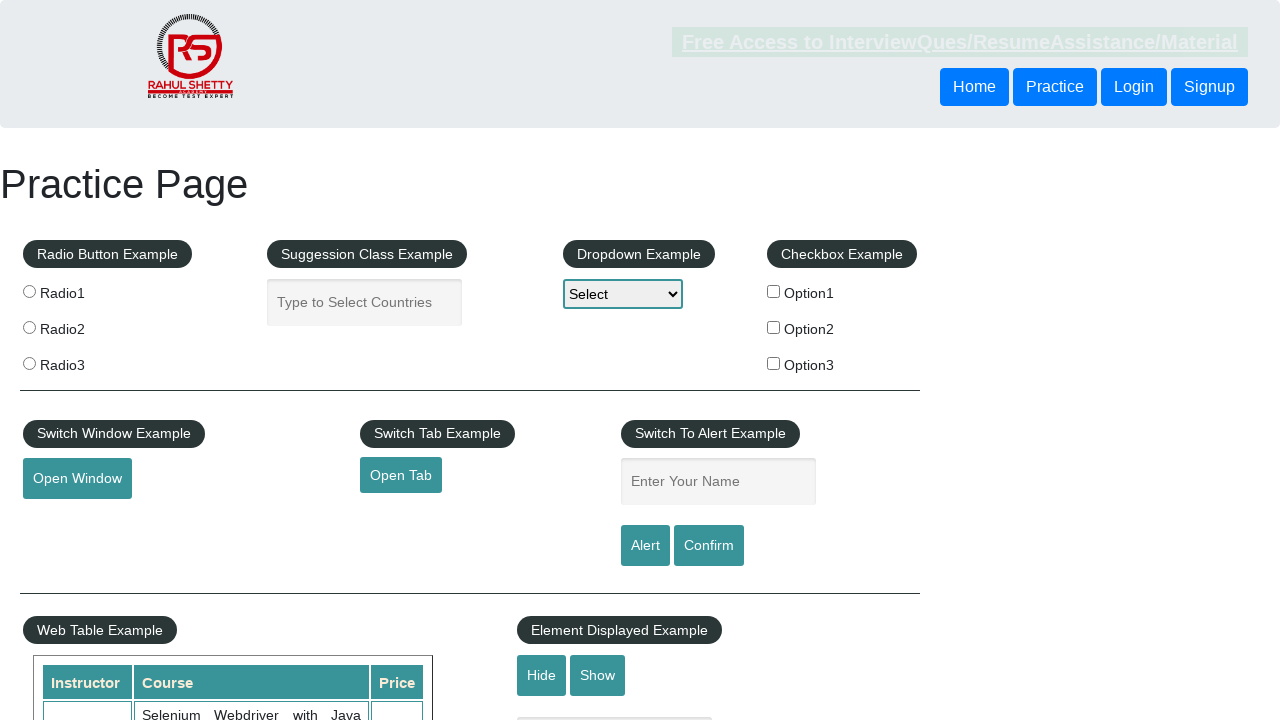

Soft assertion: Link 'Youtube' could not be reached - APIRequestContext.head: Invalid URL
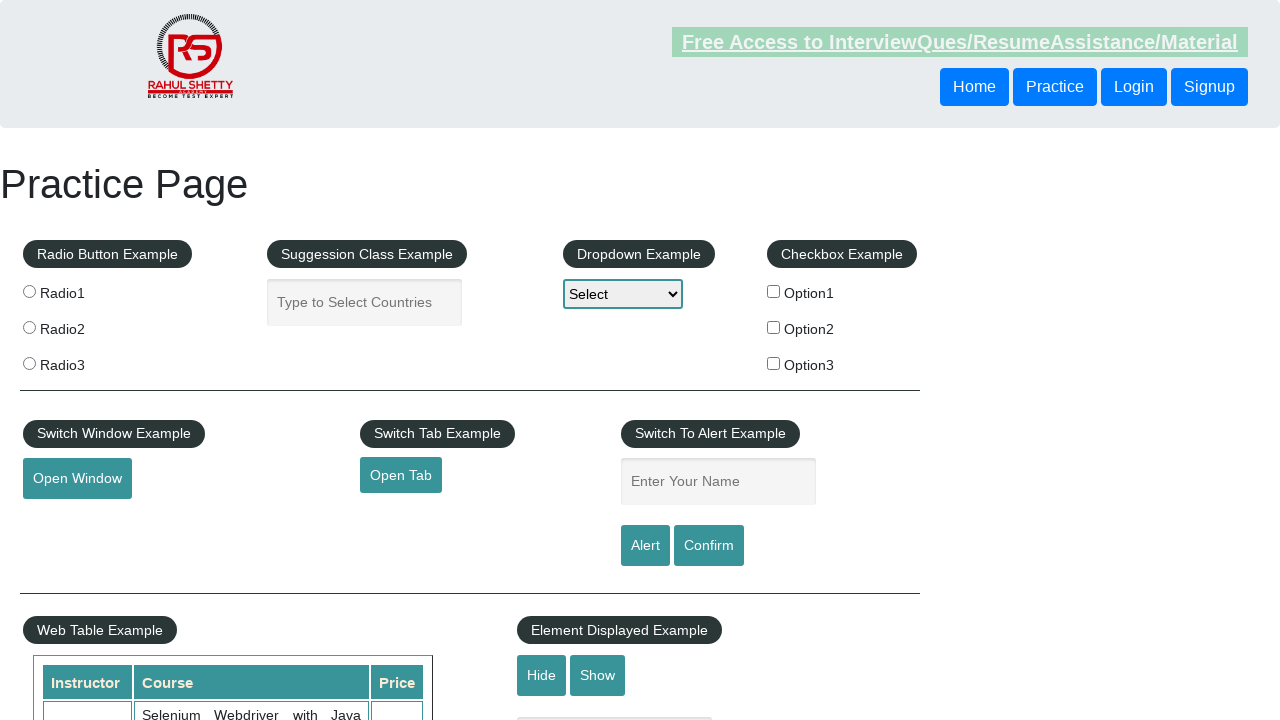

Validation complete: 16 broken links identified
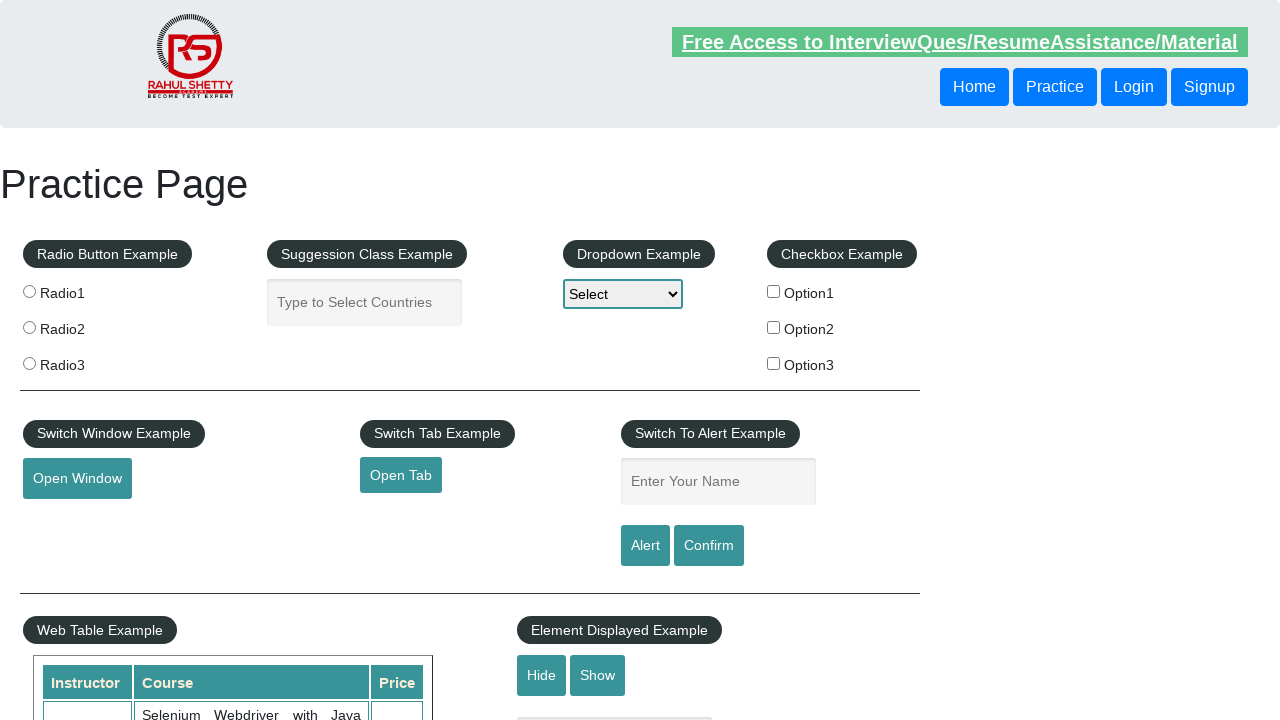

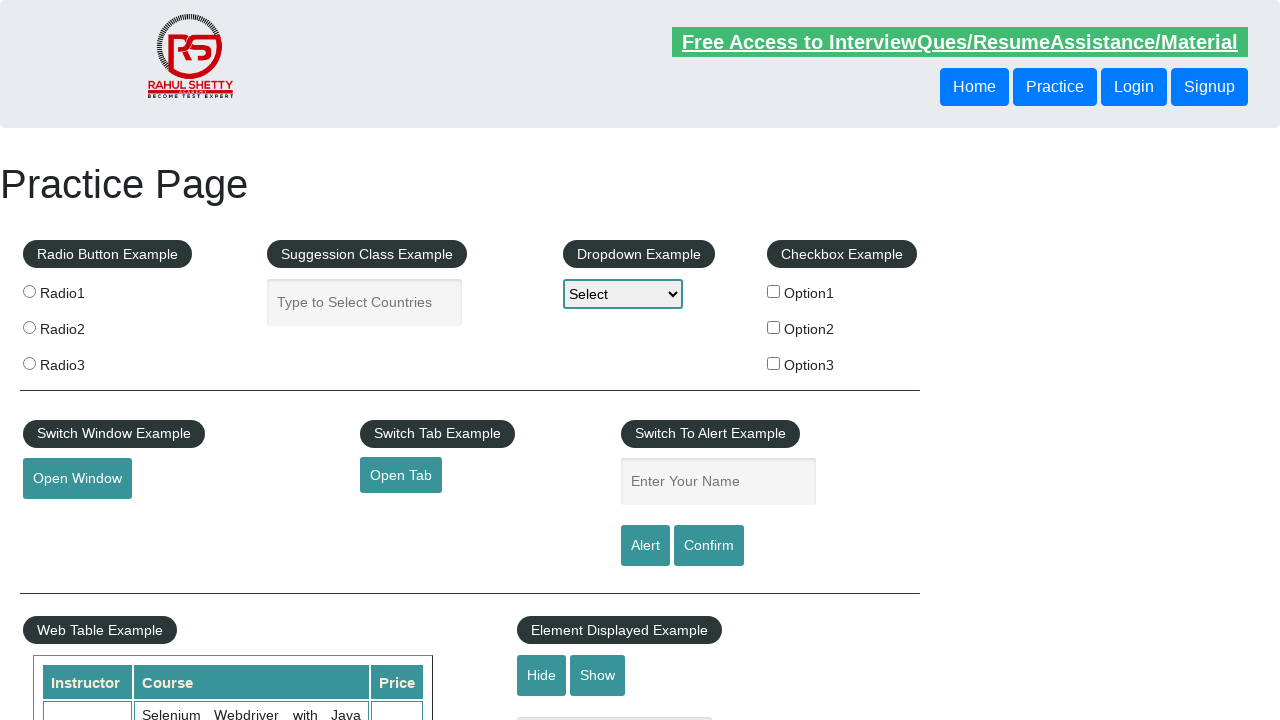